Tests navigation to various pages from the homepage by clicking links based on chapter names and verifying the resulting page titles and URLs

Starting URL: https://bonigarcia.dev/selenium-webdriver-java/

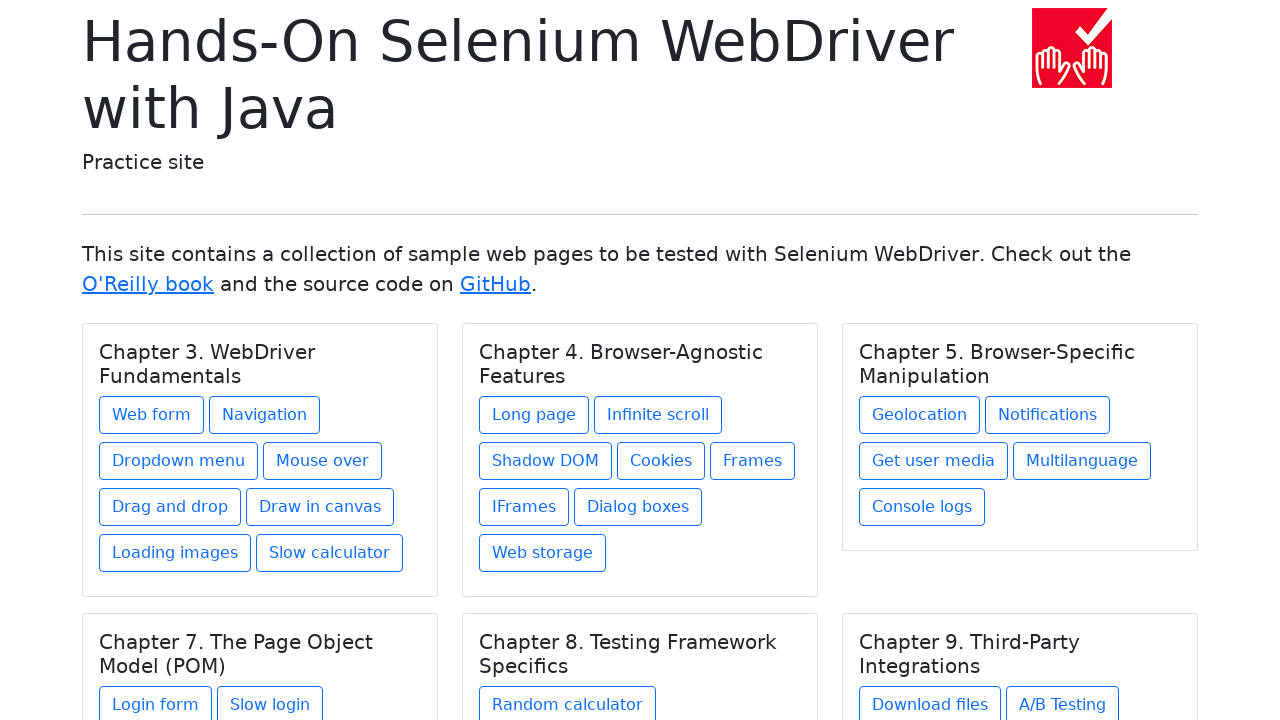

Clicked link for web-form.html under Chapter 3. WebDriver Fundamentals at (152, 415) on //h5[text() = 'Chapter 3. WebDriver Fundamentals']/../a[@href = 'web-form.html']
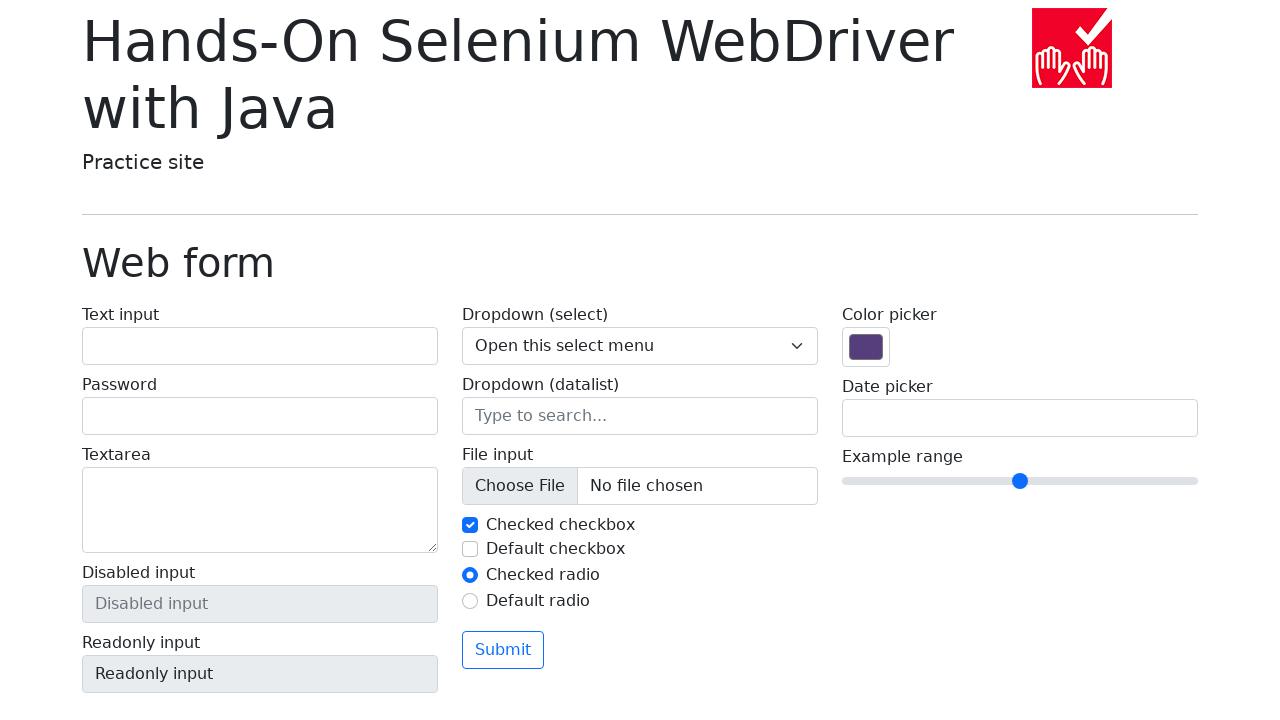

Page loaded and title element '.display-6' is visible
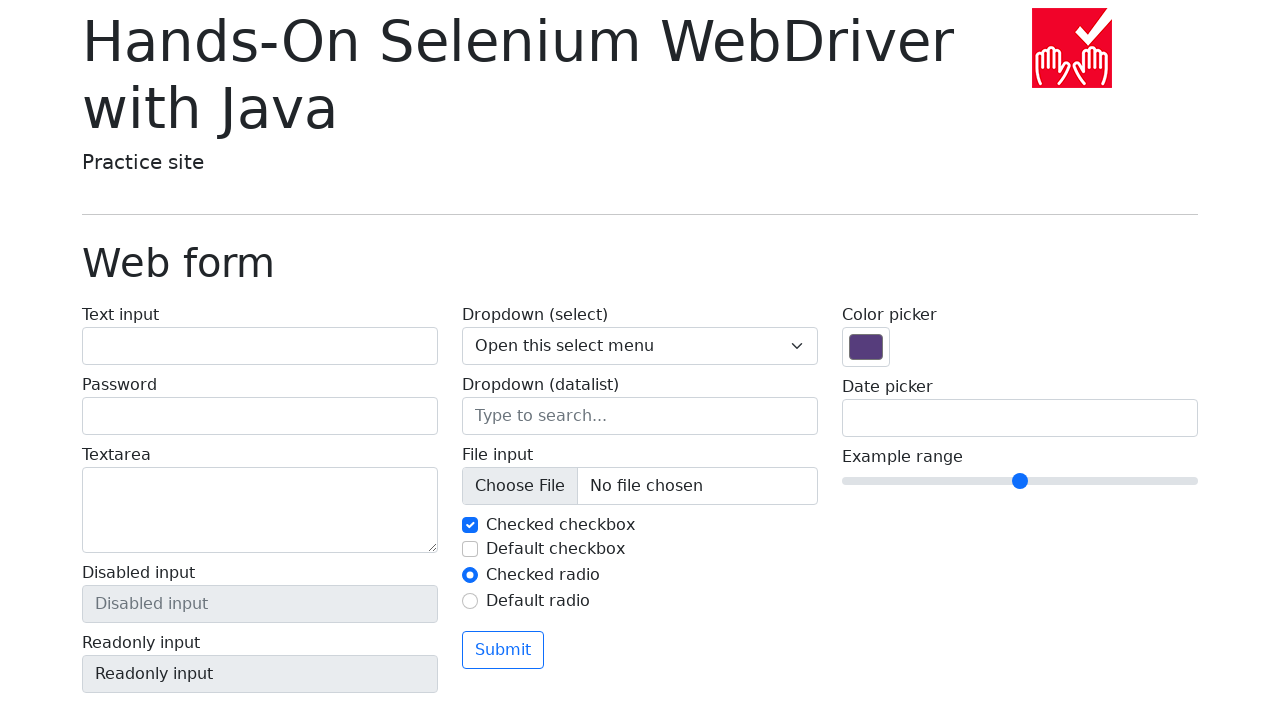

Retrieved page title: 'Web form'
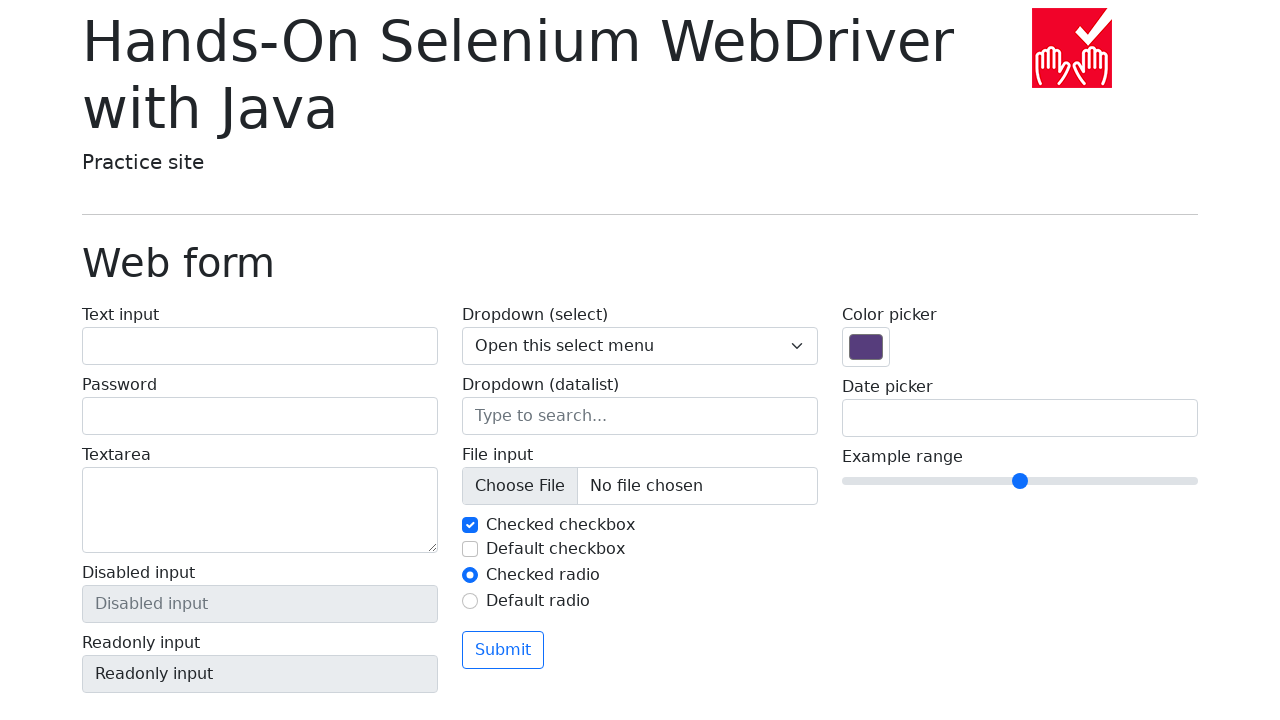

Verified title matches expected value: 'Web form'
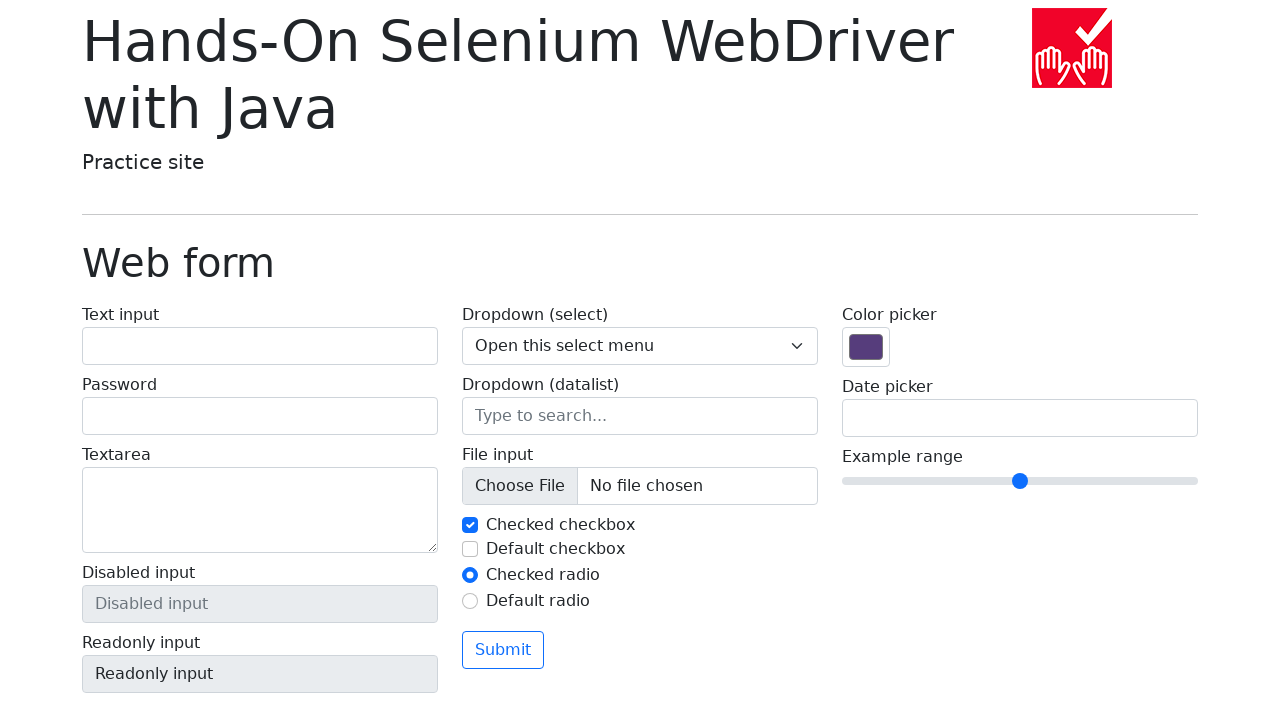

Navigated back to homepage
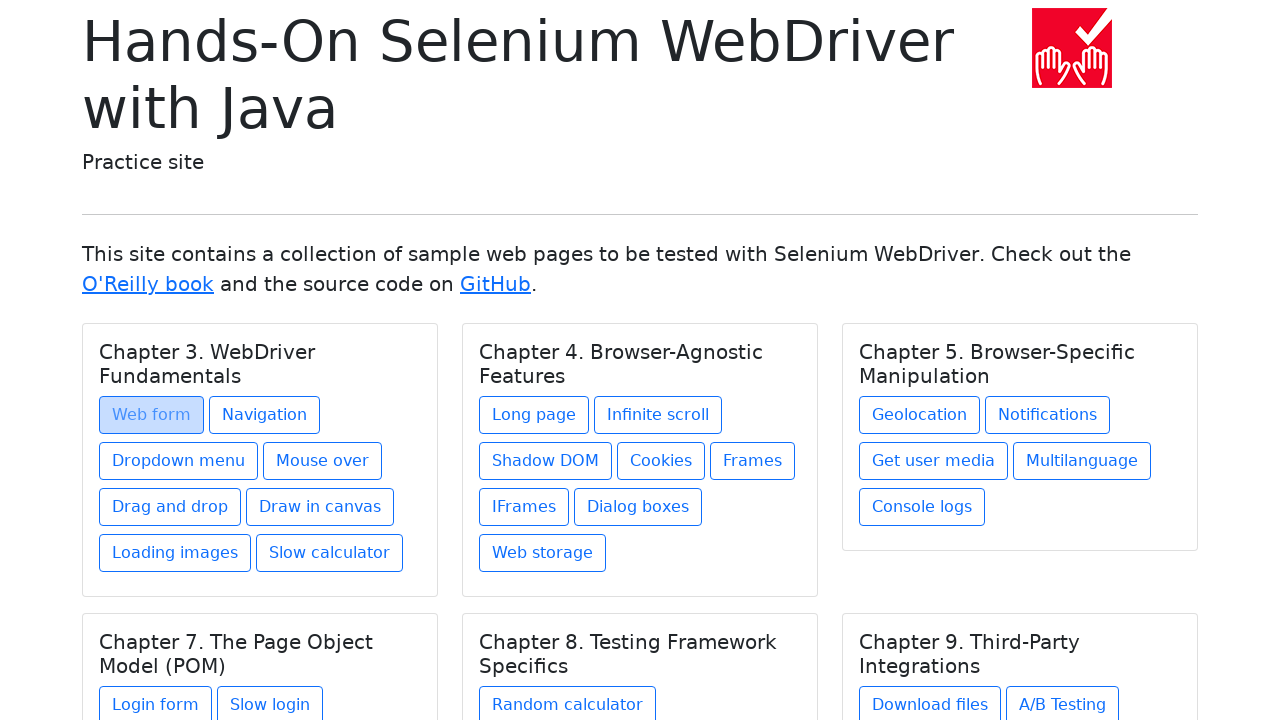

Clicked link for navigation1.html under Chapter 3. WebDriver Fundamentals at (264, 415) on //h5[text() = 'Chapter 3. WebDriver Fundamentals']/../a[@href = 'navigation1.htm
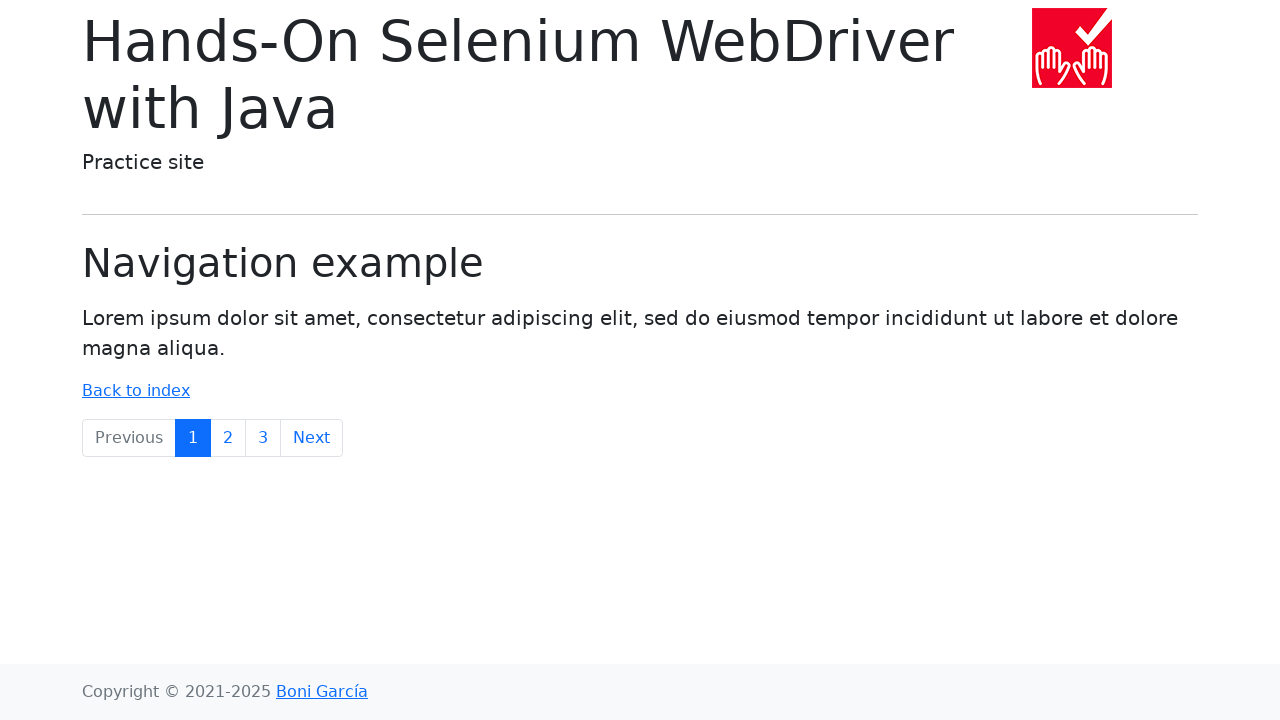

Page loaded and title element '.display-6' is visible
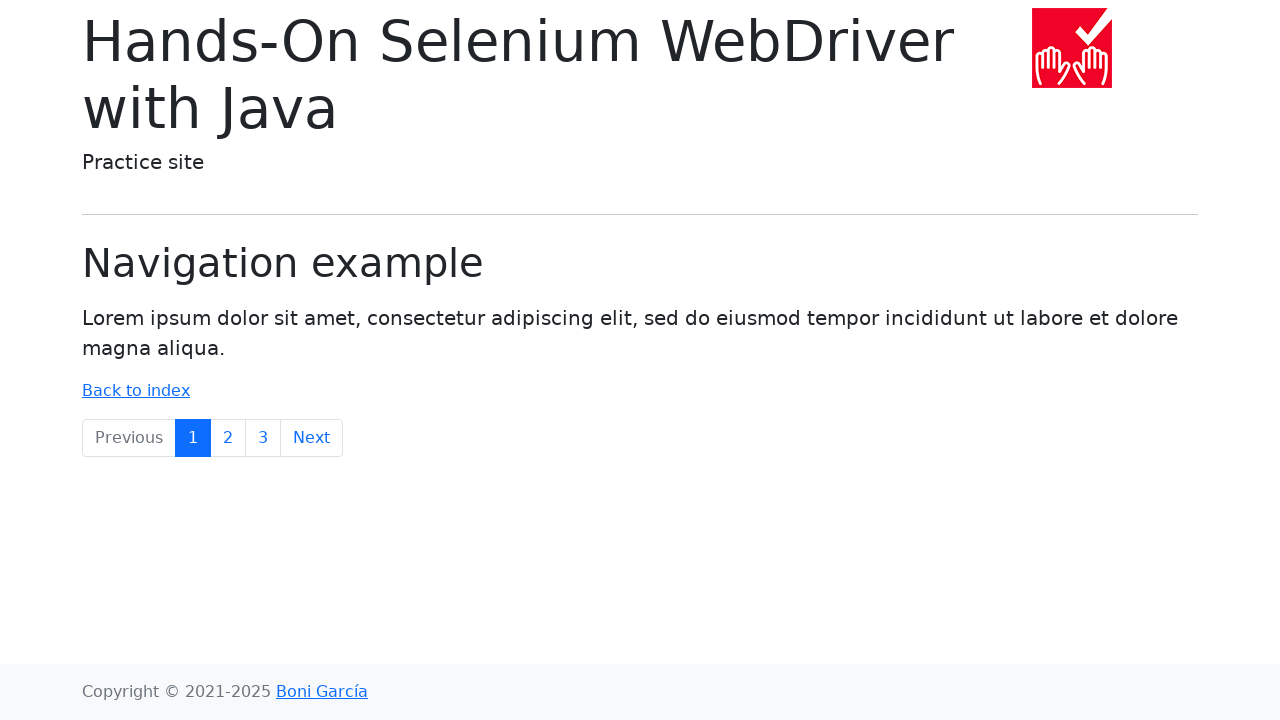

Retrieved page title: 'Navigation example'
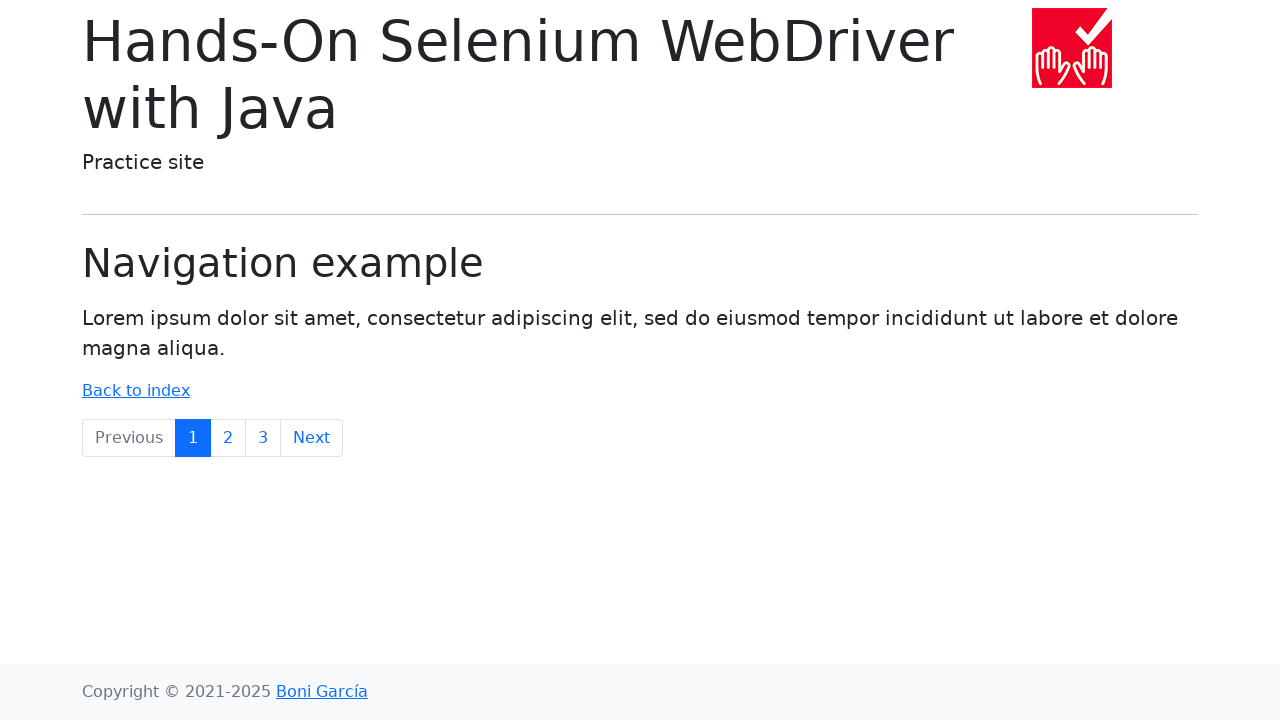

Verified title matches expected value: 'Navigation example'
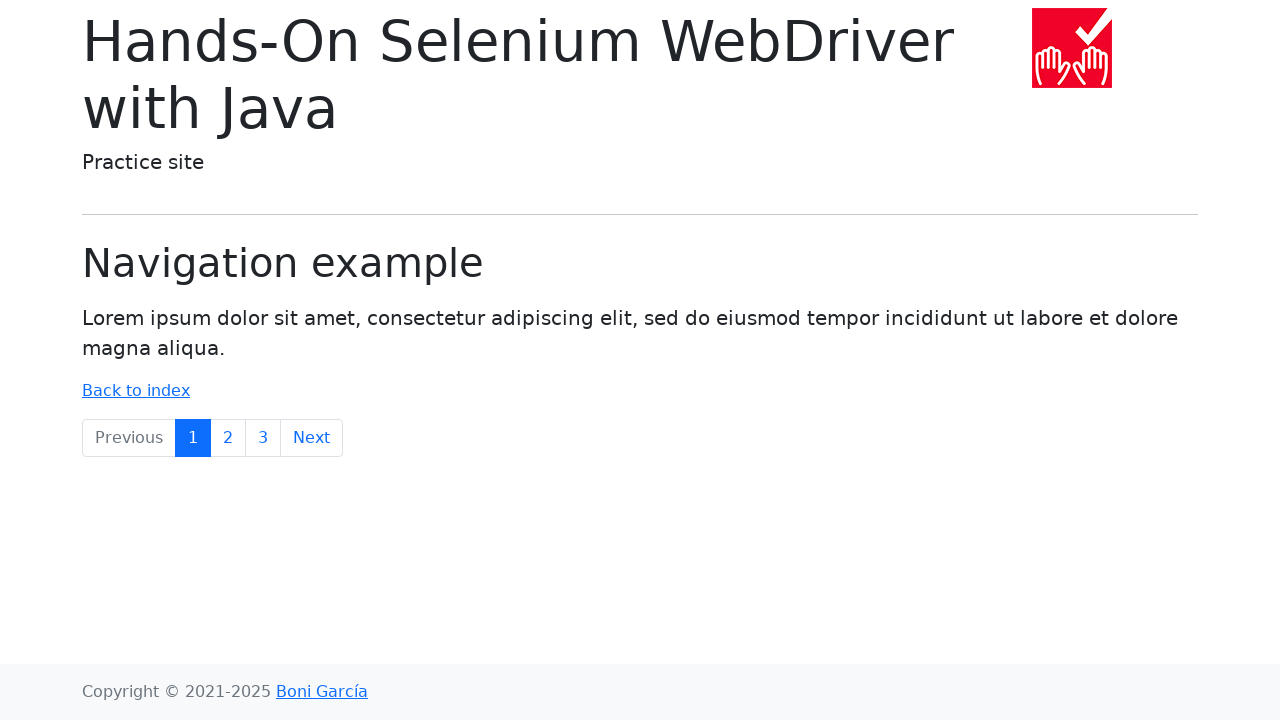

Navigated back to homepage
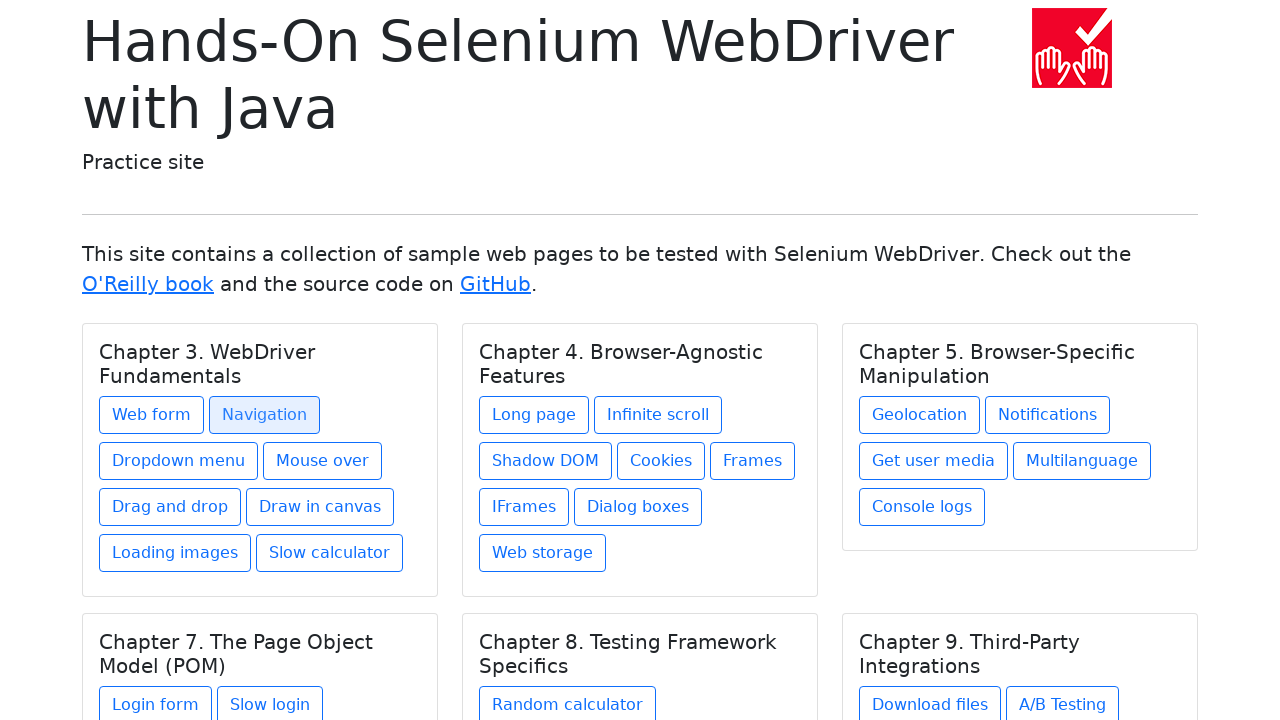

Clicked link for dropdown-menu.html under Chapter 3. WebDriver Fundamentals at (178, 461) on //h5[text() = 'Chapter 3. WebDriver Fundamentals']/../a[@href = 'dropdown-menu.h
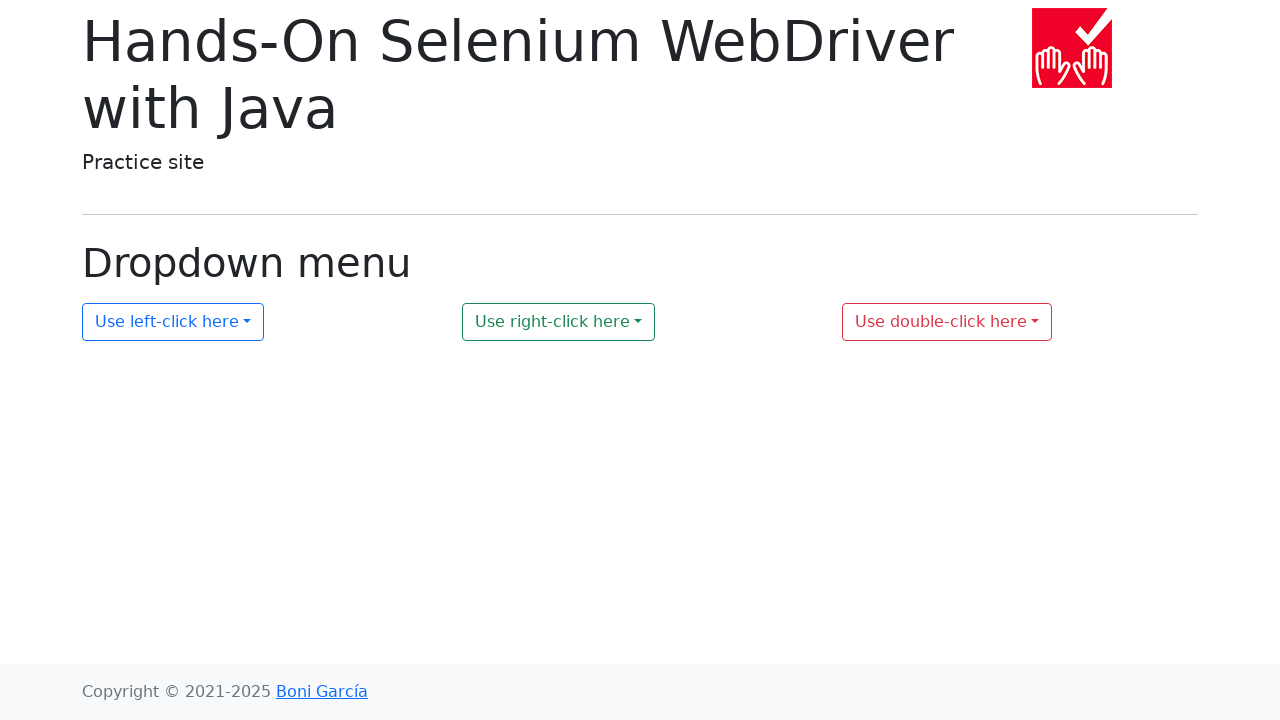

Page loaded and title element '.display-6' is visible
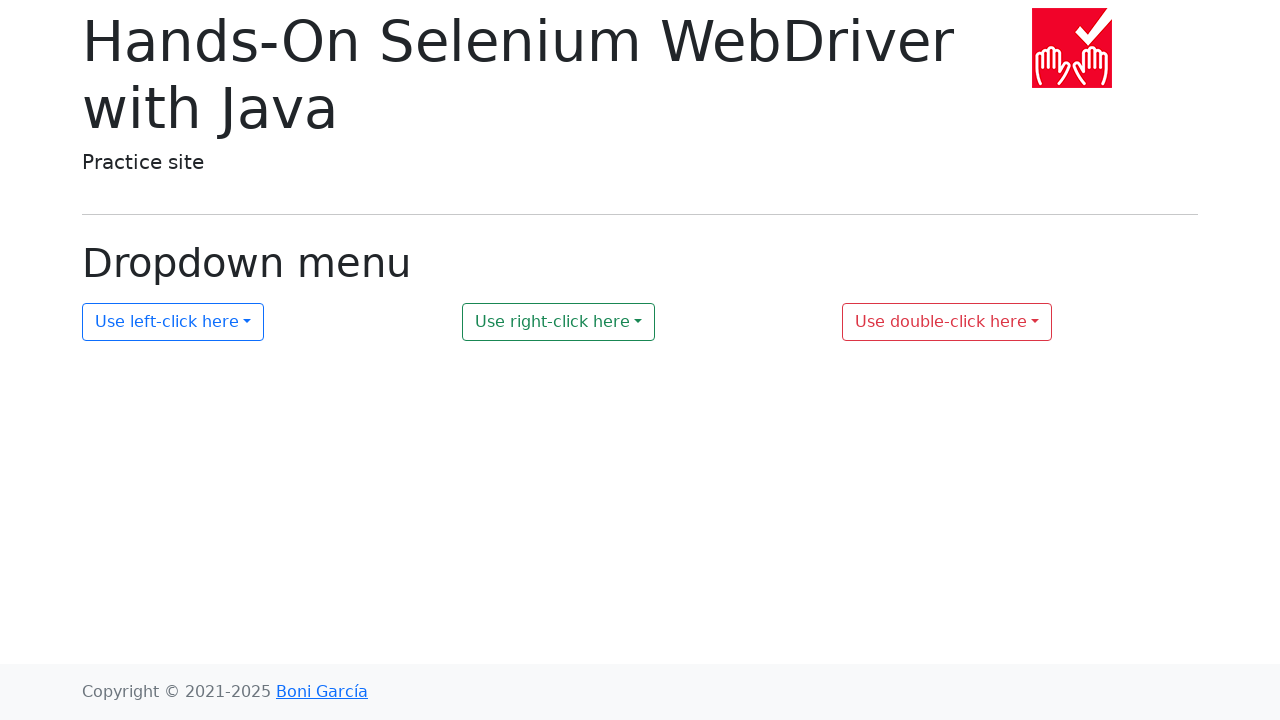

Retrieved page title: 'Dropdown menu'
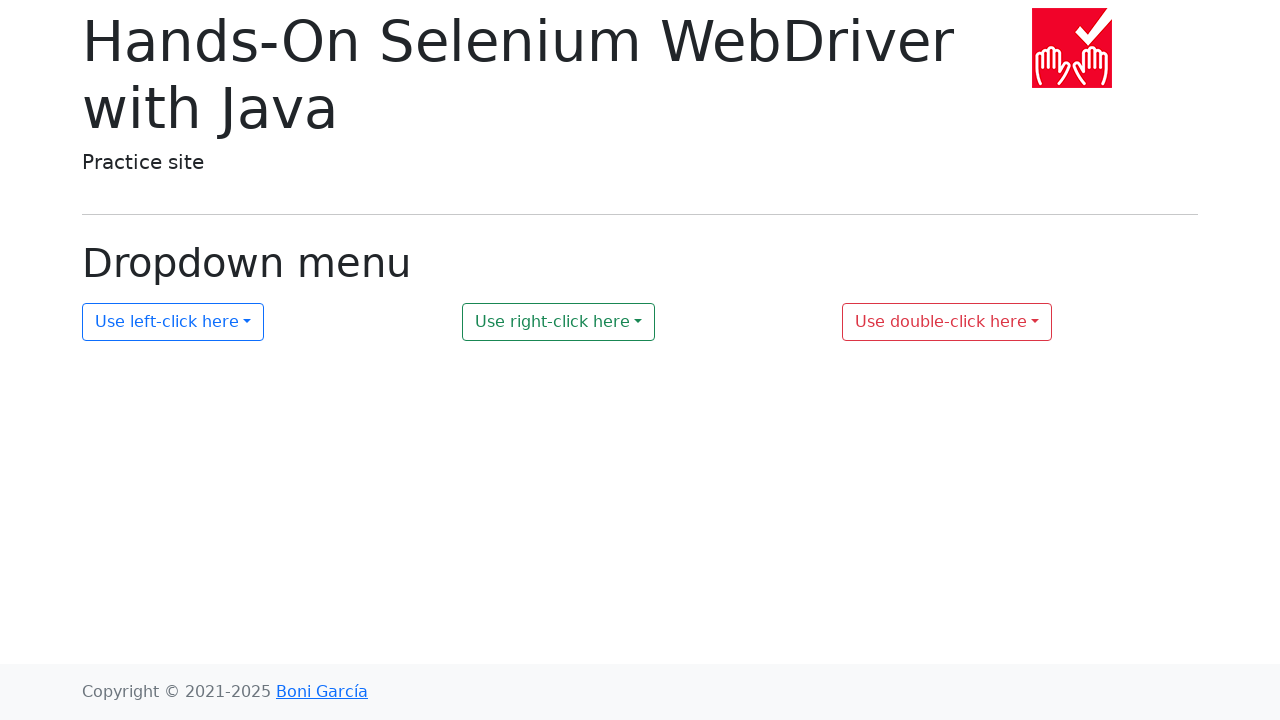

Verified title matches expected value: 'Dropdown menu'
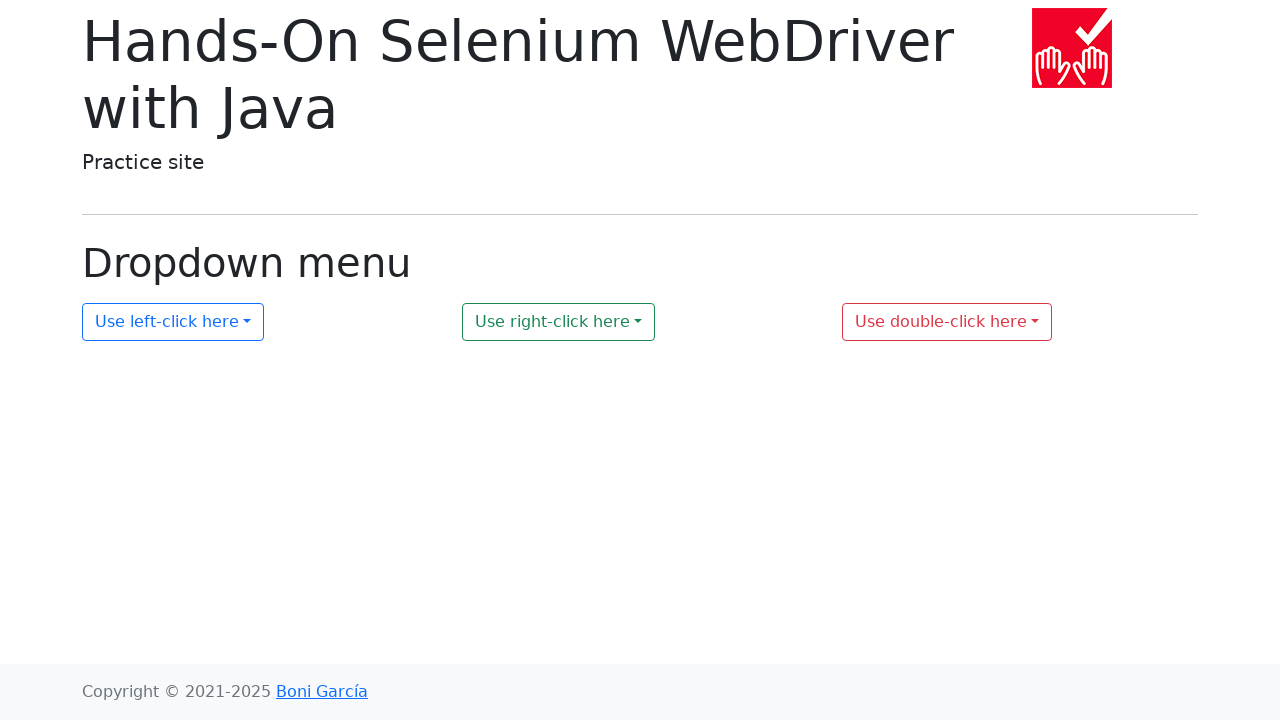

Navigated back to homepage
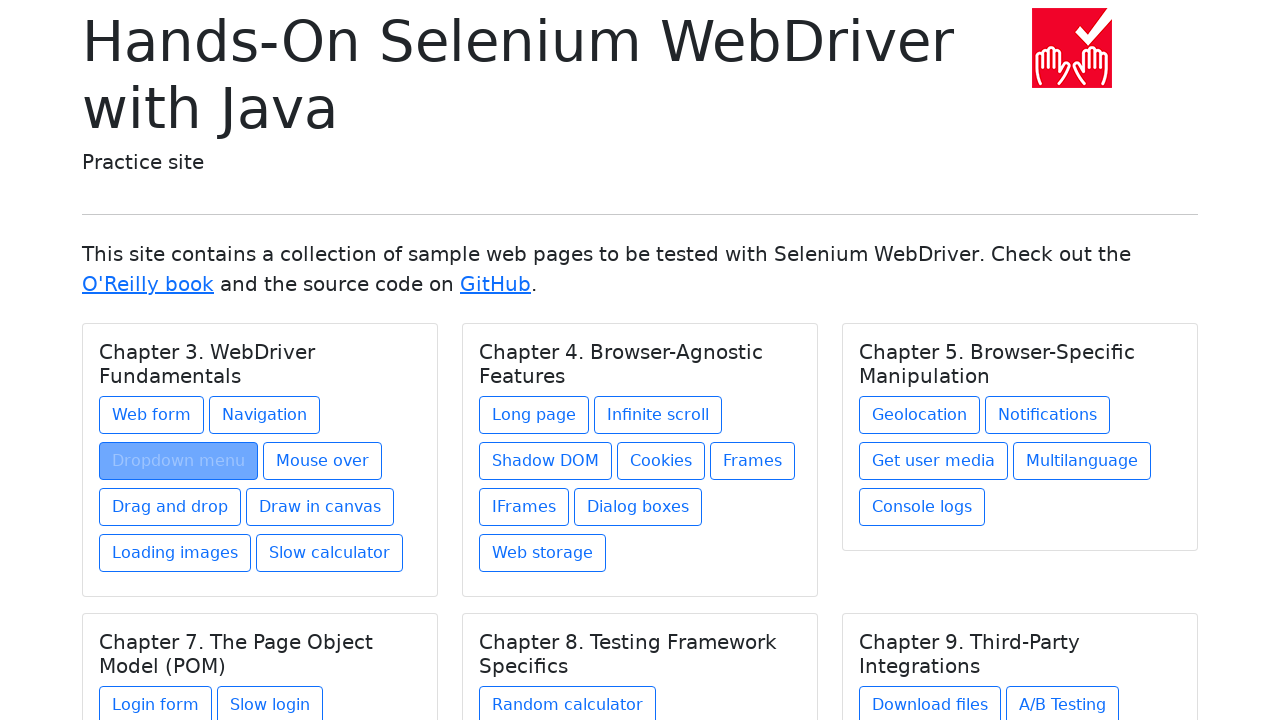

Clicked link for mouse-over.html under Chapter 3. WebDriver Fundamentals at (322, 461) on //h5[text() = 'Chapter 3. WebDriver Fundamentals']/../a[@href = 'mouse-over.html
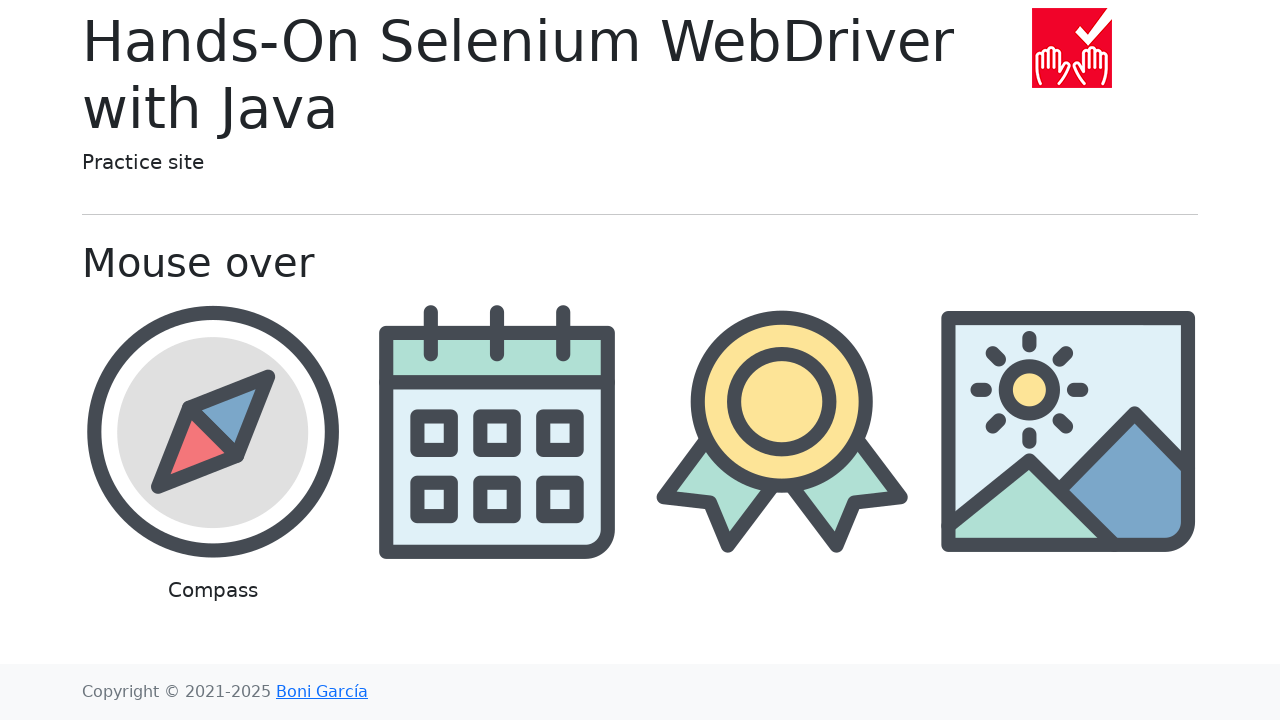

Page loaded and title element '.display-6' is visible
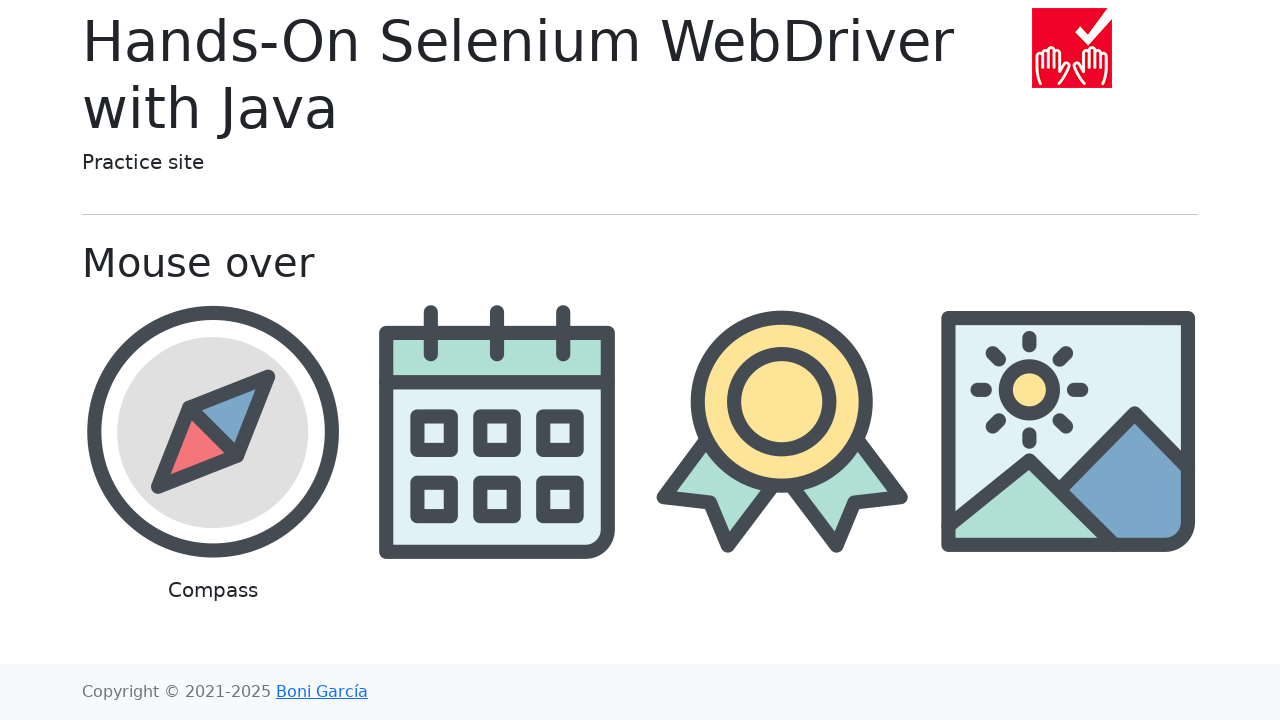

Retrieved page title: 'Mouse over'
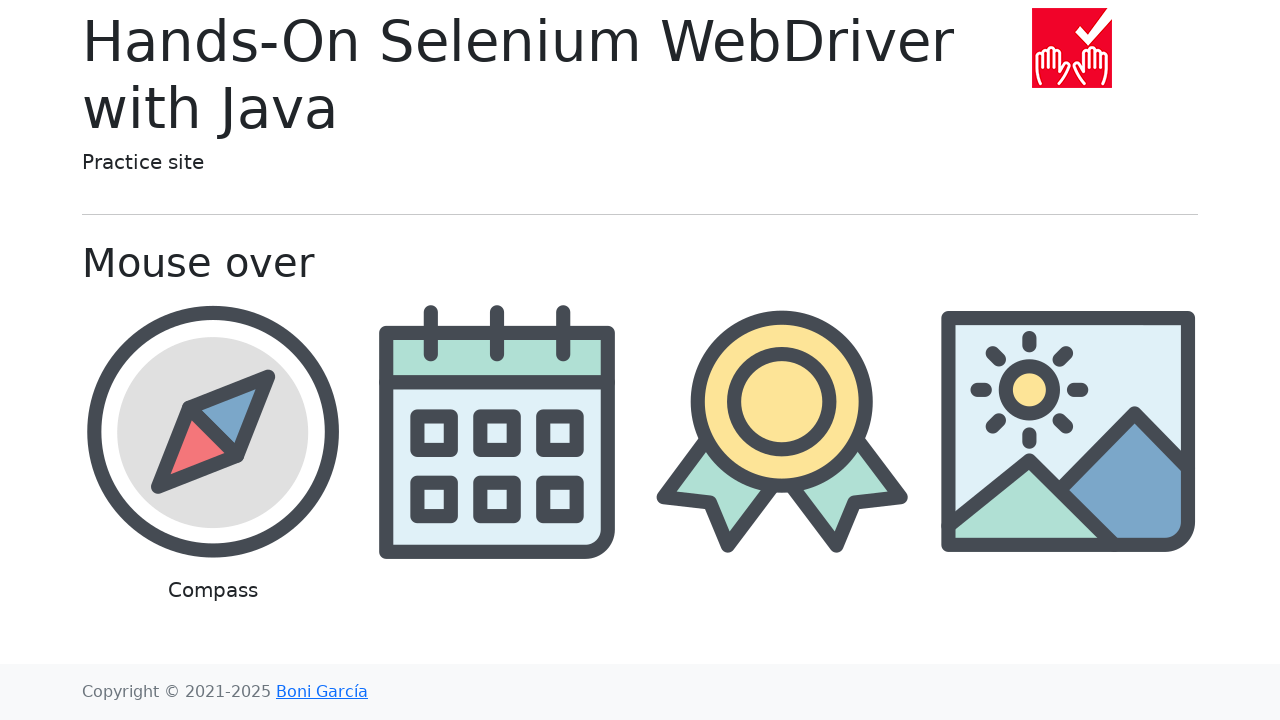

Verified title matches expected value: 'Mouse over'
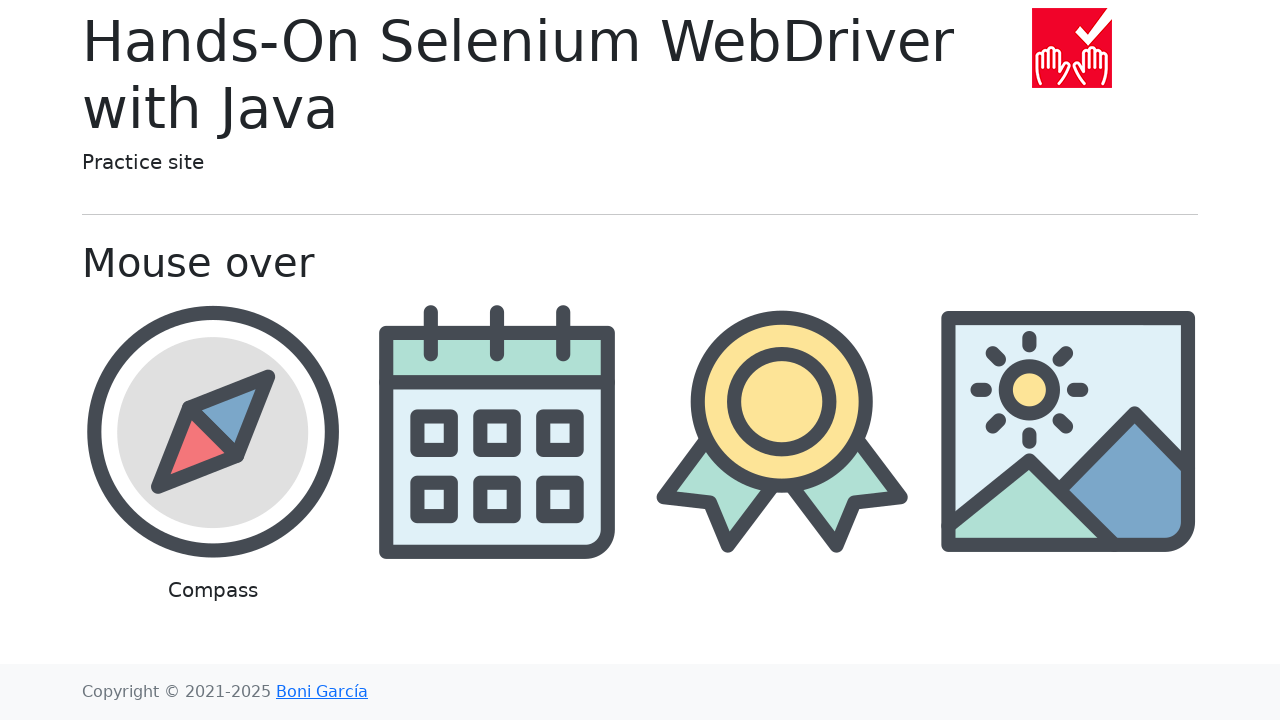

Navigated back to homepage
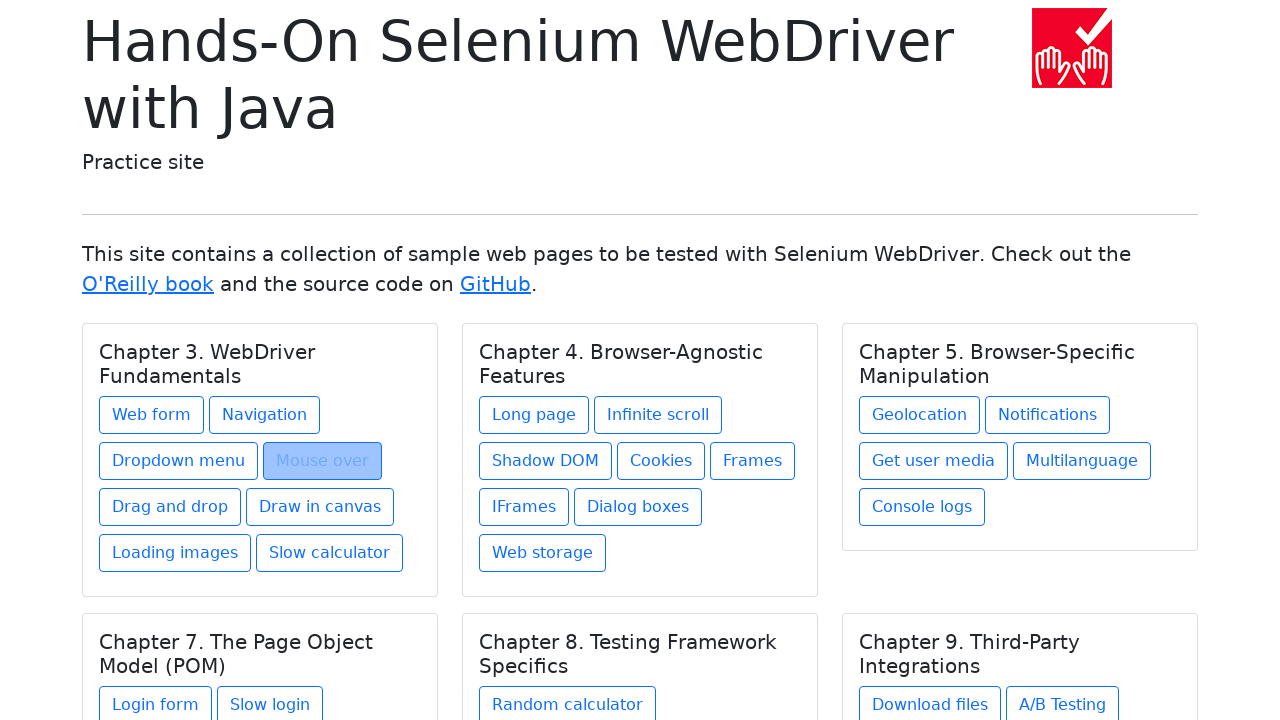

Clicked link for drag-and-drop.html under Chapter 3. WebDriver Fundamentals at (170, 507) on //h5[text() = 'Chapter 3. WebDriver Fundamentals']/../a[@href = 'drag-and-drop.h
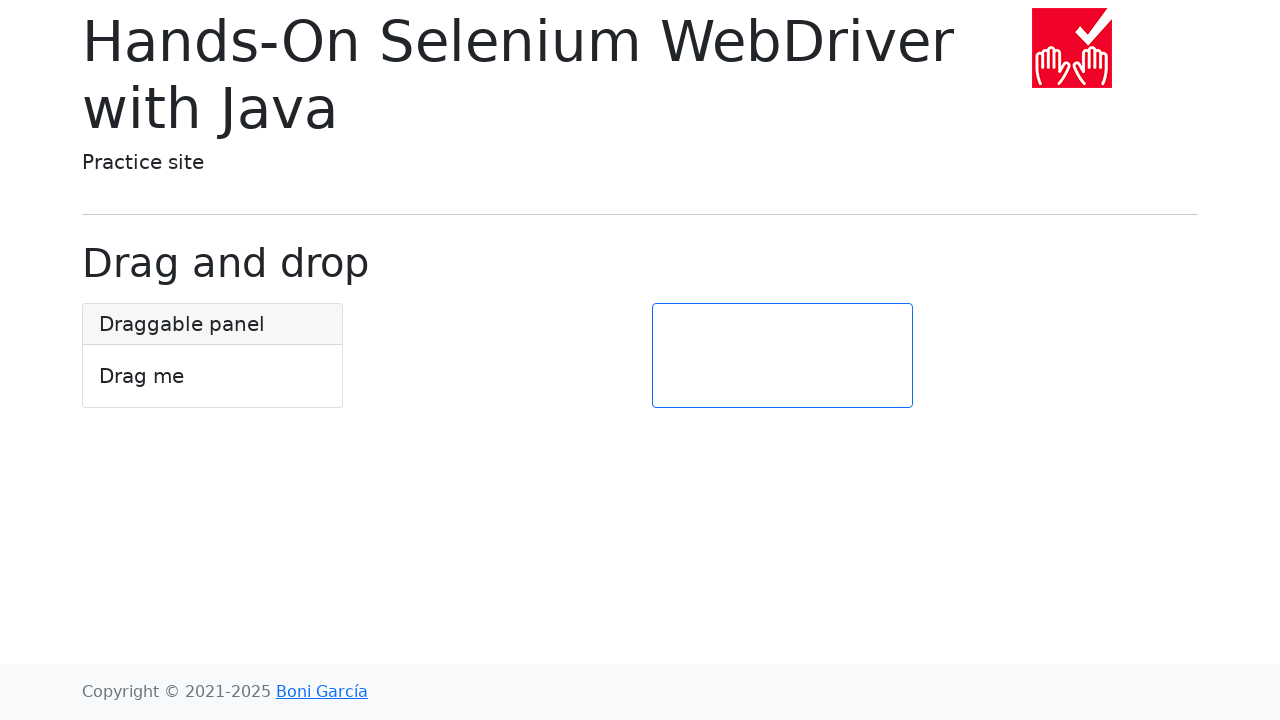

Page loaded and title element '.display-6' is visible
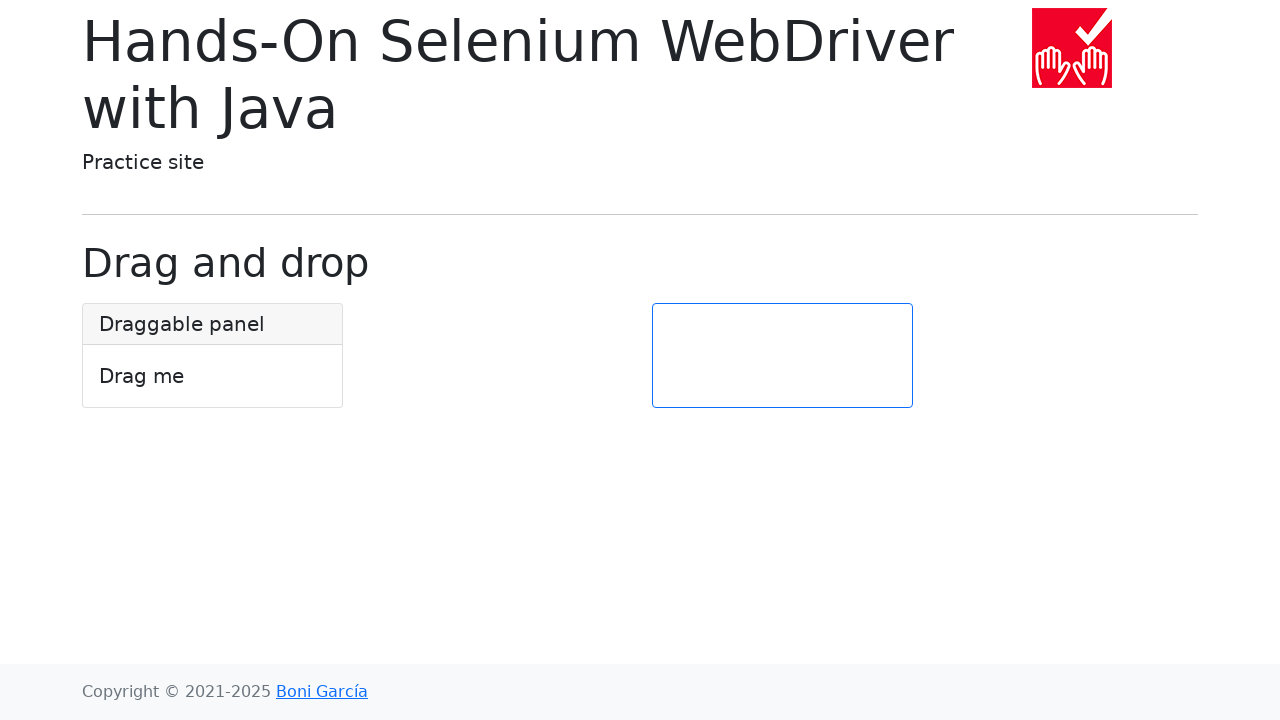

Retrieved page title: 'Drag and drop'
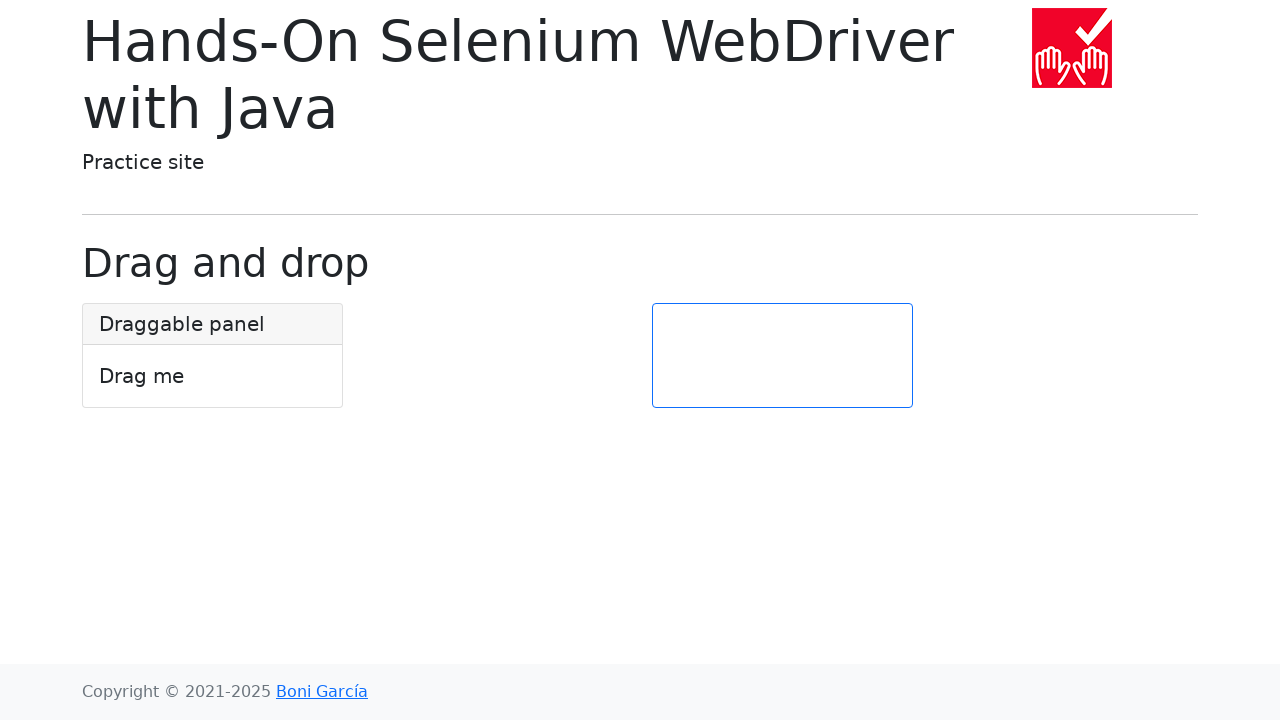

Verified title matches expected value: 'Drag and drop'
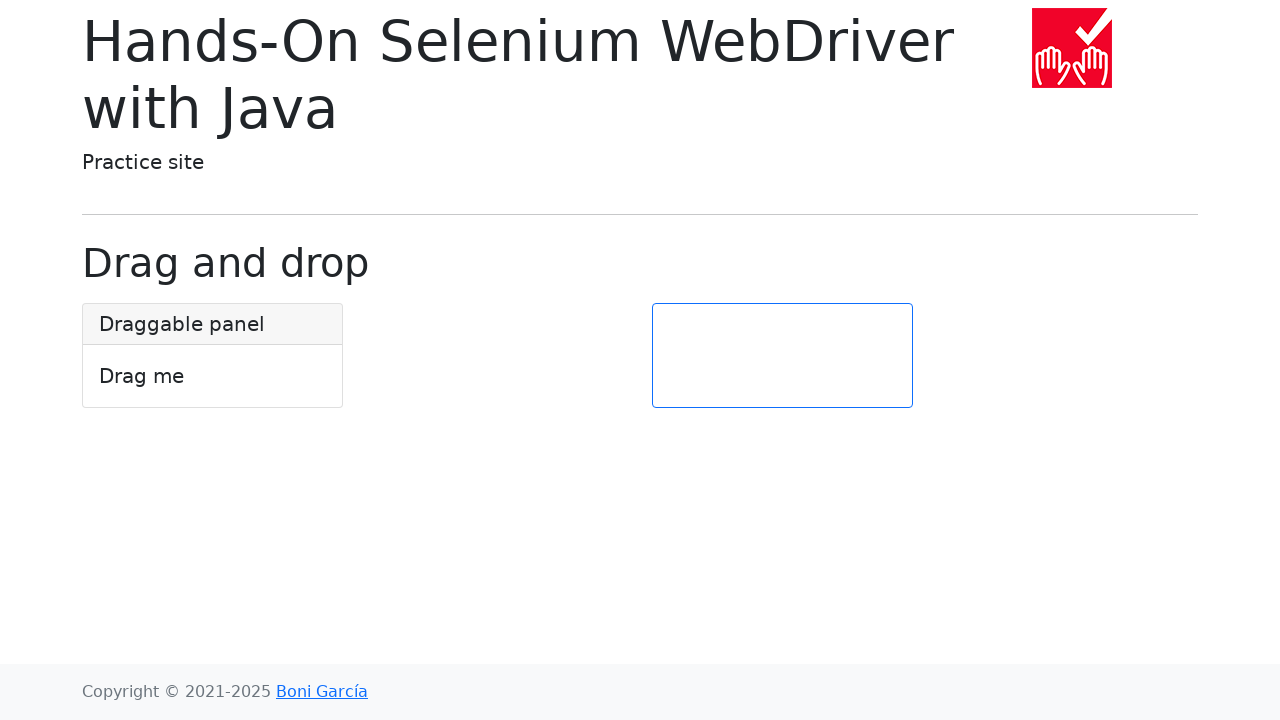

Navigated back to homepage
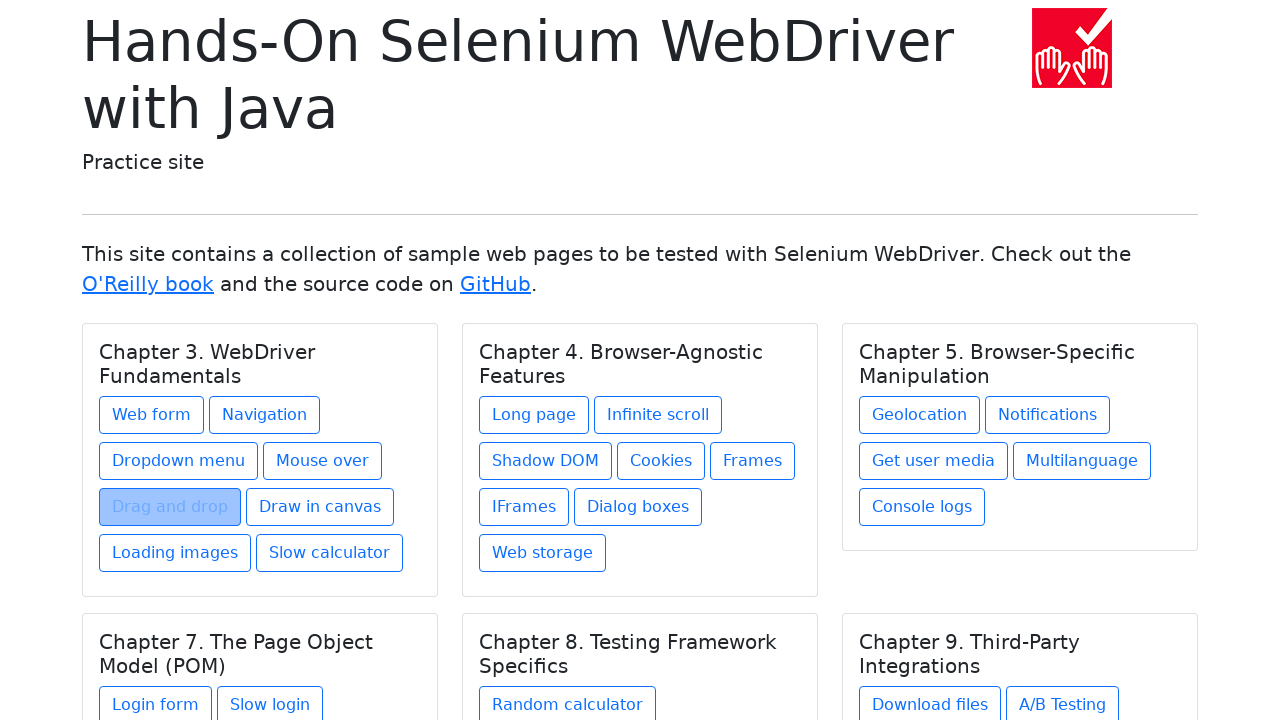

Clicked link for loading-images.html under Chapter 3. WebDriver Fundamentals at (175, 553) on //h5[text() = 'Chapter 3. WebDriver Fundamentals']/../a[@href = 'loading-images.
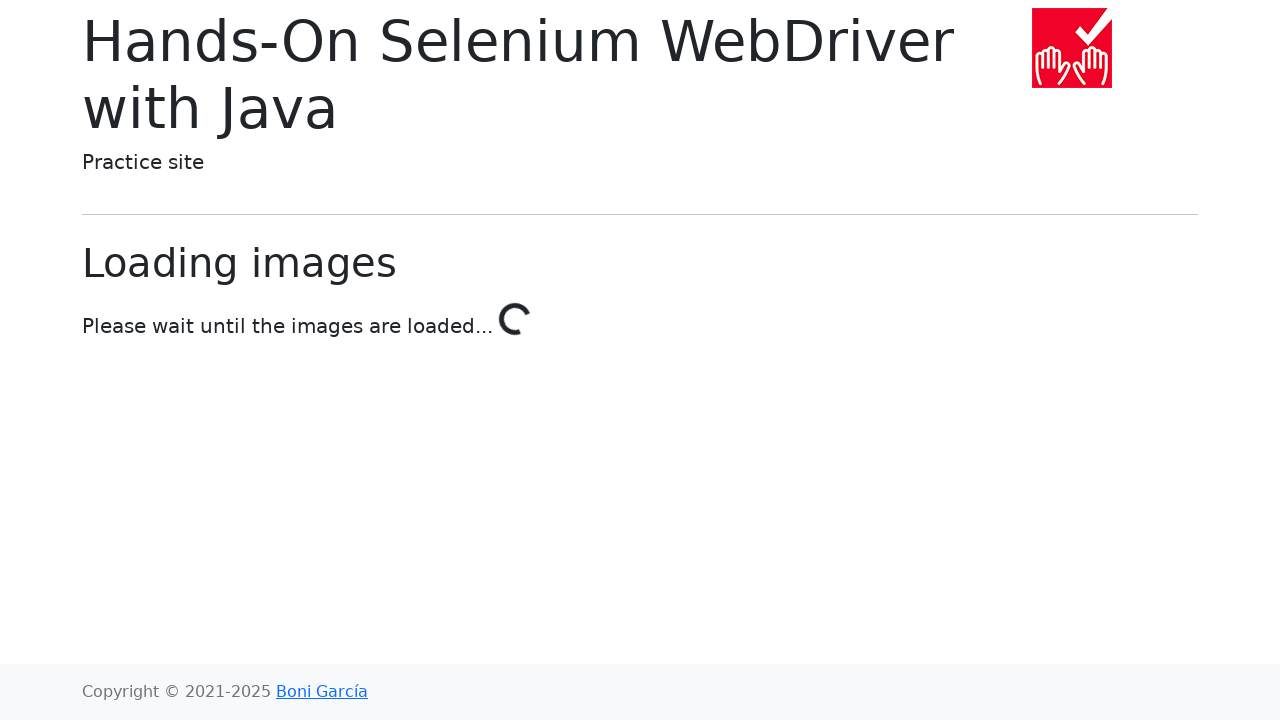

Page loaded and title element '.display-6' is visible
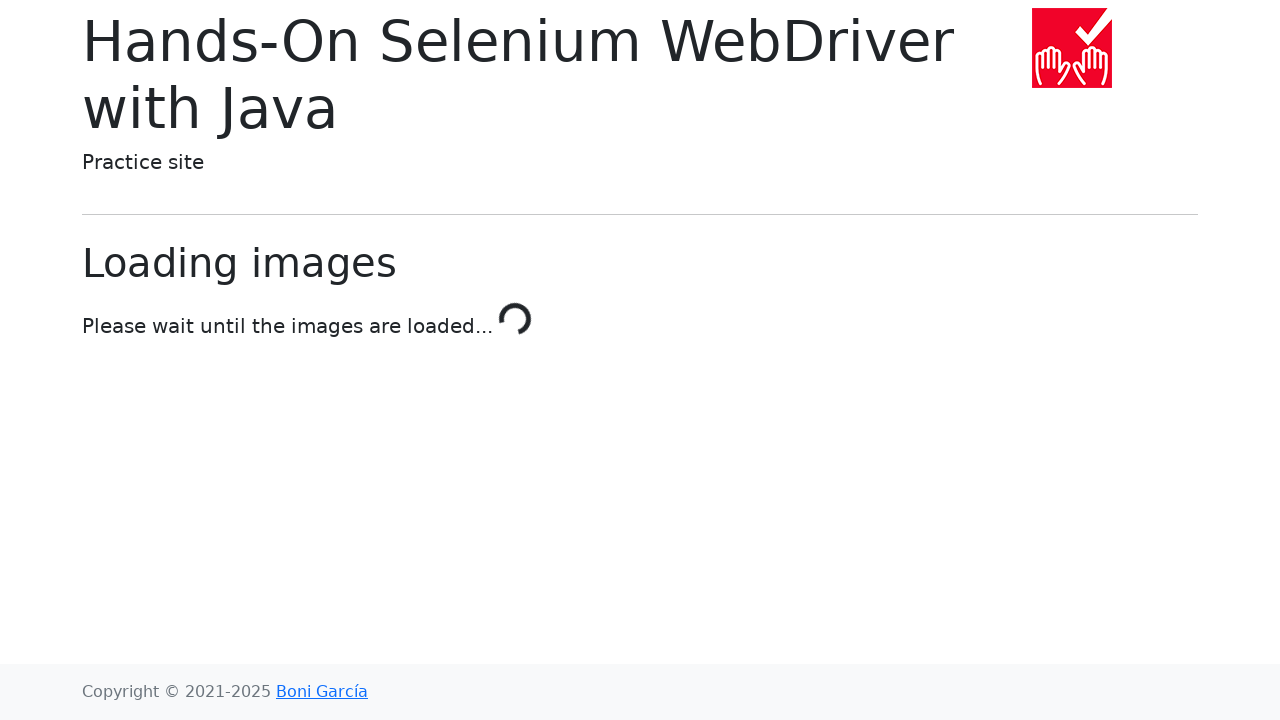

Retrieved page title: 'Loading images'
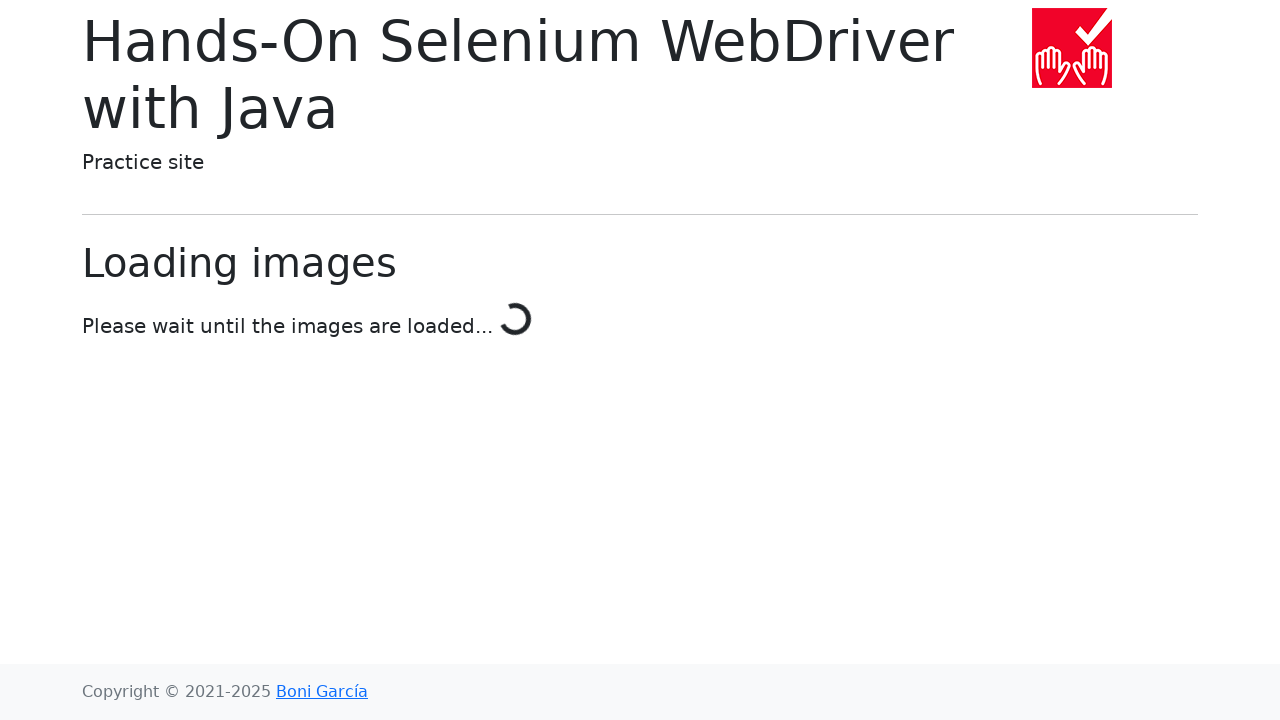

Verified title matches expected value: 'Loading images'
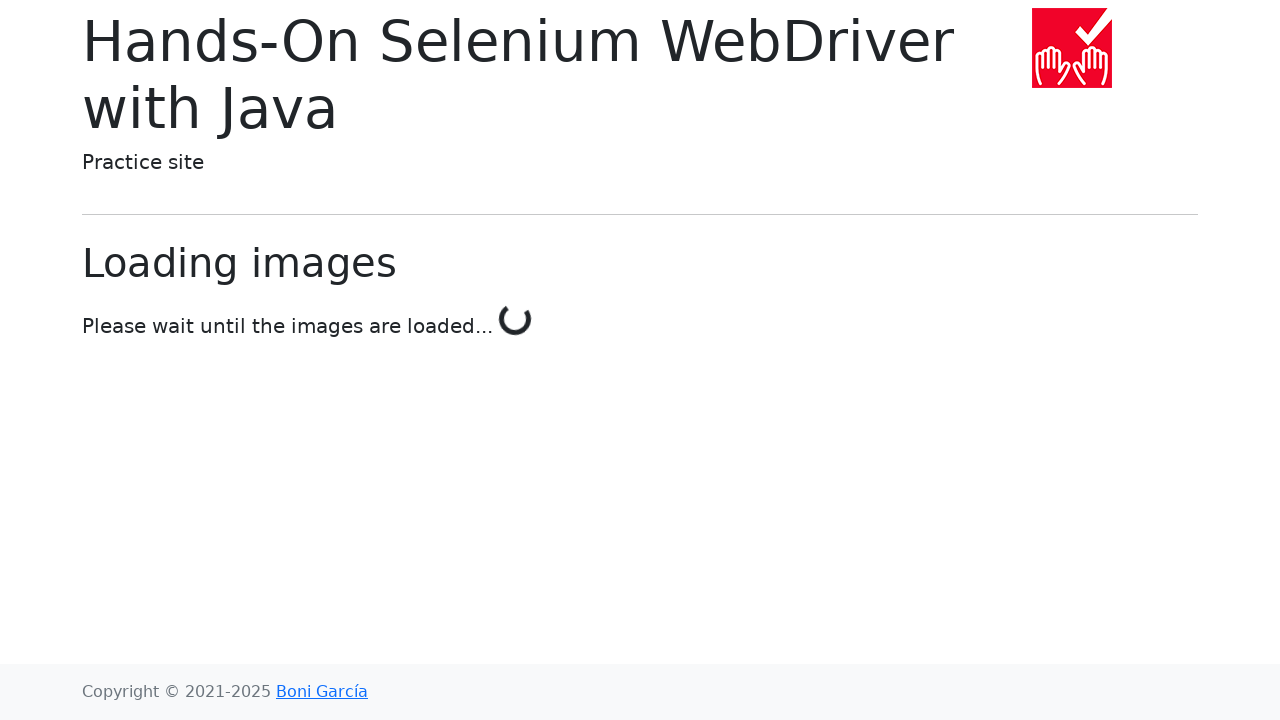

Navigated back to homepage
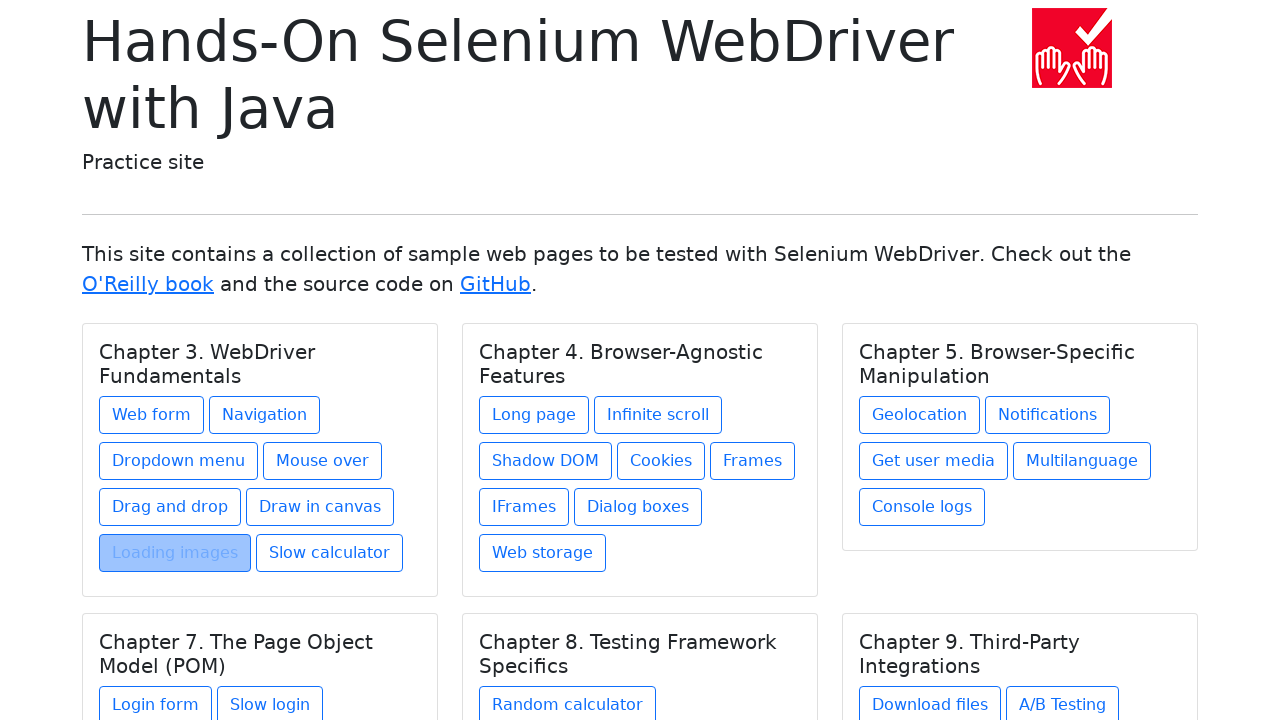

Clicked link for slow-calculator.html under Chapter 3. WebDriver Fundamentals at (330, 553) on //h5[text() = 'Chapter 3. WebDriver Fundamentals']/../a[@href = 'slow-calculator
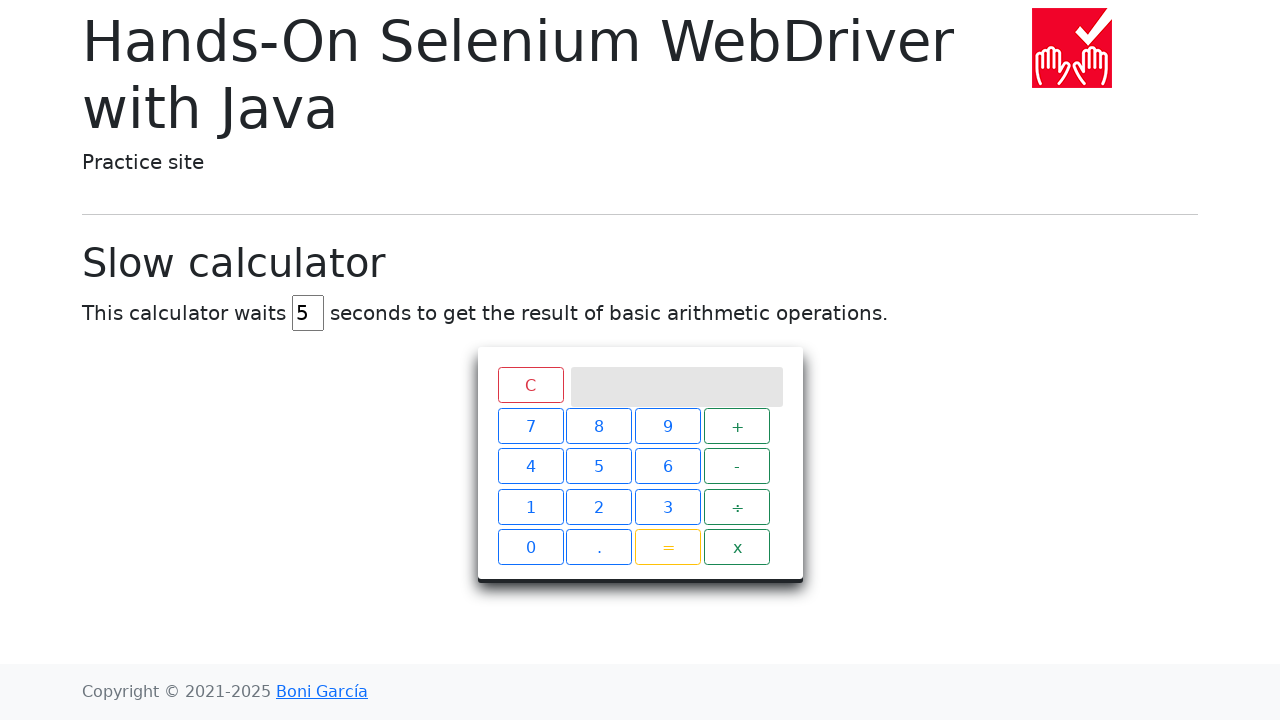

Page loaded and title element '.display-6' is visible
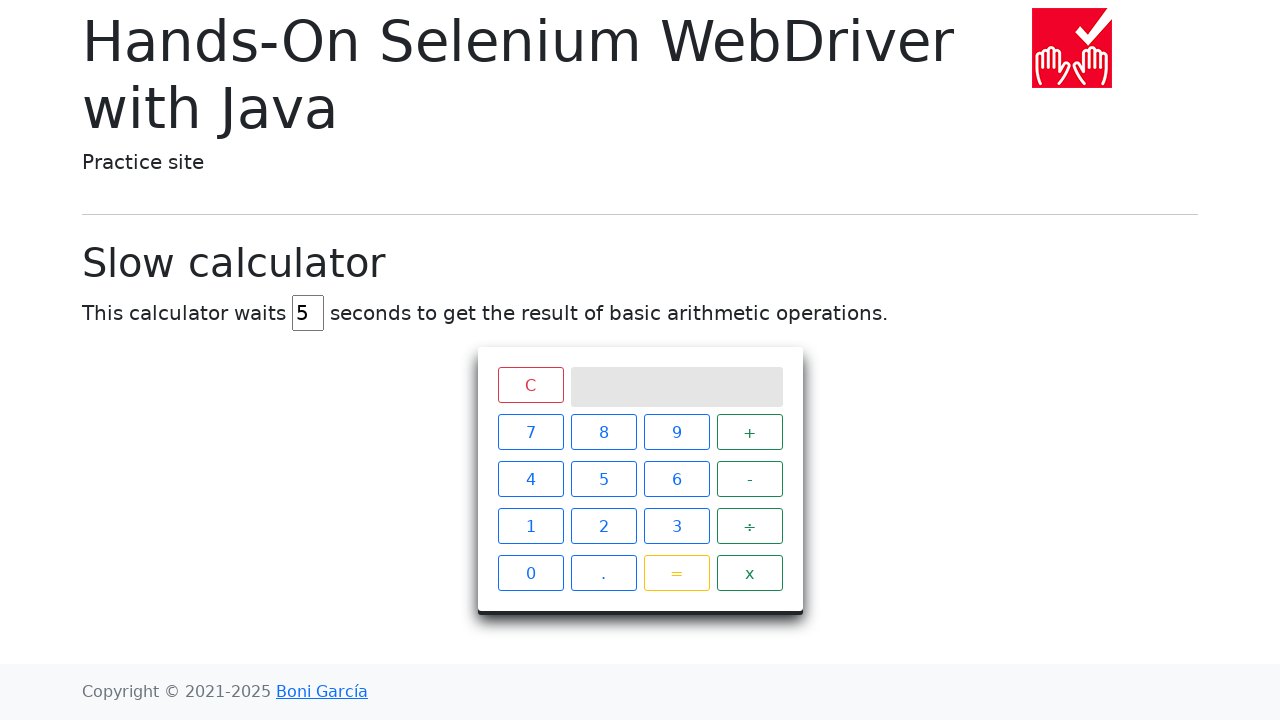

Retrieved page title: 'Slow calculator'
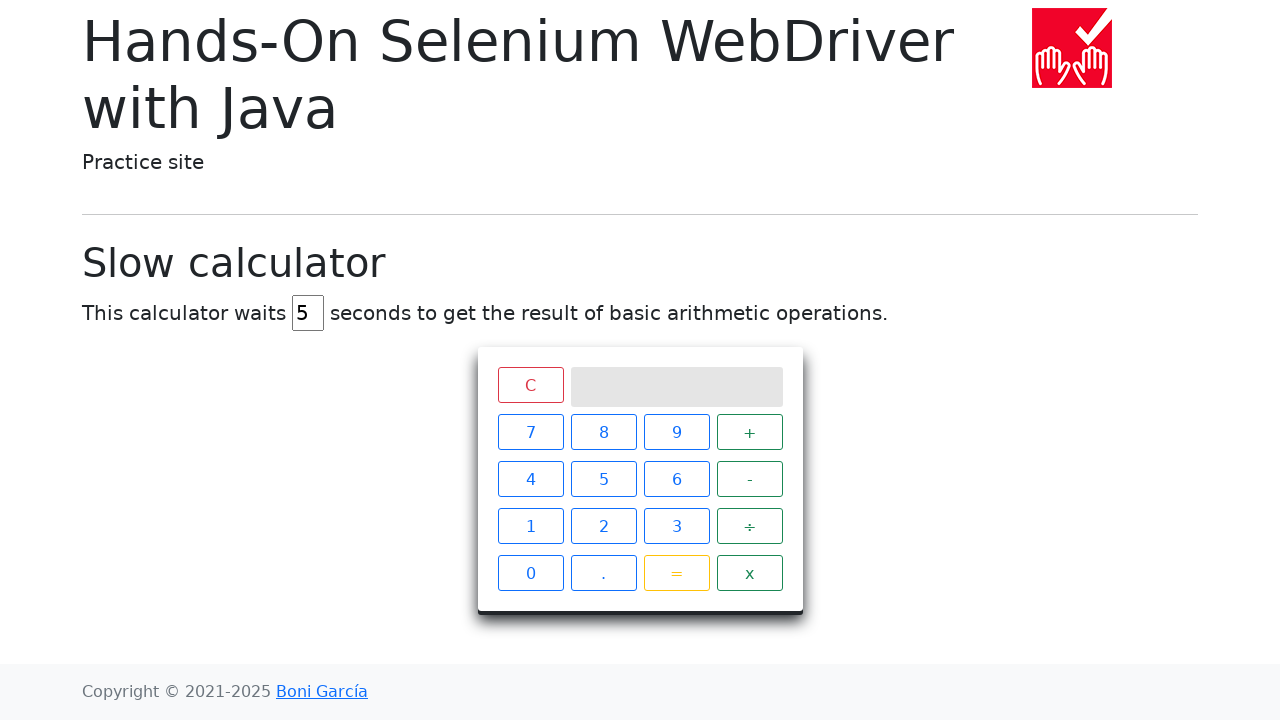

Verified title matches expected value: 'Slow calculator'
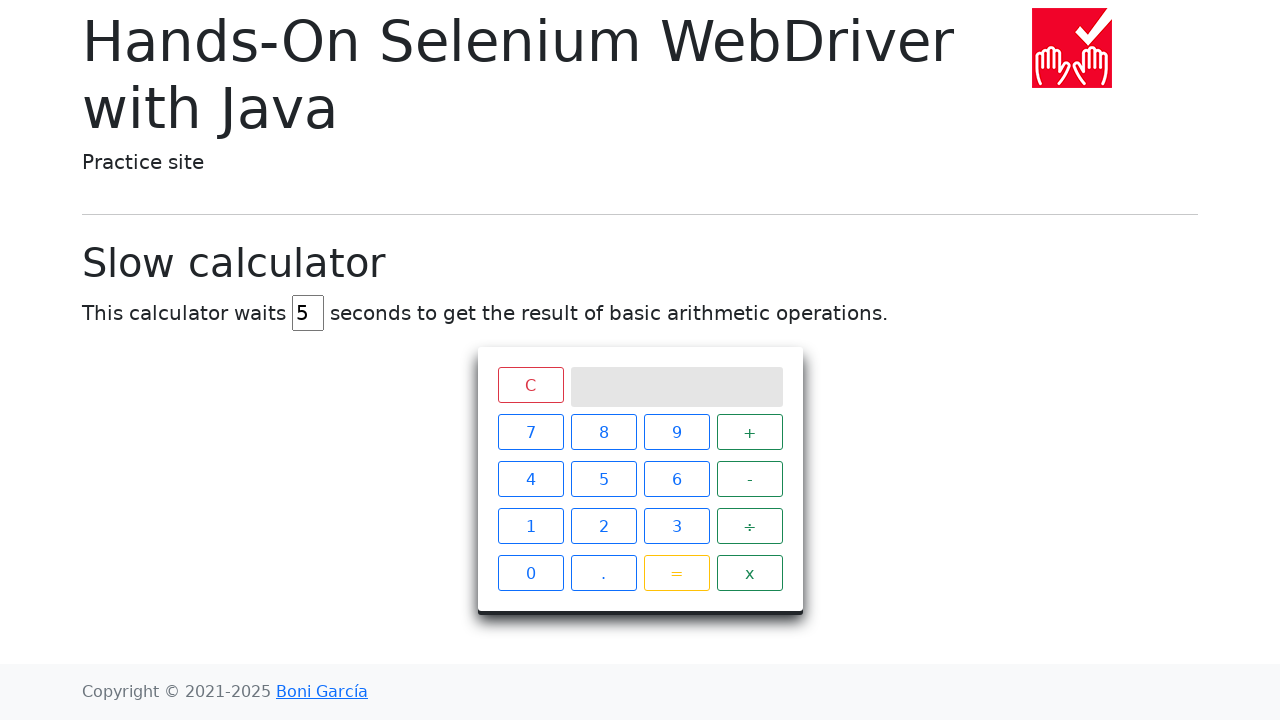

Navigated back to homepage
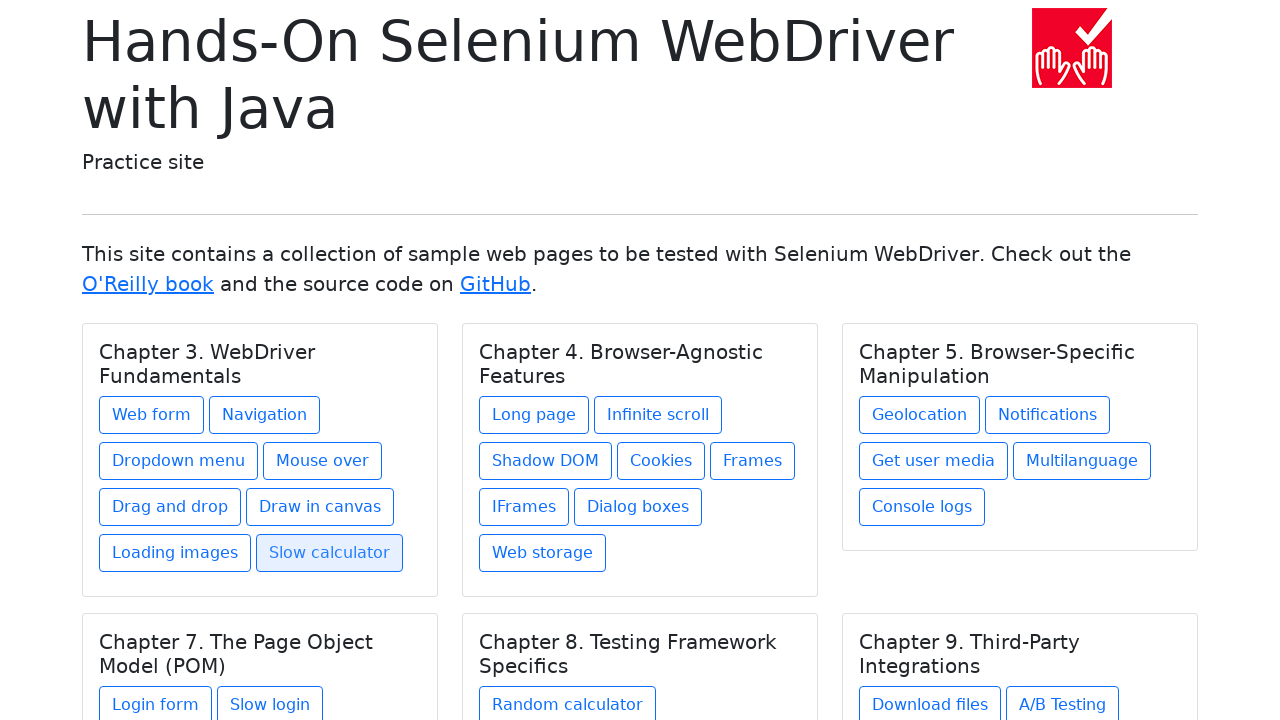

Clicked link for long-page.html under Chapter 4. Browser-Agnostic Features at (534, 415) on //h5[text() = 'Chapter 4. Browser-Agnostic Features']/../a[@href = 'long-page.ht
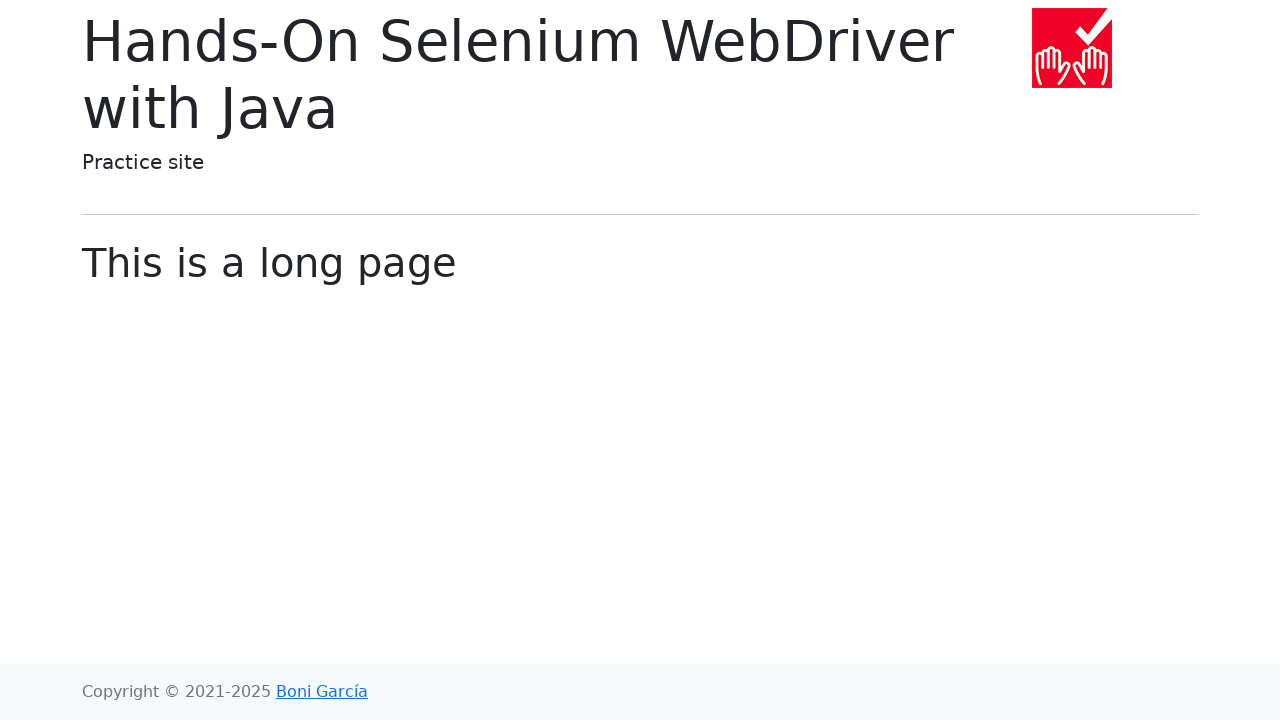

Page loaded and title element '.display-6' is visible
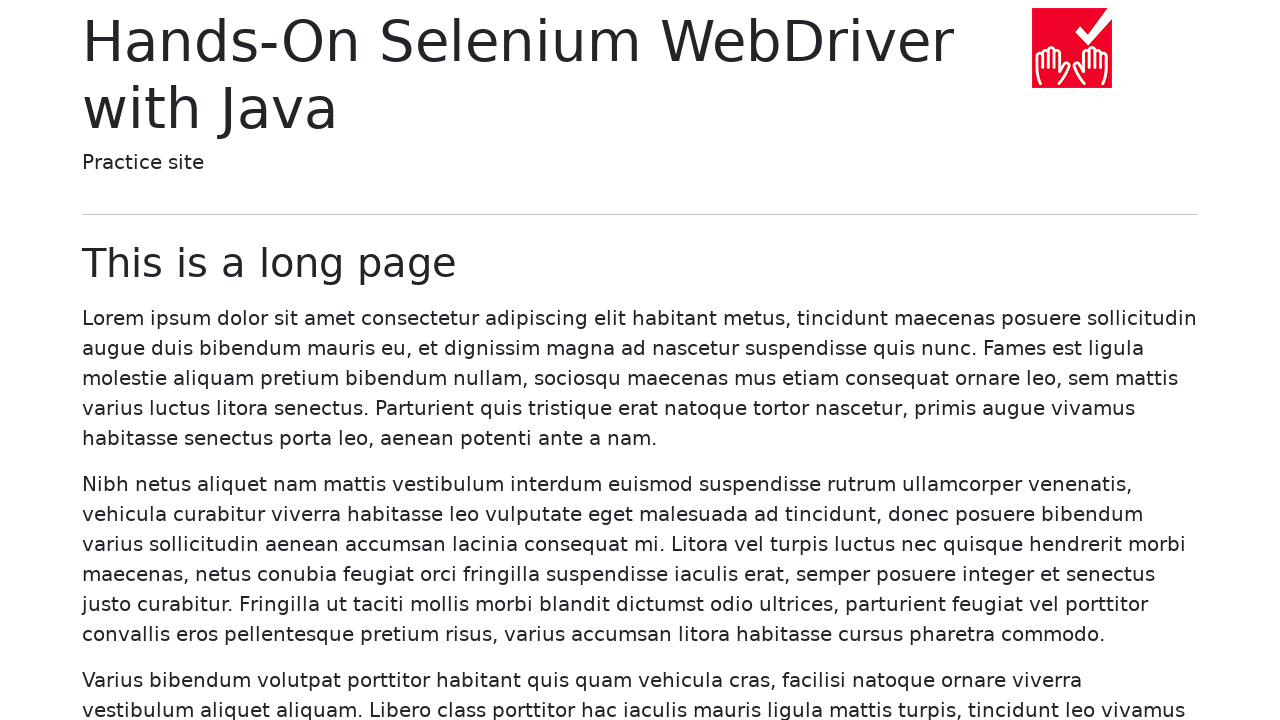

Retrieved page title: 'This is a long page'
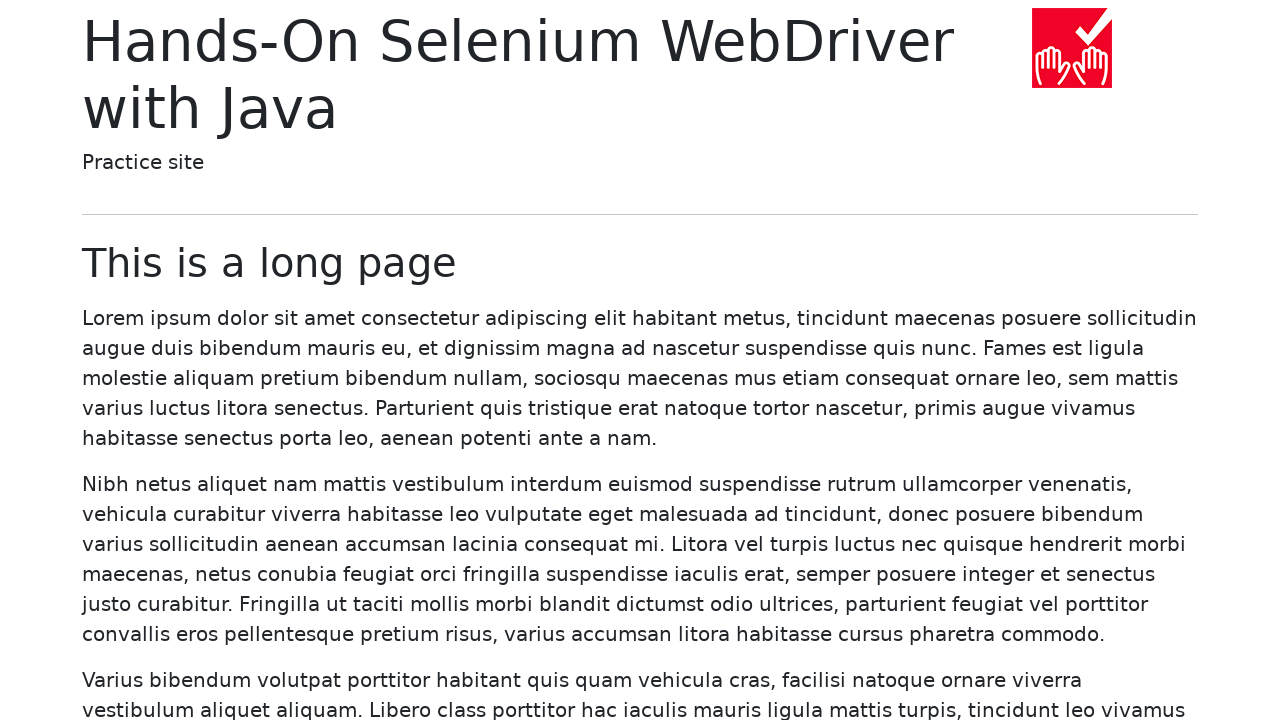

Verified title matches expected value: 'This is a long page'
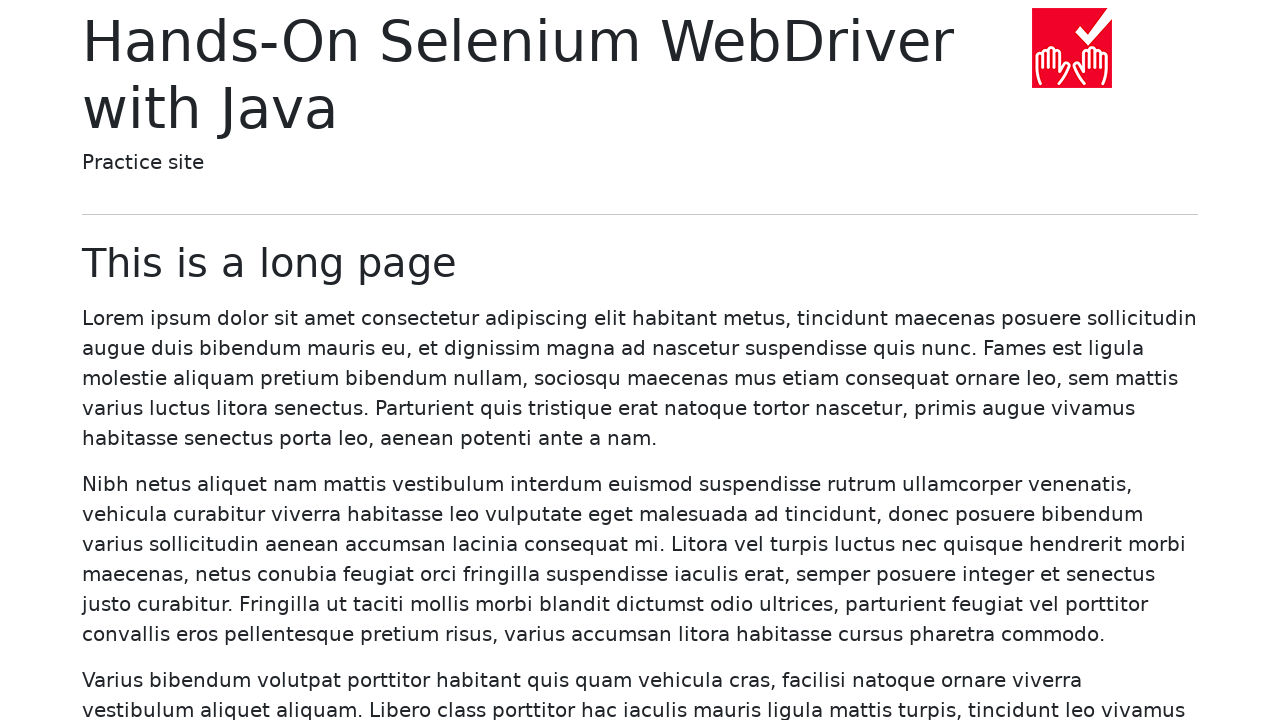

Navigated back to homepage
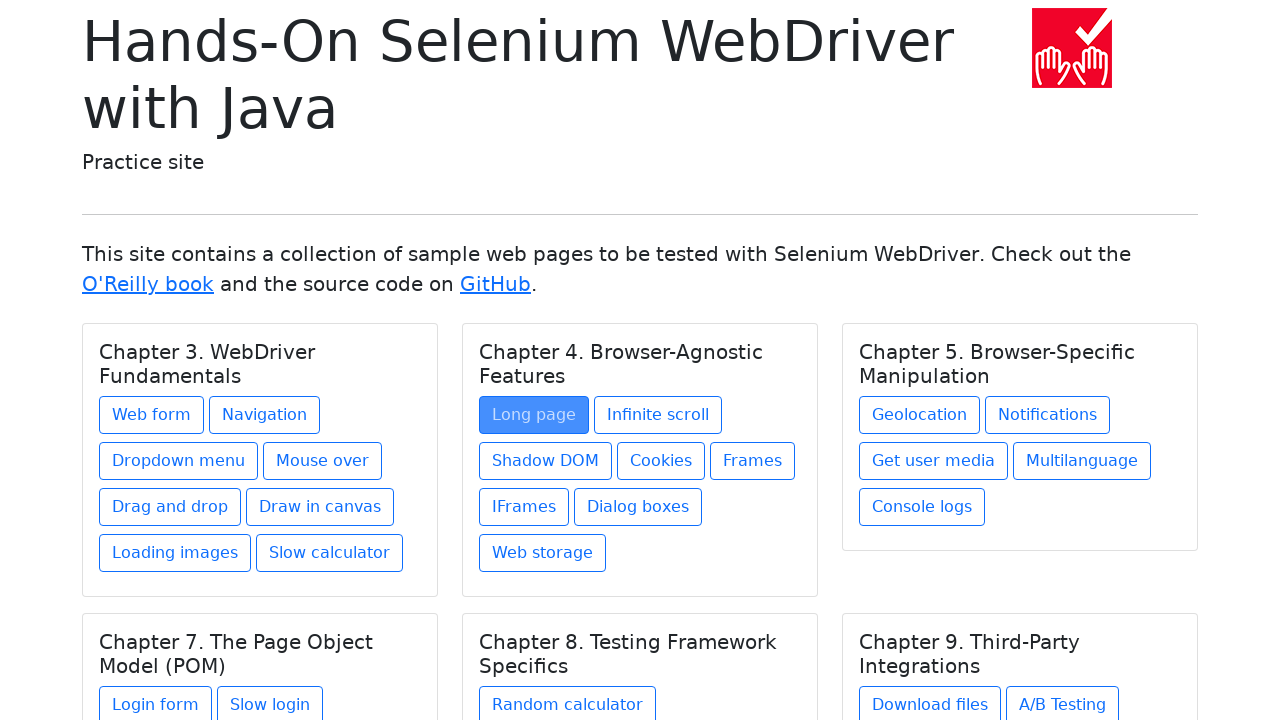

Clicked link for infinite-scroll.html under Chapter 4. Browser-Agnostic Features at (658, 415) on //h5[text() = 'Chapter 4. Browser-Agnostic Features']/../a[@href = 'infinite-scr
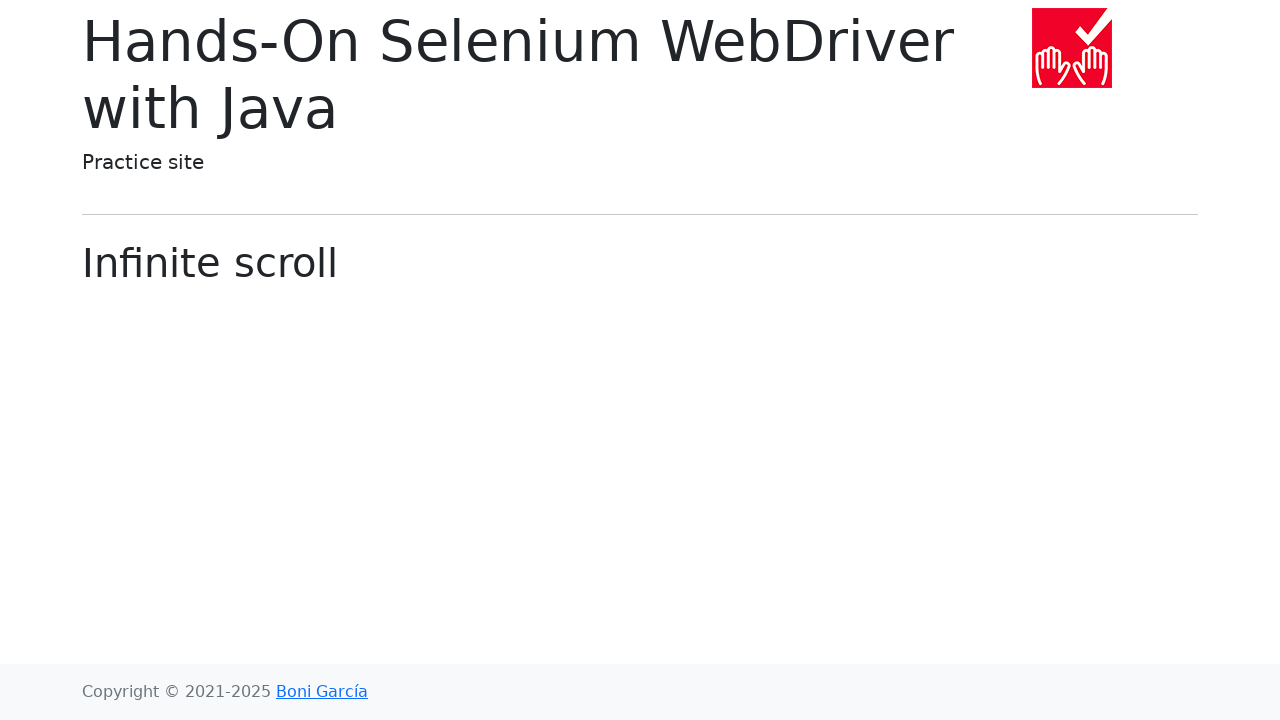

Page loaded and title element '.display-6' is visible
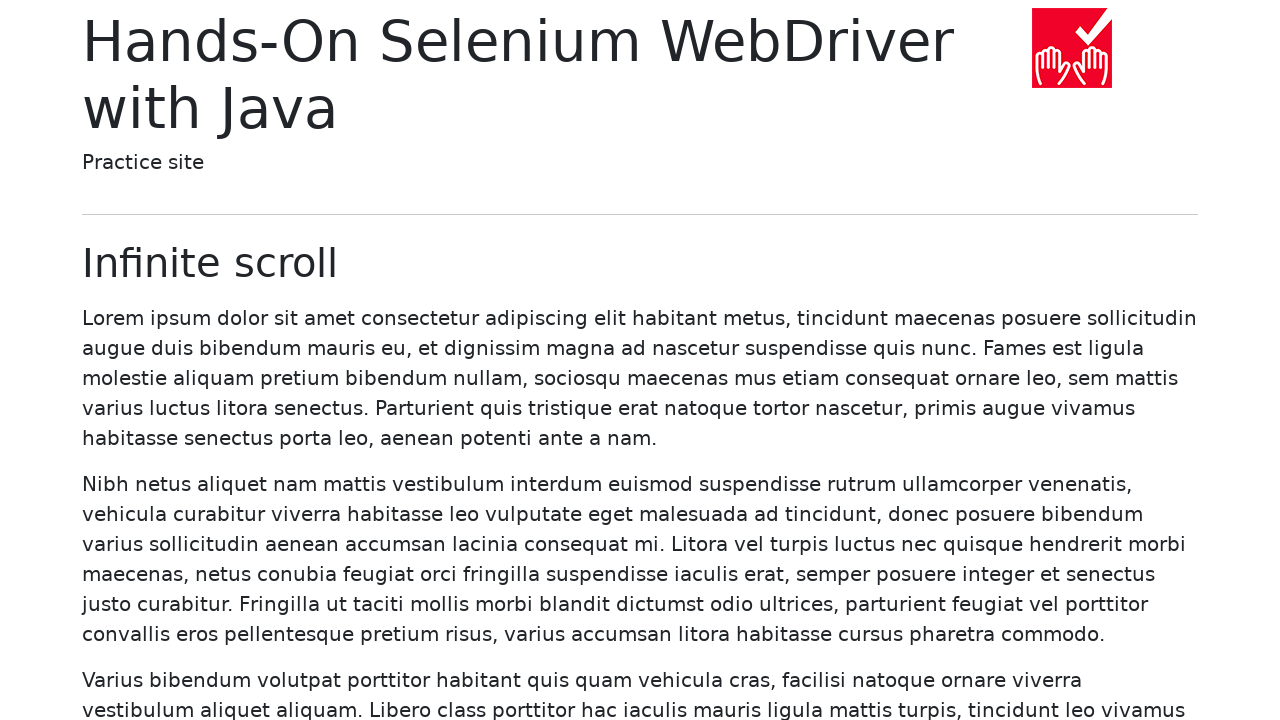

Retrieved page title: 'Infinite scroll'
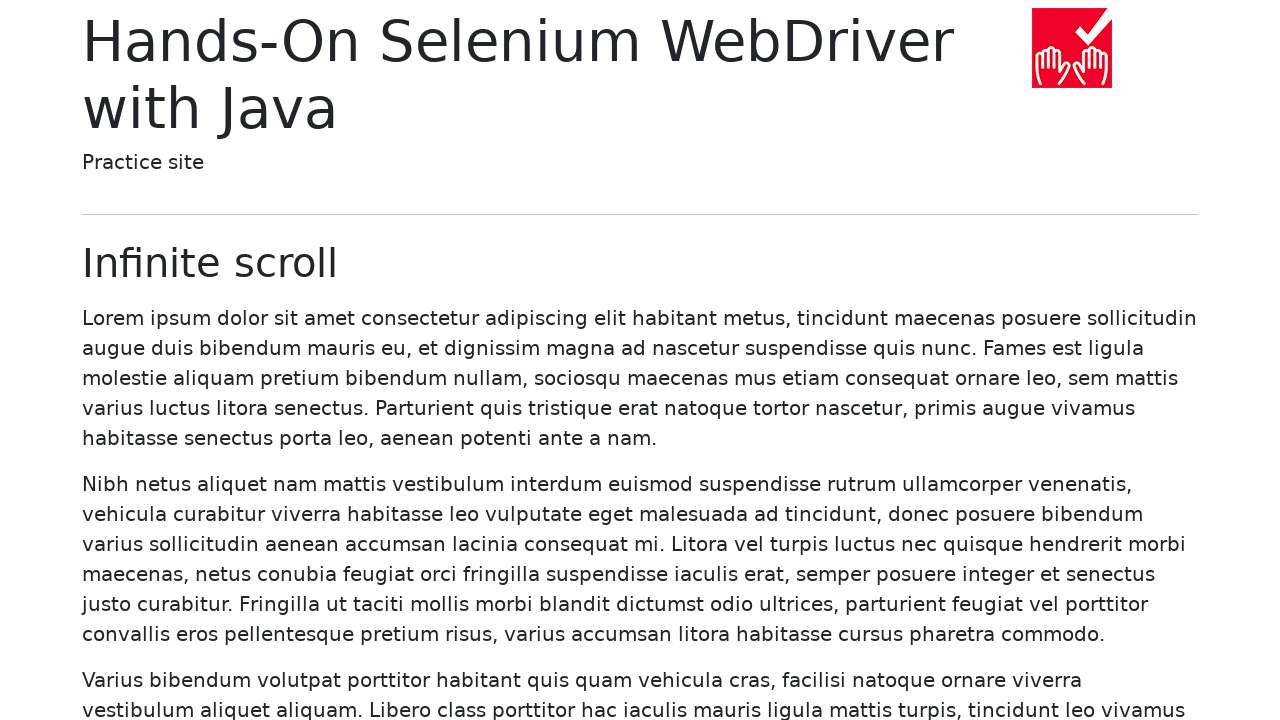

Verified title matches expected value: 'Infinite scroll'
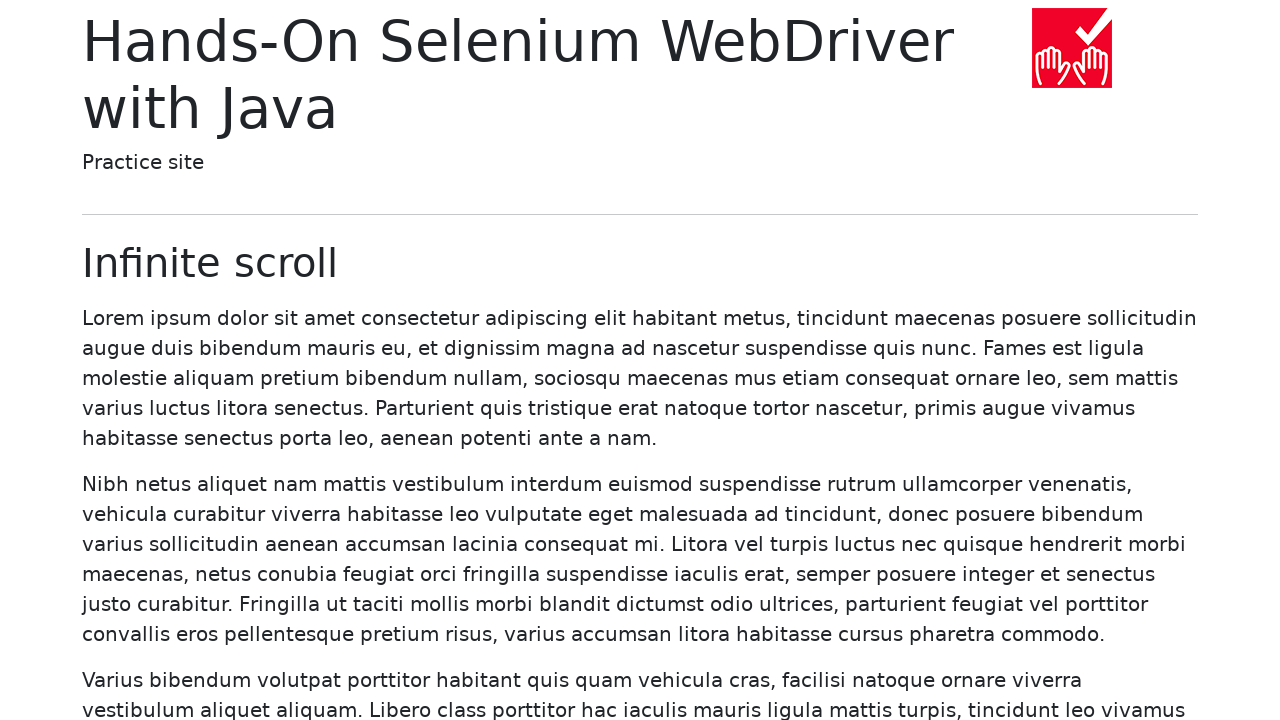

Navigated back to homepage
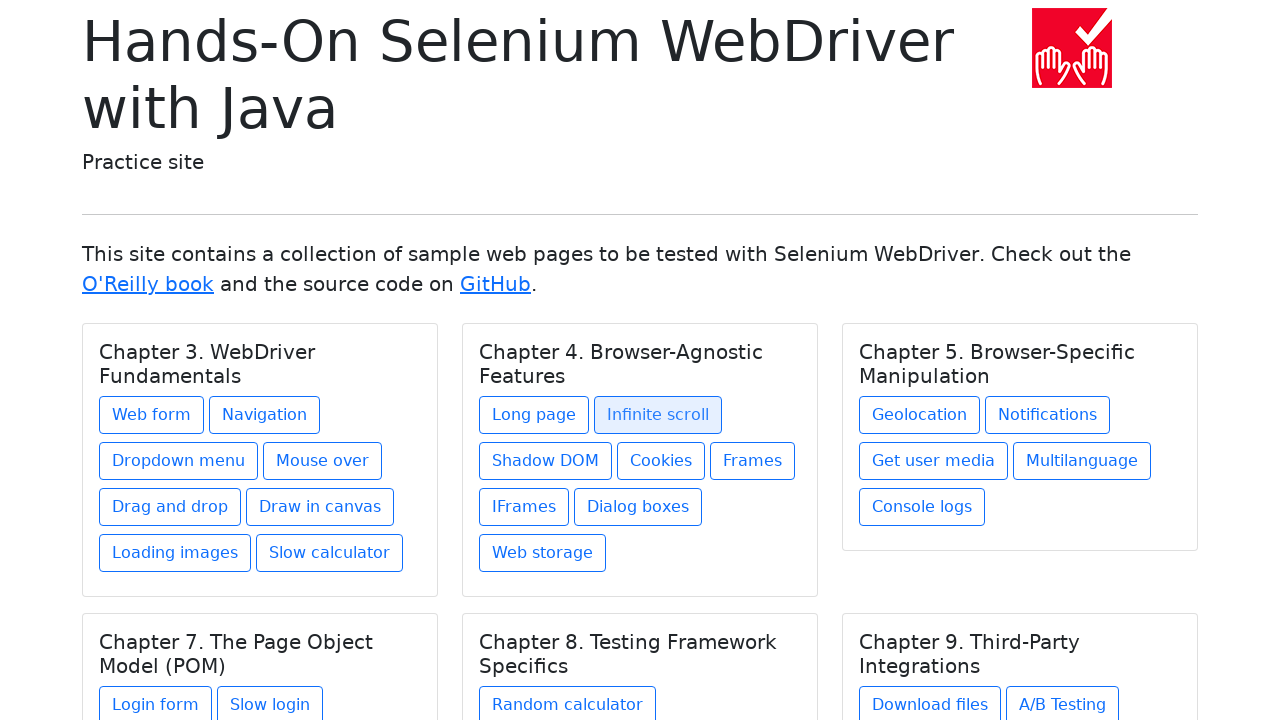

Clicked link for shadow-dom.html under Chapter 4. Browser-Agnostic Features at (546, 461) on //h5[text() = 'Chapter 4. Browser-Agnostic Features']/../a[@href = 'shadow-dom.h
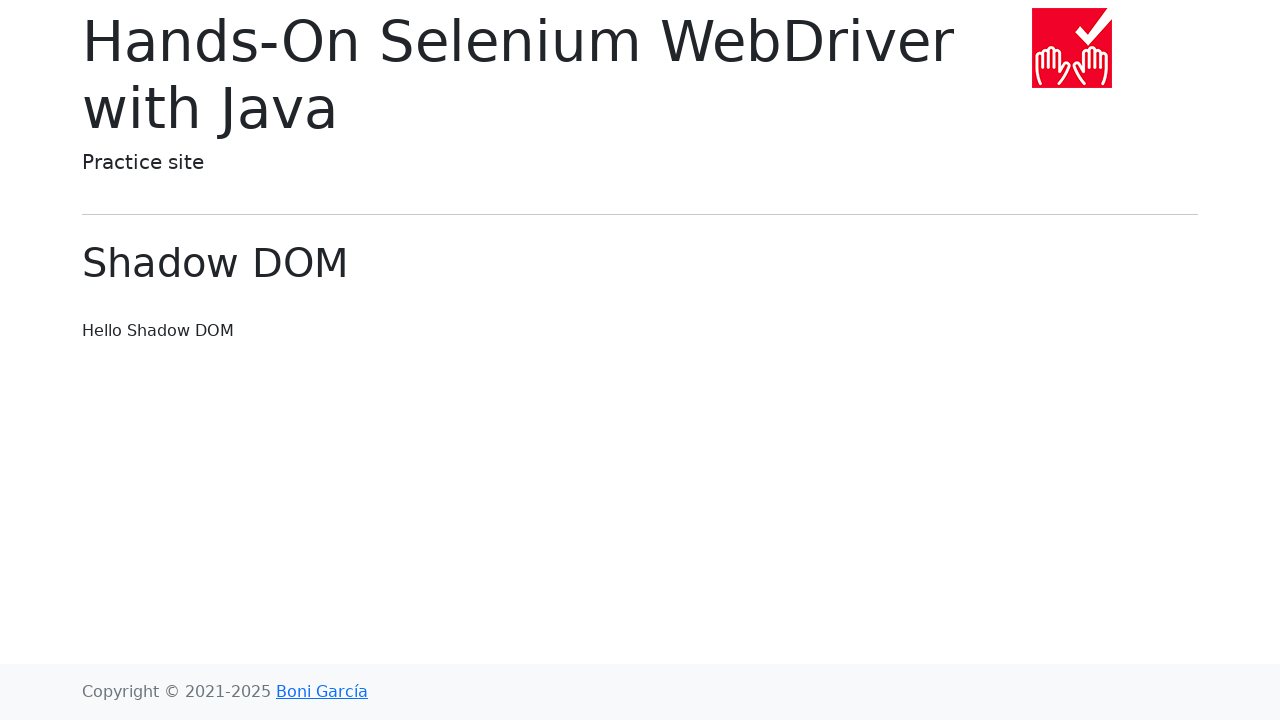

Page loaded and title element '.display-6' is visible
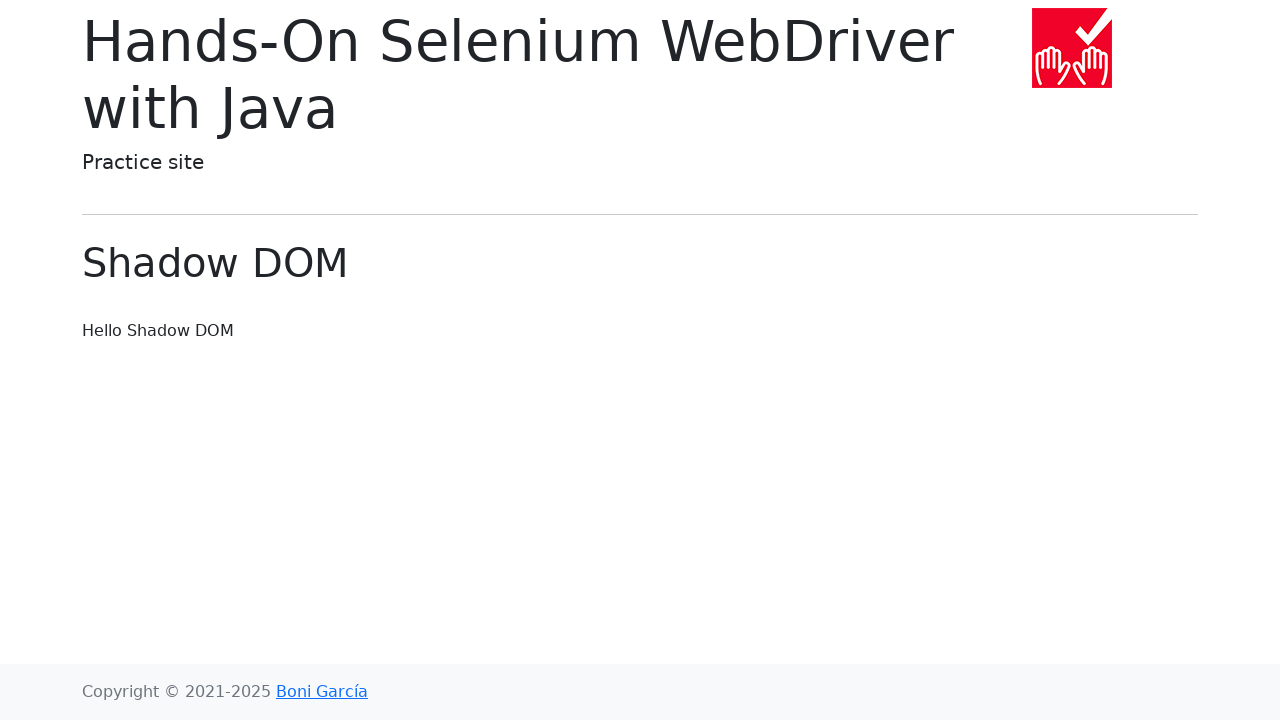

Retrieved page title: 'Shadow DOM'
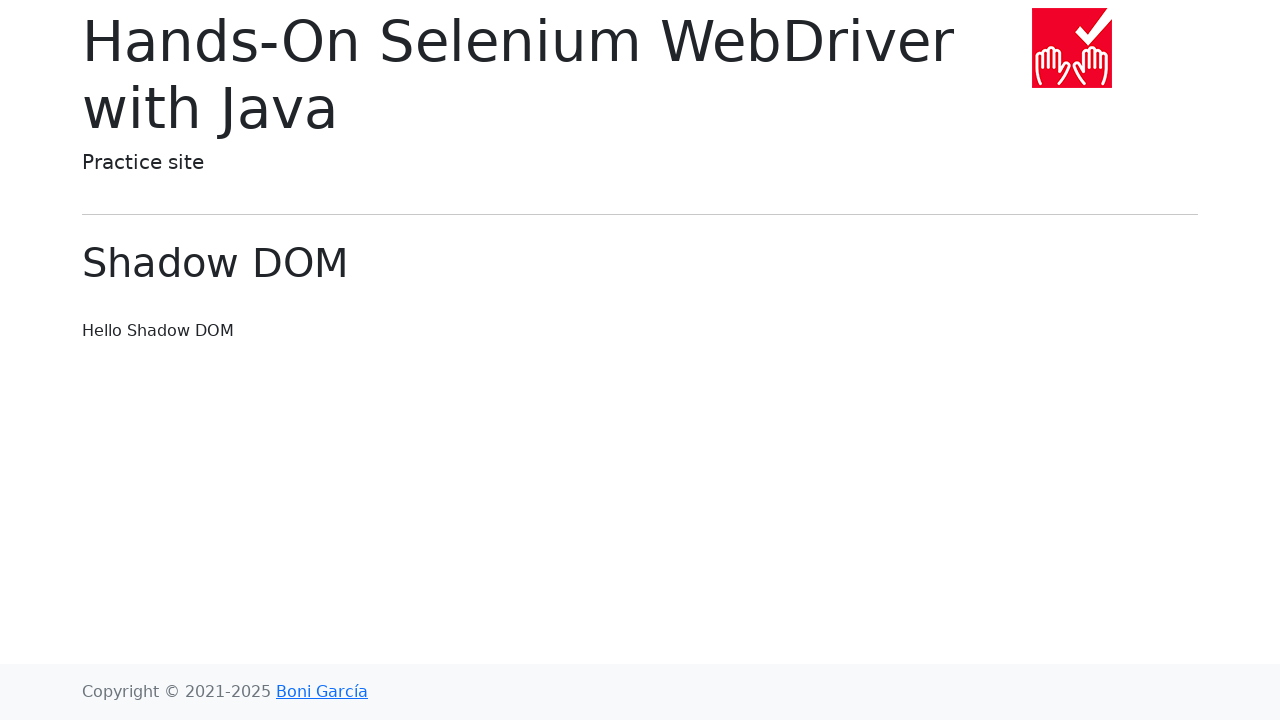

Verified title matches expected value: 'Shadow DOM'
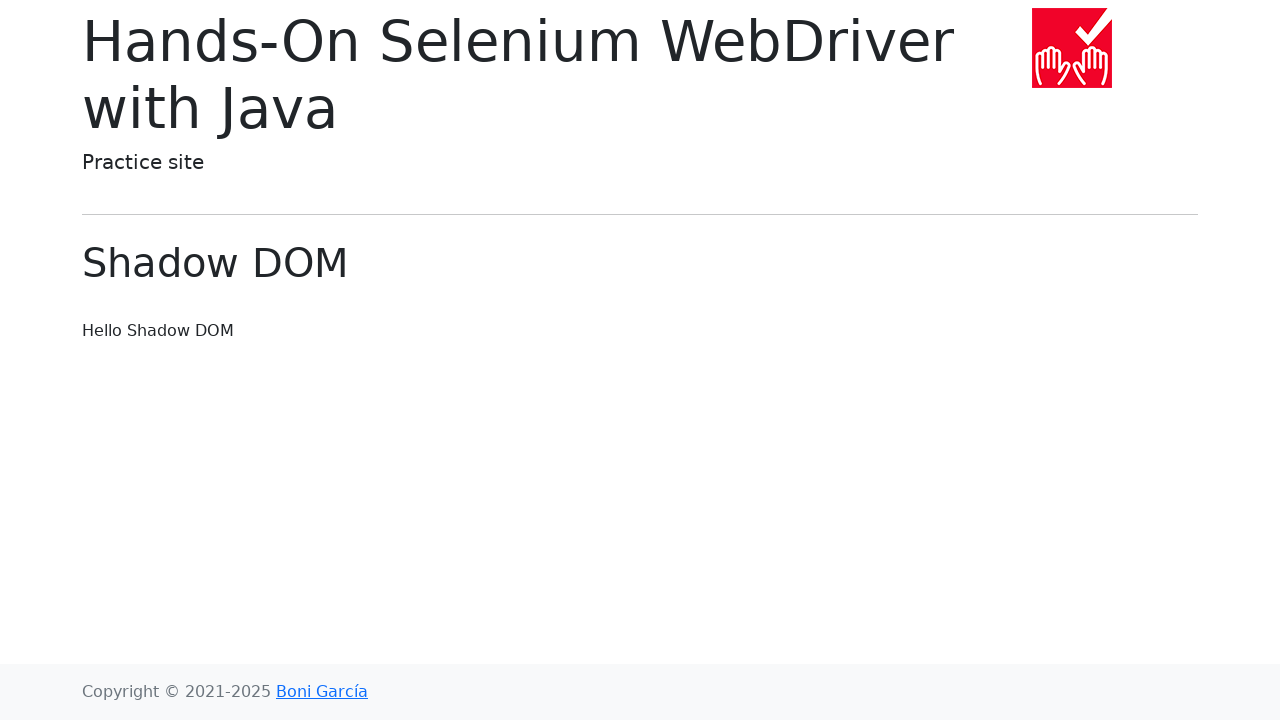

Navigated back to homepage
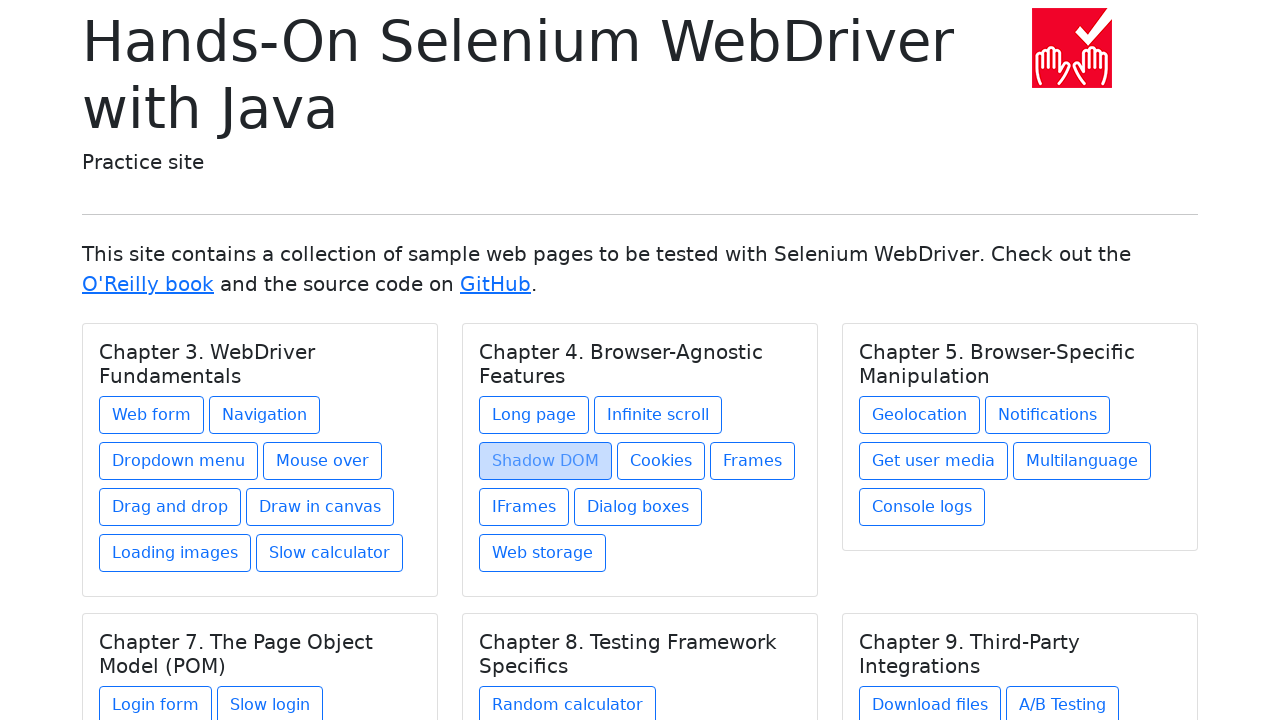

Clicked link for iframes.html under Chapter 4. Browser-Agnostic Features at (524, 507) on //h5[text() = 'Chapter 4. Browser-Agnostic Features']/../a[@href = 'iframes.html
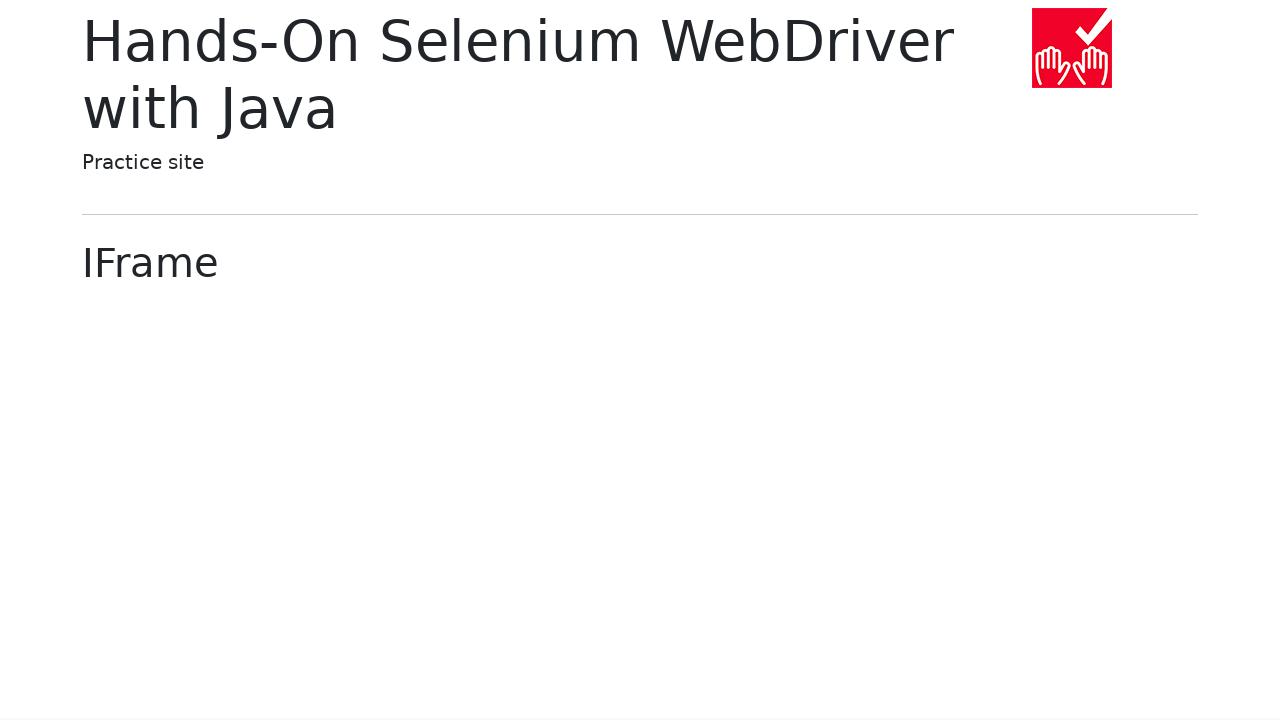

Page loaded and title element '.display-6' is visible
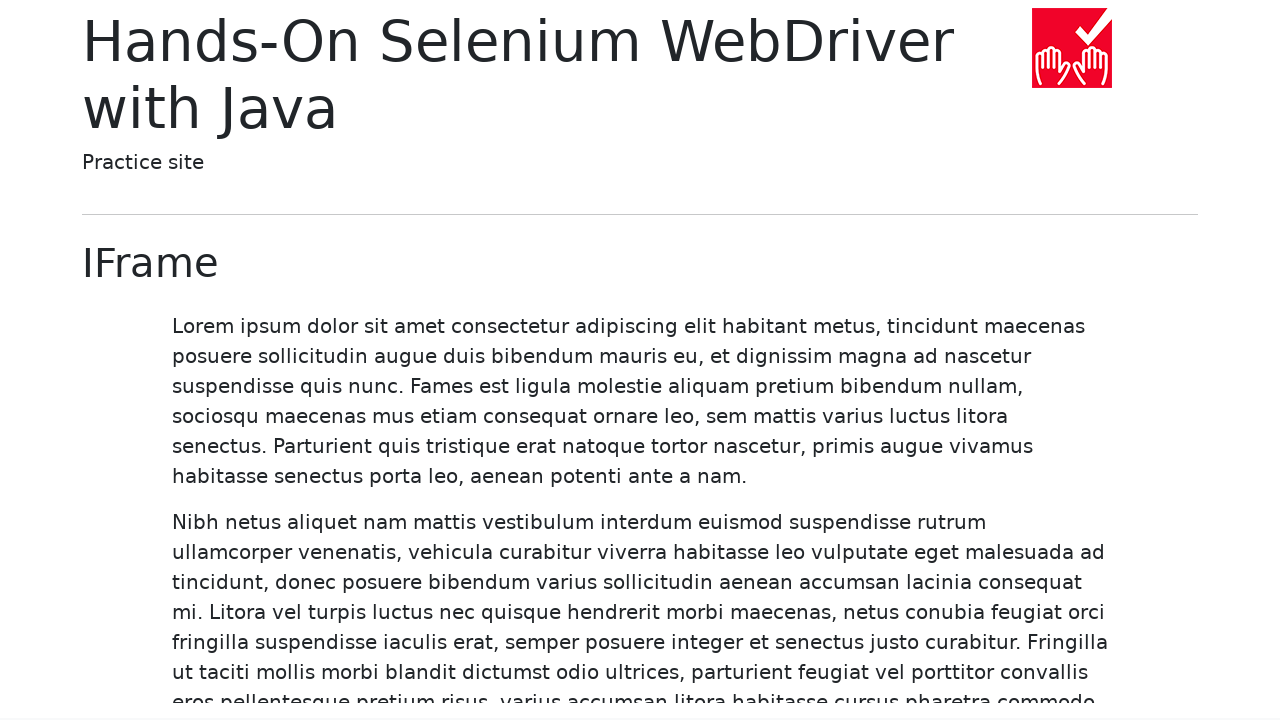

Retrieved page title: 'IFrame'
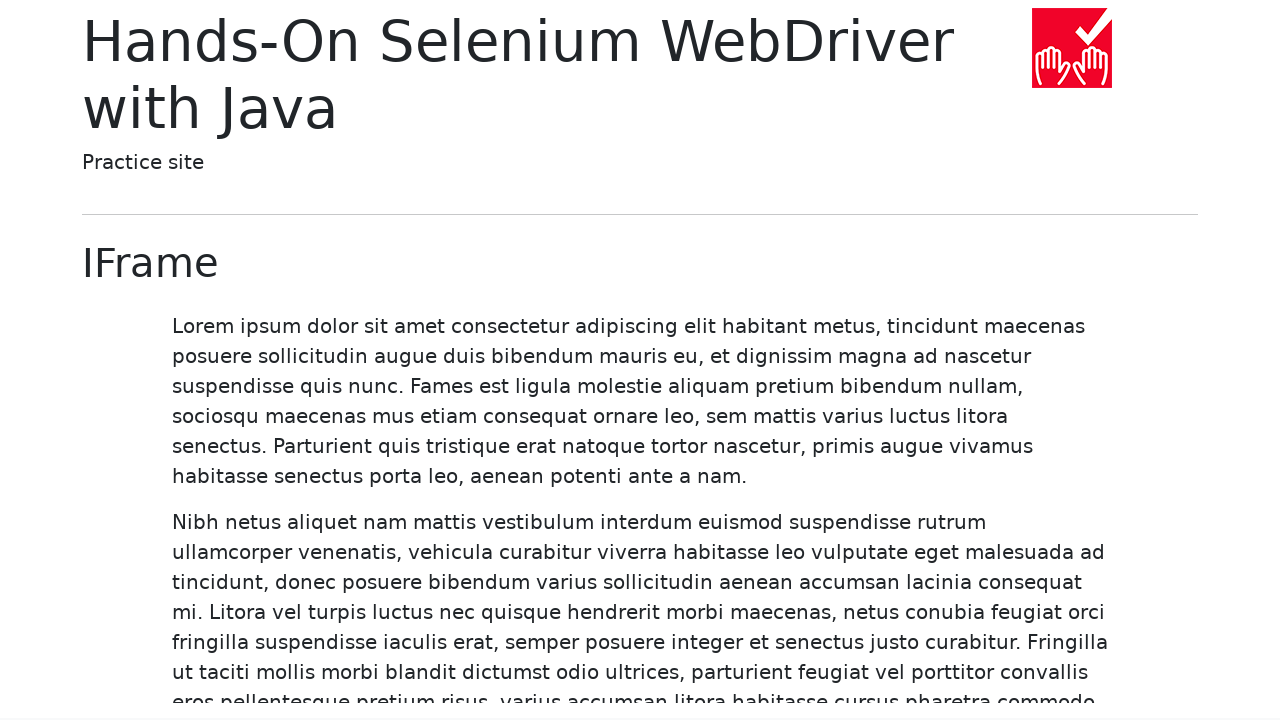

Verified title matches expected value: 'IFrame'
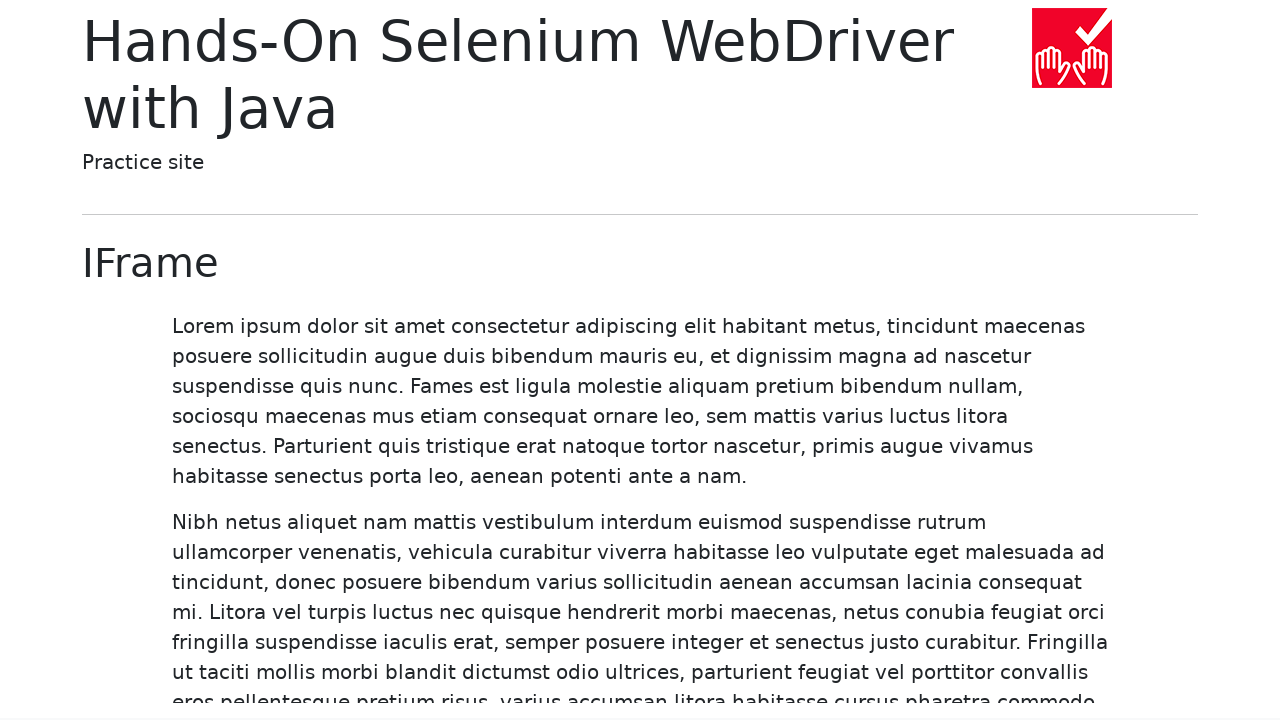

Navigated back to homepage
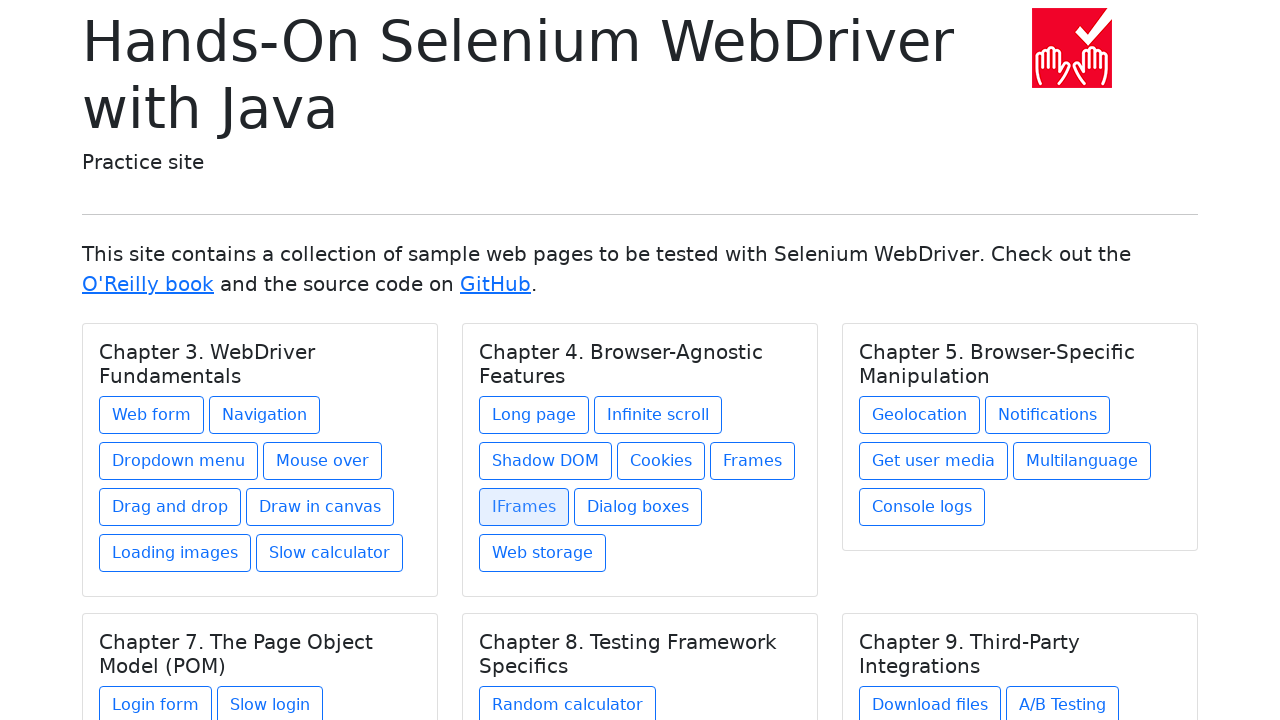

Clicked link for cookies.html under Chapter 4. Browser-Agnostic Features at (661, 461) on //h5[text() = 'Chapter 4. Browser-Agnostic Features']/../a[@href = 'cookies.html
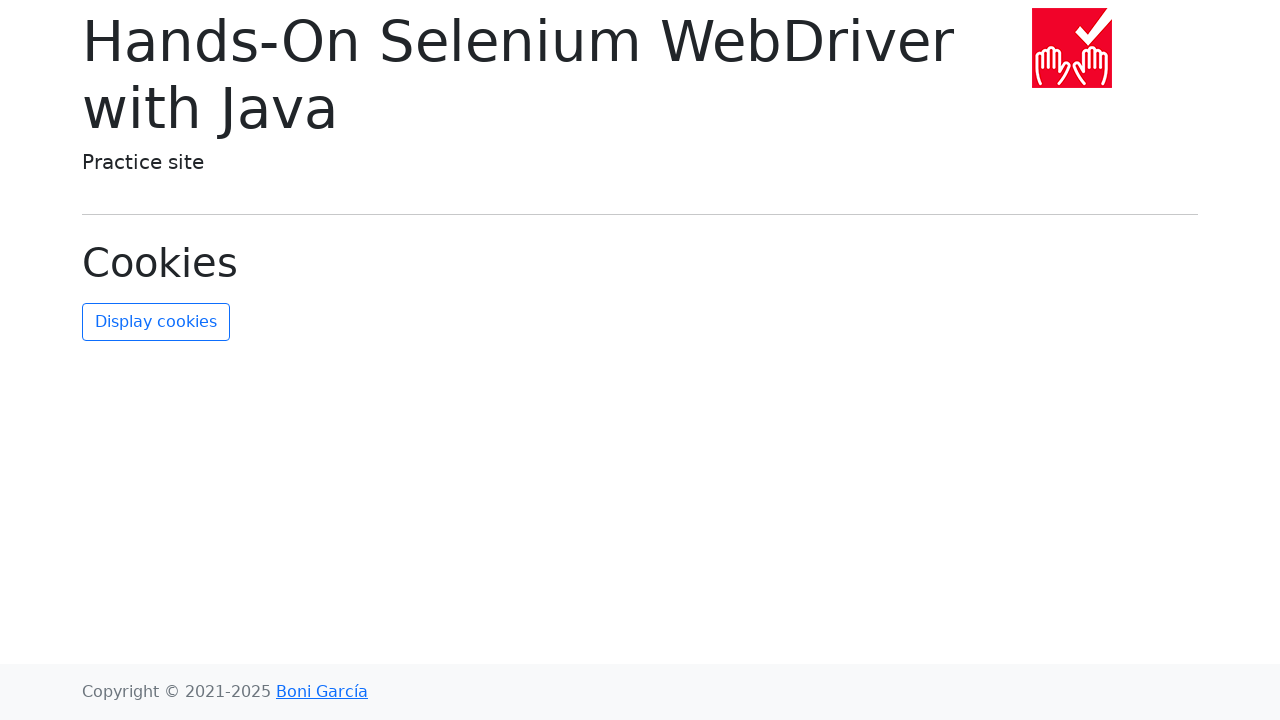

Page loaded and title element '.display-6' is visible
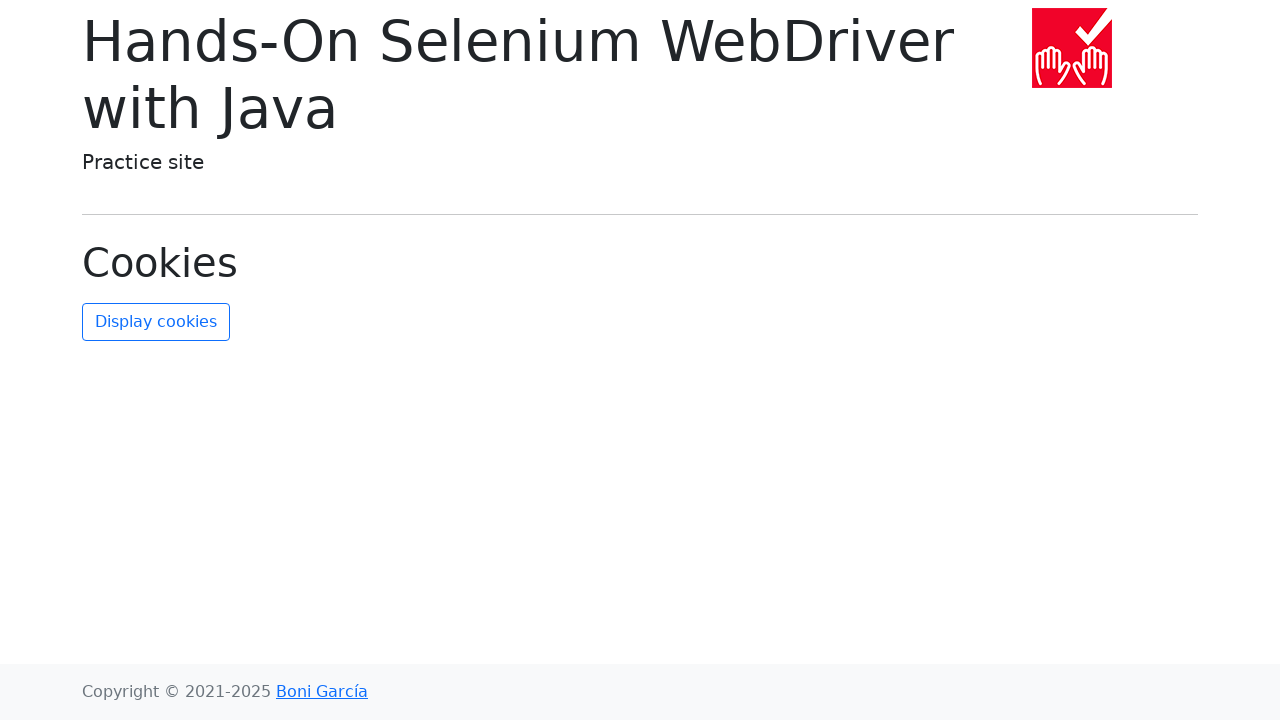

Retrieved page title: 'Cookies'
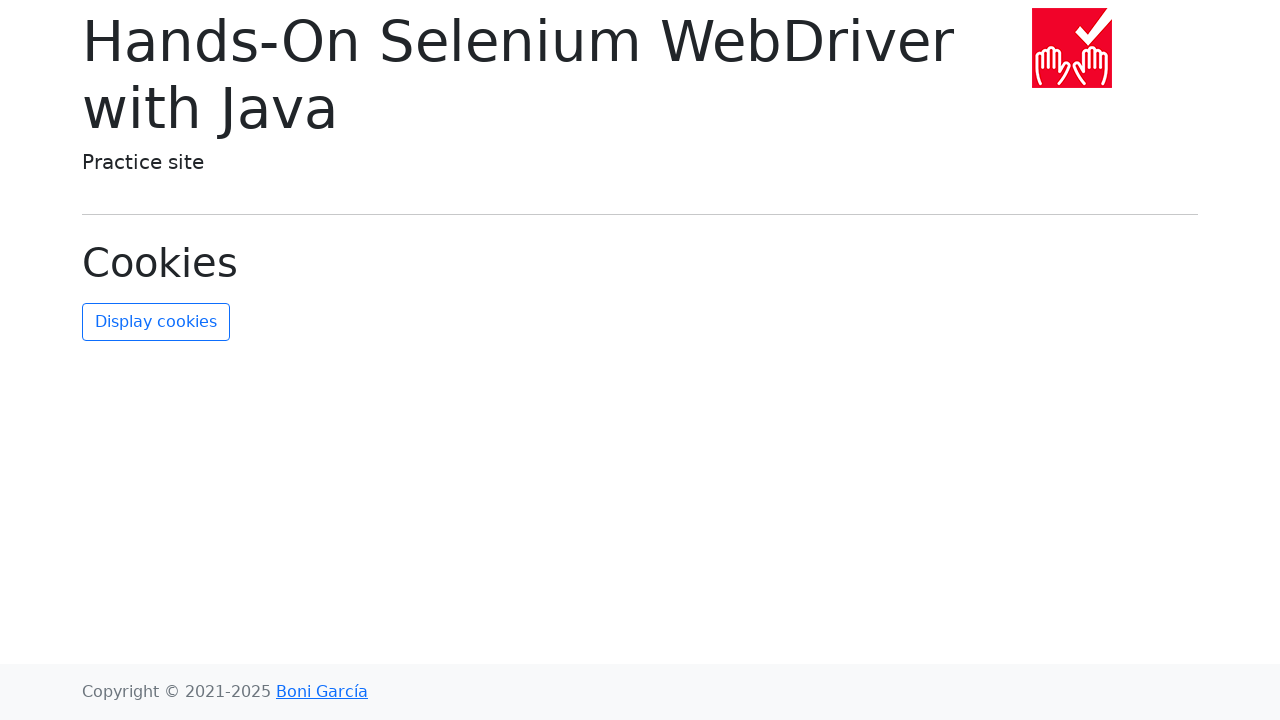

Verified title matches expected value: 'Cookies'
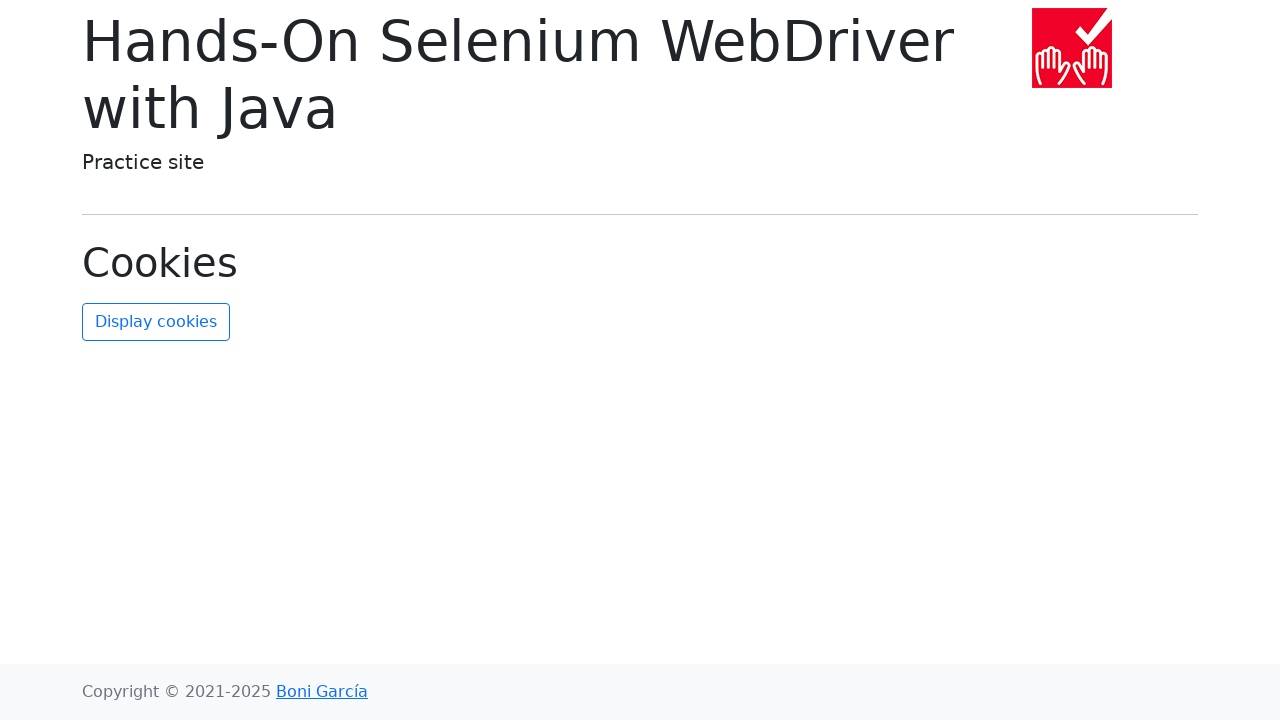

Navigated back to homepage
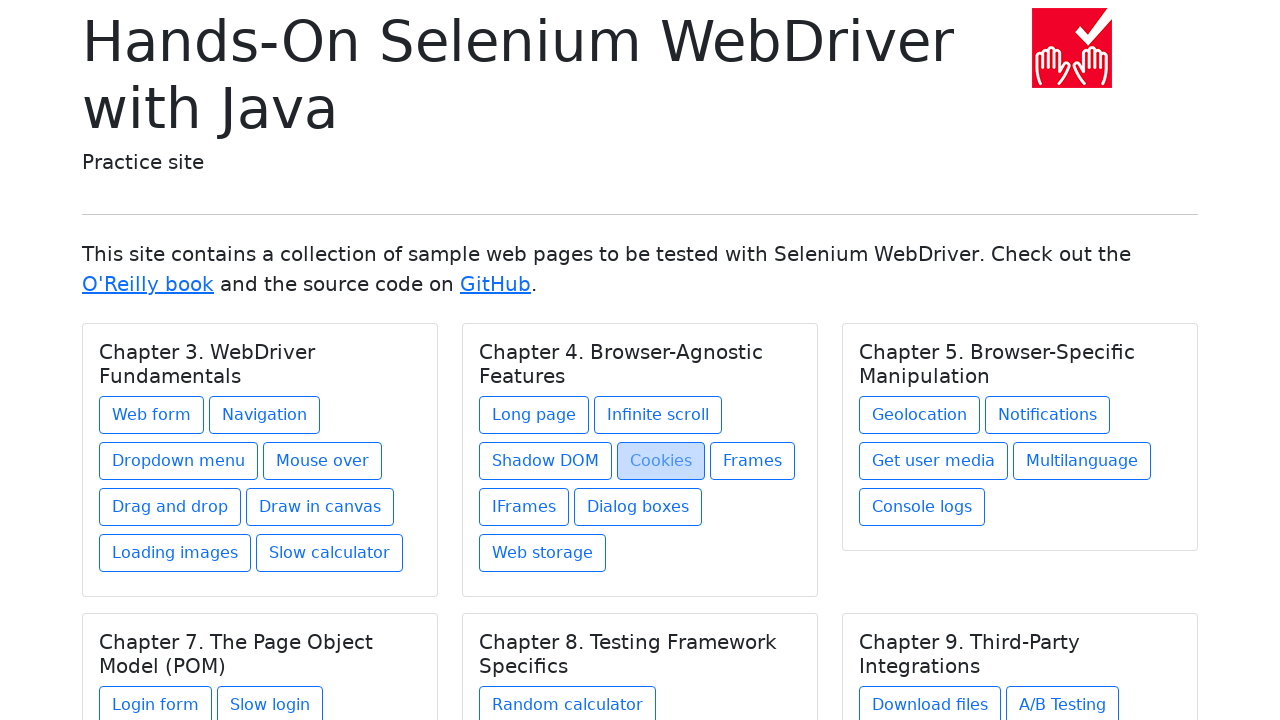

Clicked link for dialog-boxes.html under Chapter 4. Browser-Agnostic Features at (638, 507) on //h5[text() = 'Chapter 4. Browser-Agnostic Features']/../a[@href = 'dialog-boxes
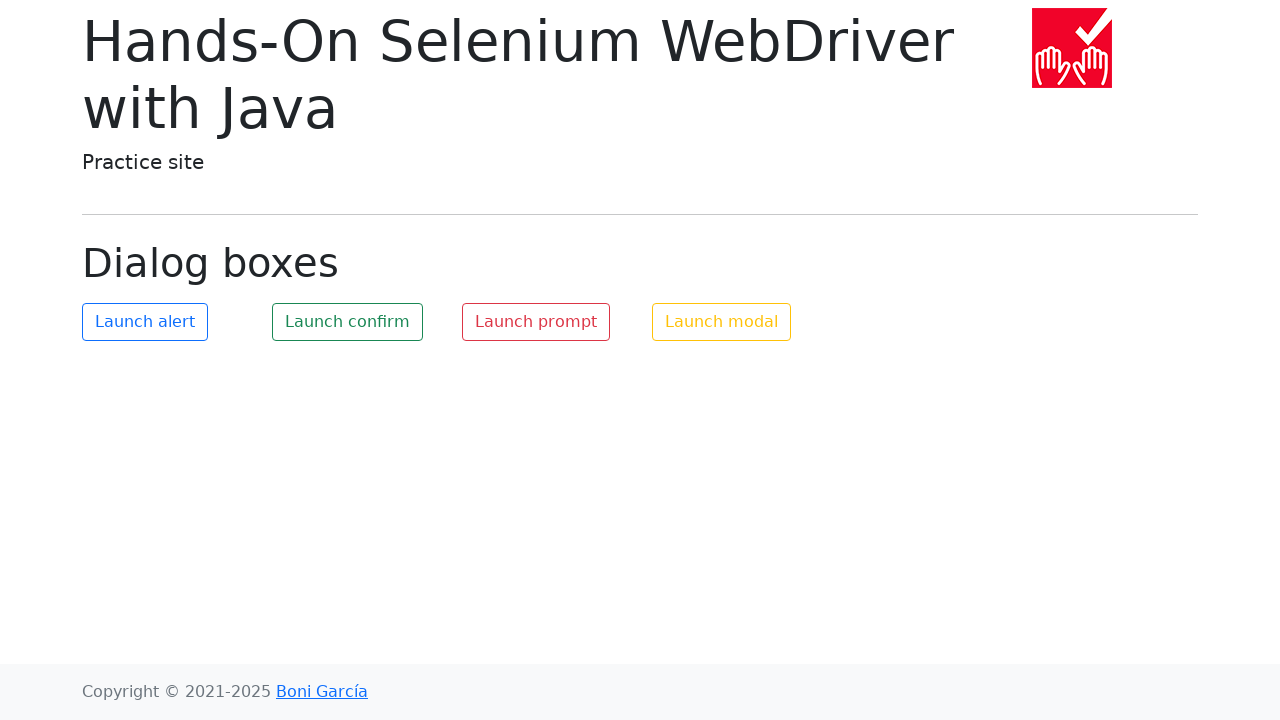

Page loaded and title element '.display-6' is visible
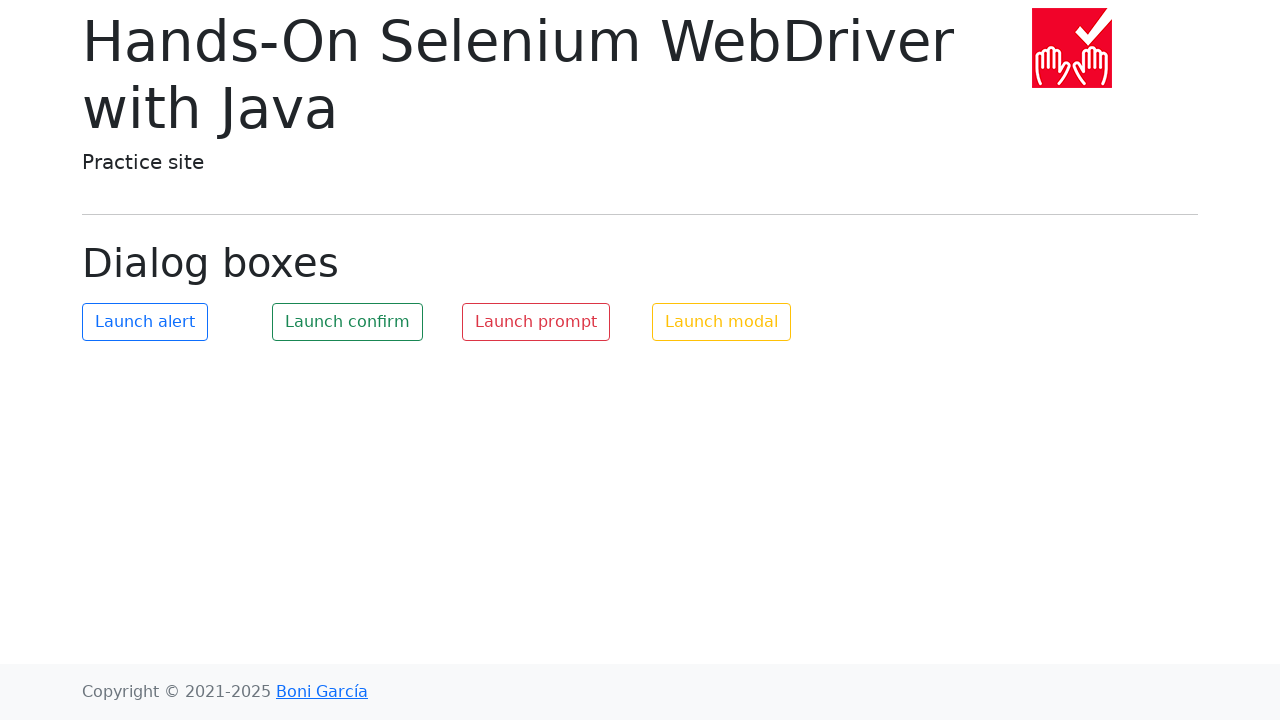

Retrieved page title: 'Dialog boxes'
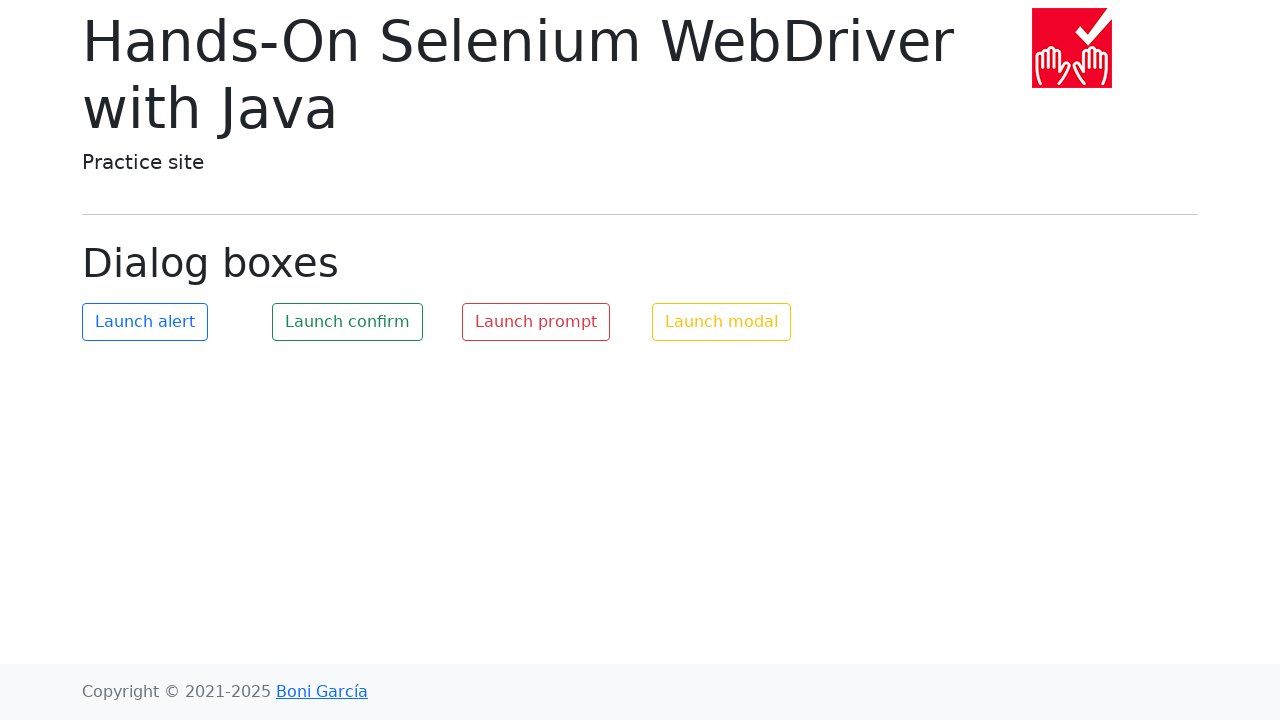

Verified title matches expected value: 'Dialog boxes'
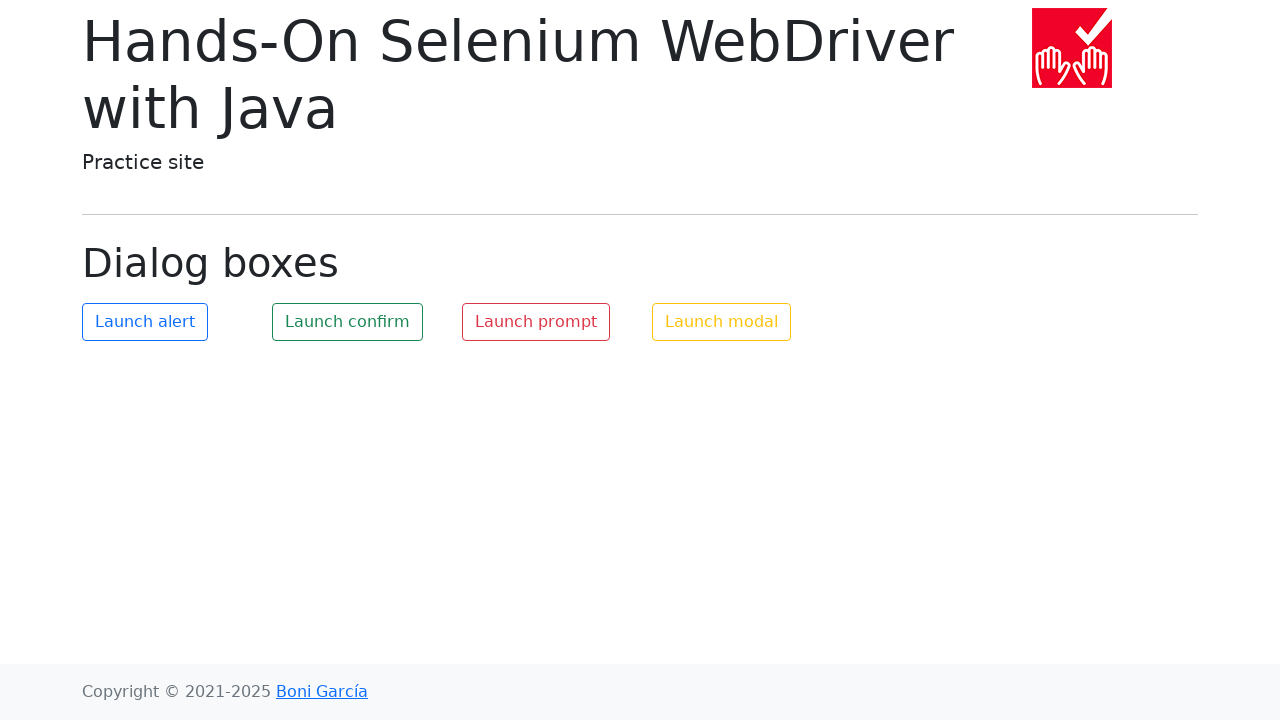

Navigated back to homepage
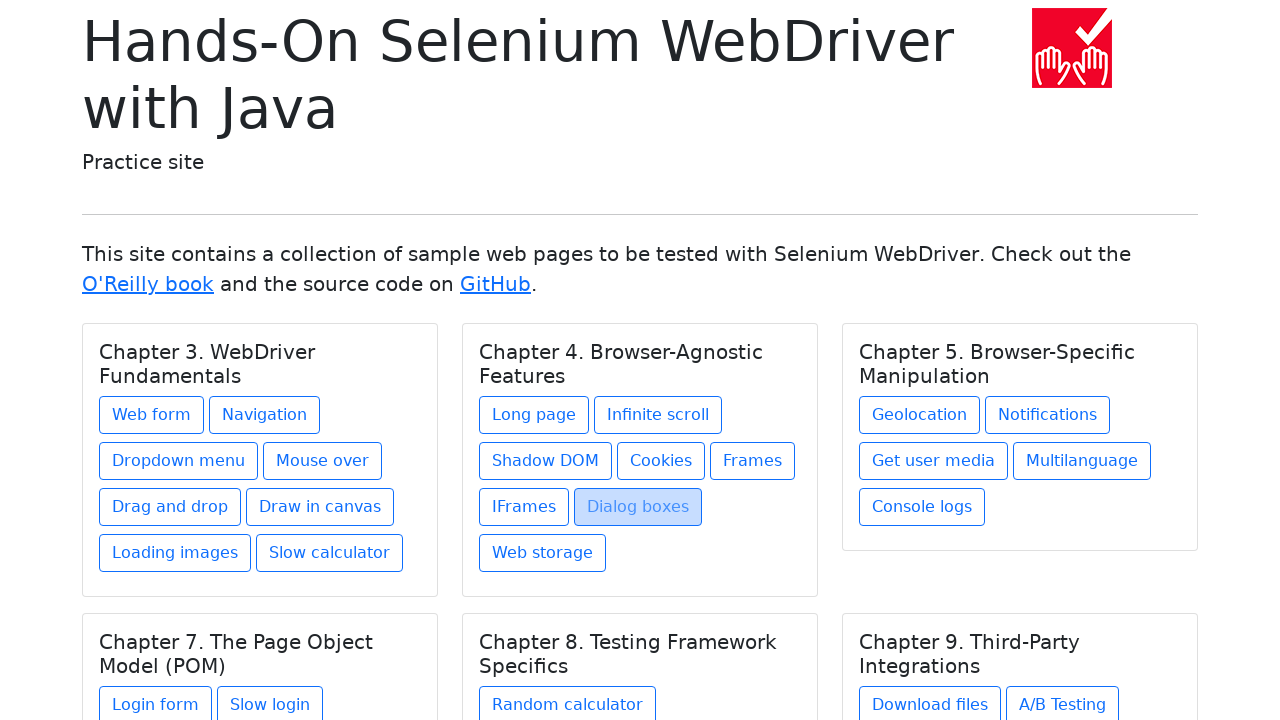

Clicked link for web-storage.html under Chapter 4. Browser-Agnostic Features at (542, 553) on //h5[text() = 'Chapter 4. Browser-Agnostic Features']/../a[@href = 'web-storage.
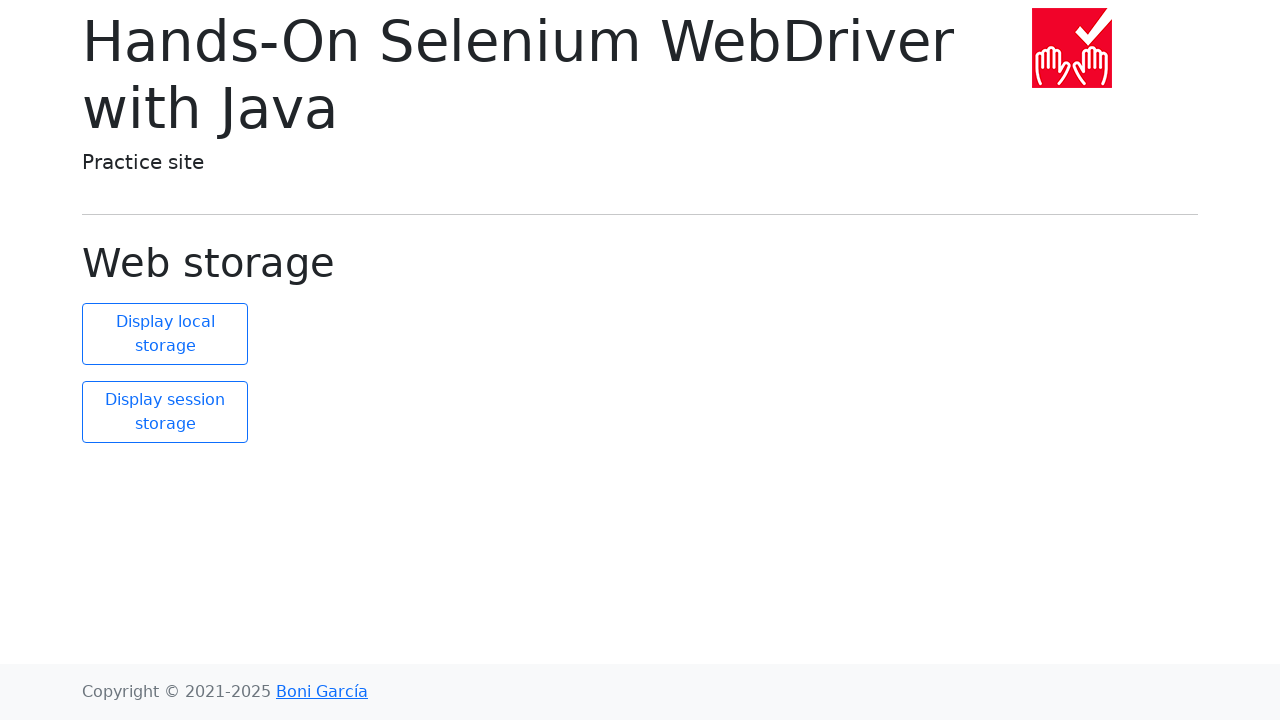

Page loaded and title element '.display-6' is visible
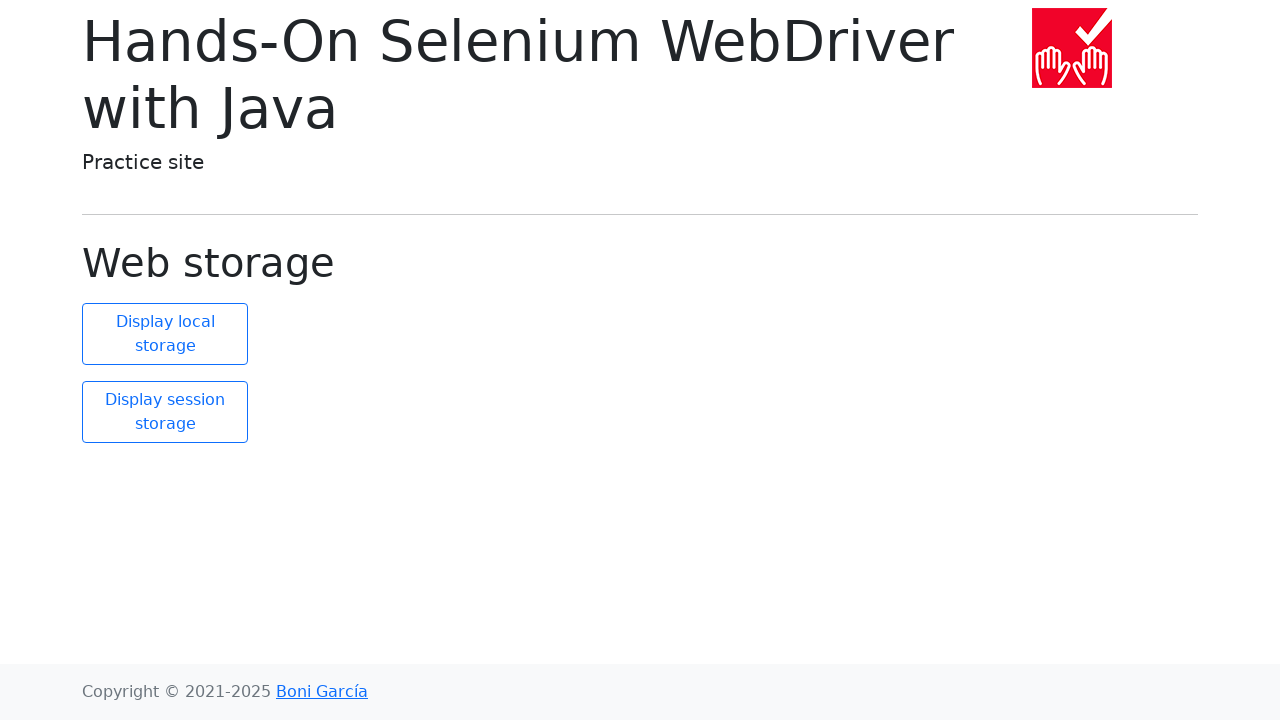

Retrieved page title: 'Web storage'
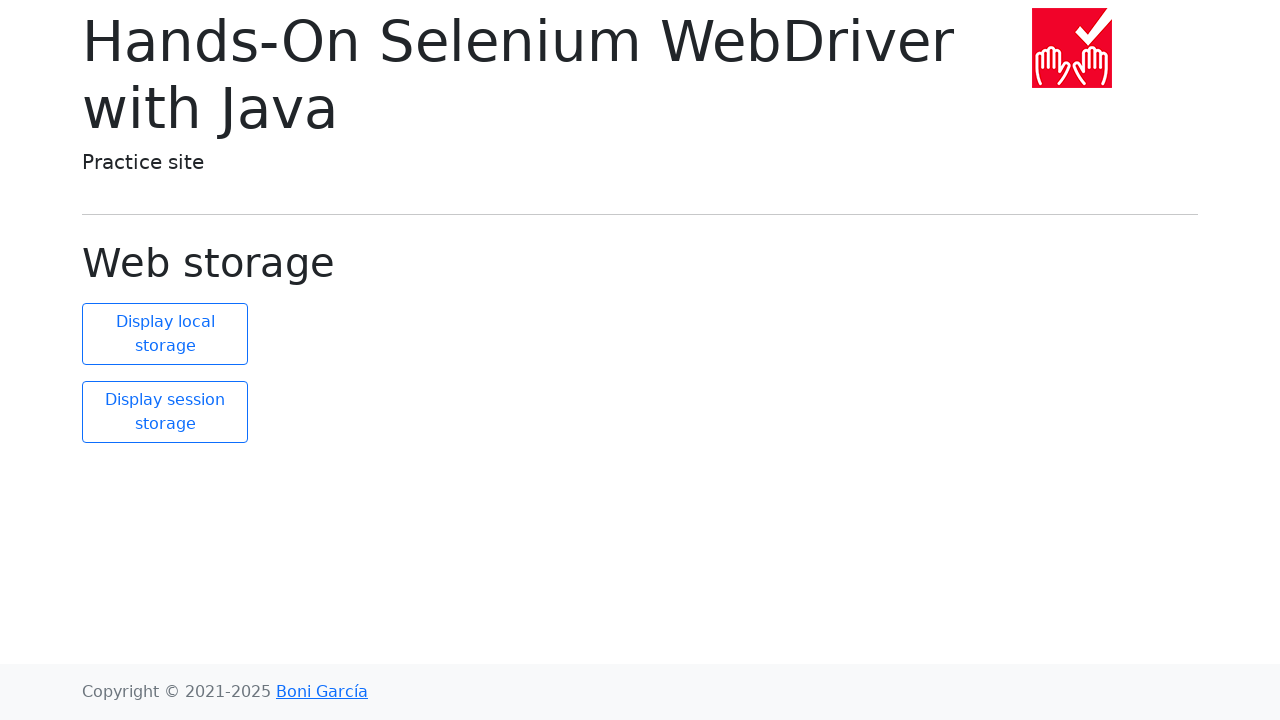

Verified title matches expected value: 'Web storage'
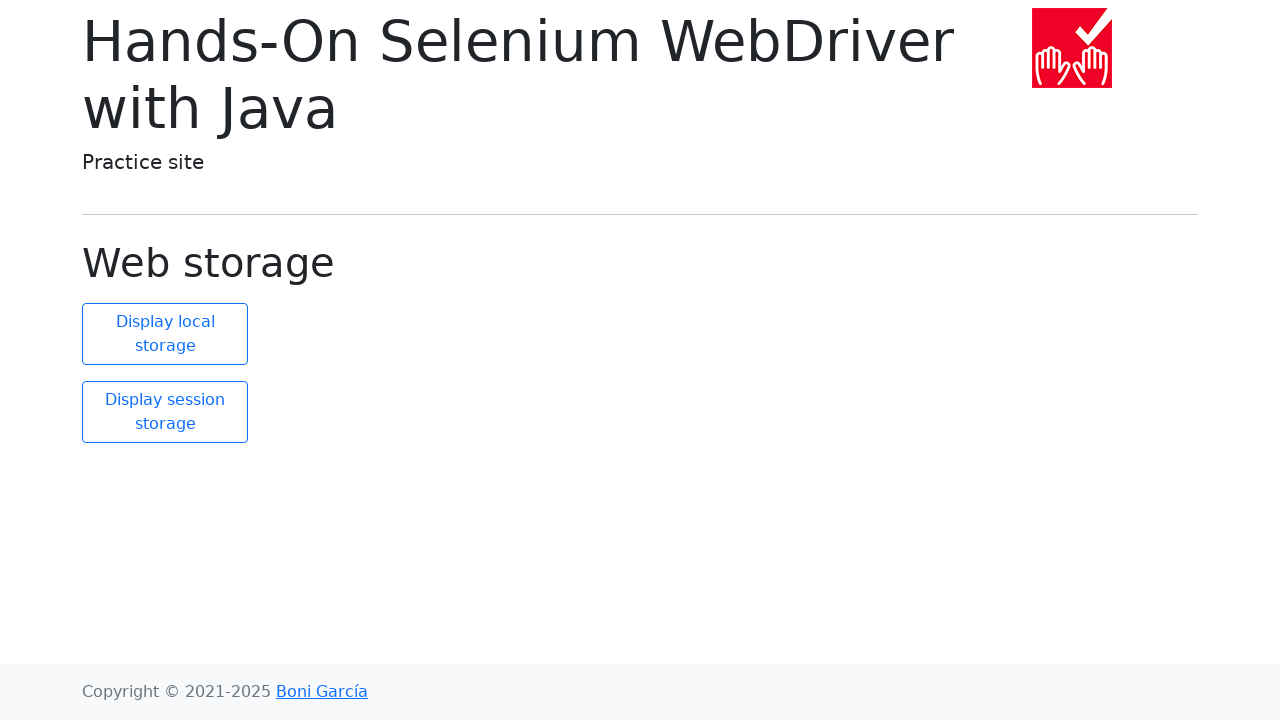

Navigated back to homepage
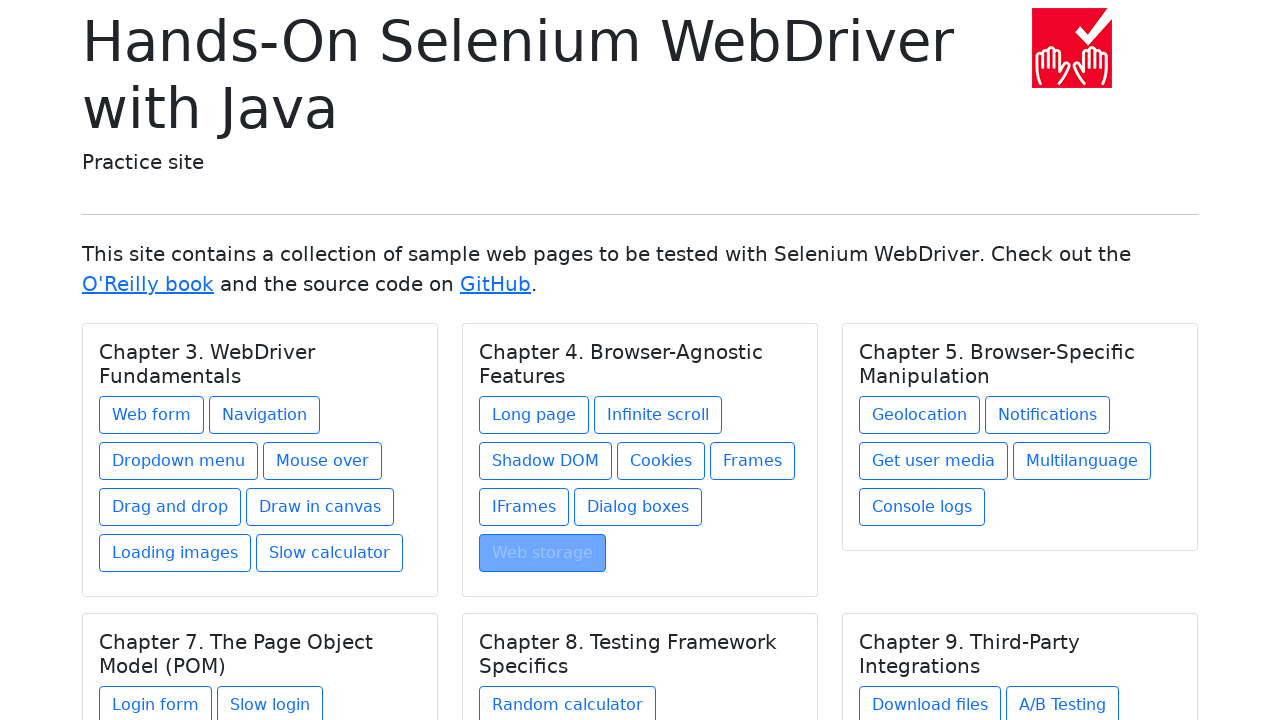

Clicked link for geolocation.html under Chapter 5. Browser-Specific Manipulation at (920, 415) on //h5[text() = 'Chapter 5. Browser-Specific Manipulation']/../a[@href = 'geolocat
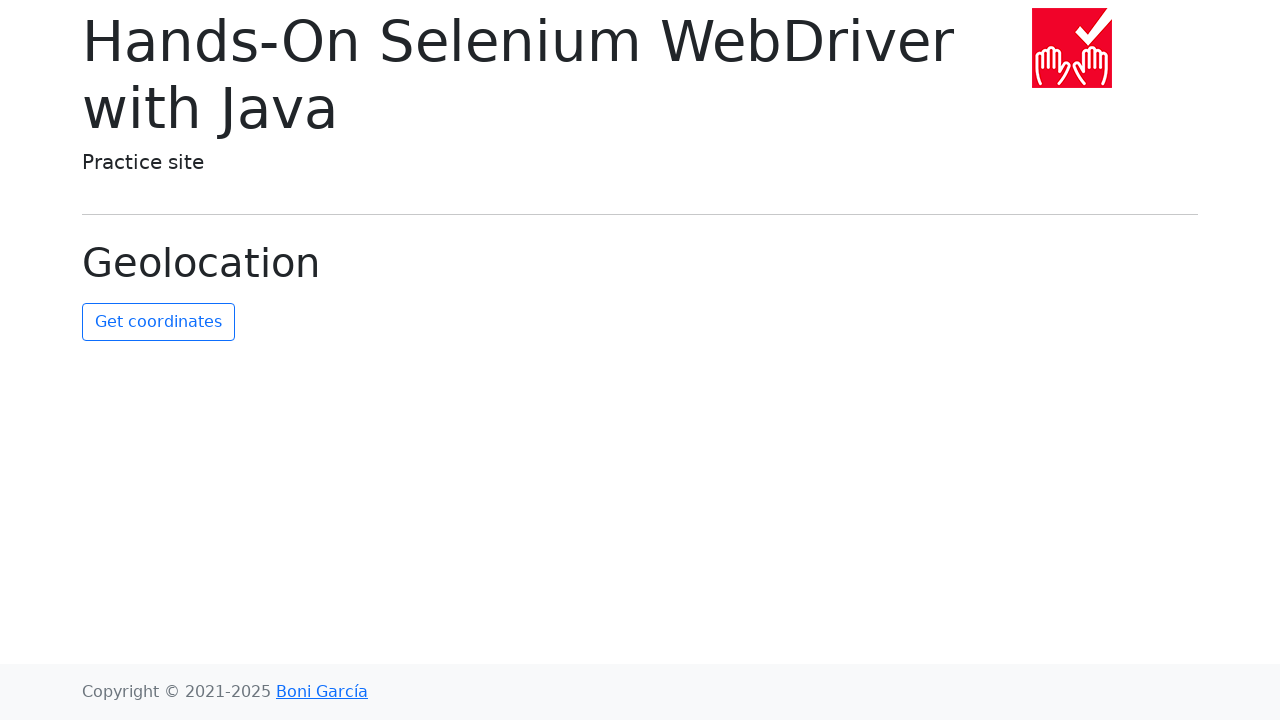

Page loaded and title element '.display-6' is visible
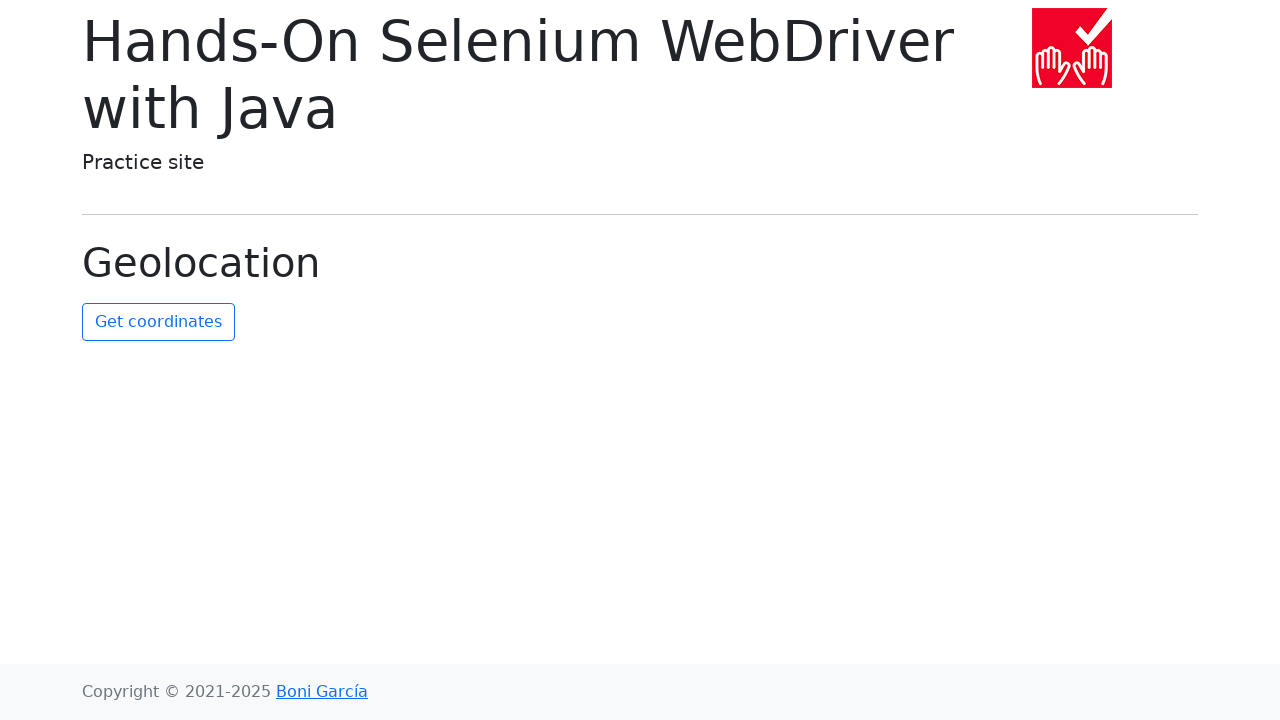

Retrieved page title: 'Geolocation'
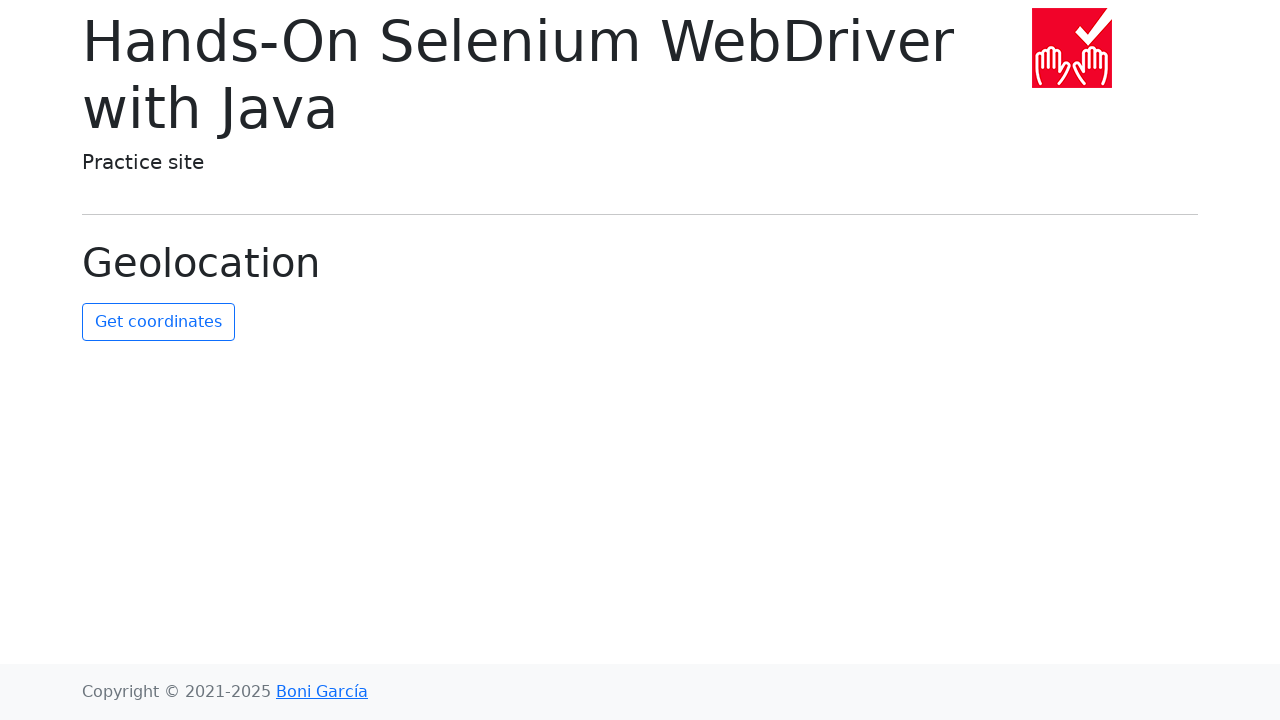

Verified title matches expected value: 'Geolocation'
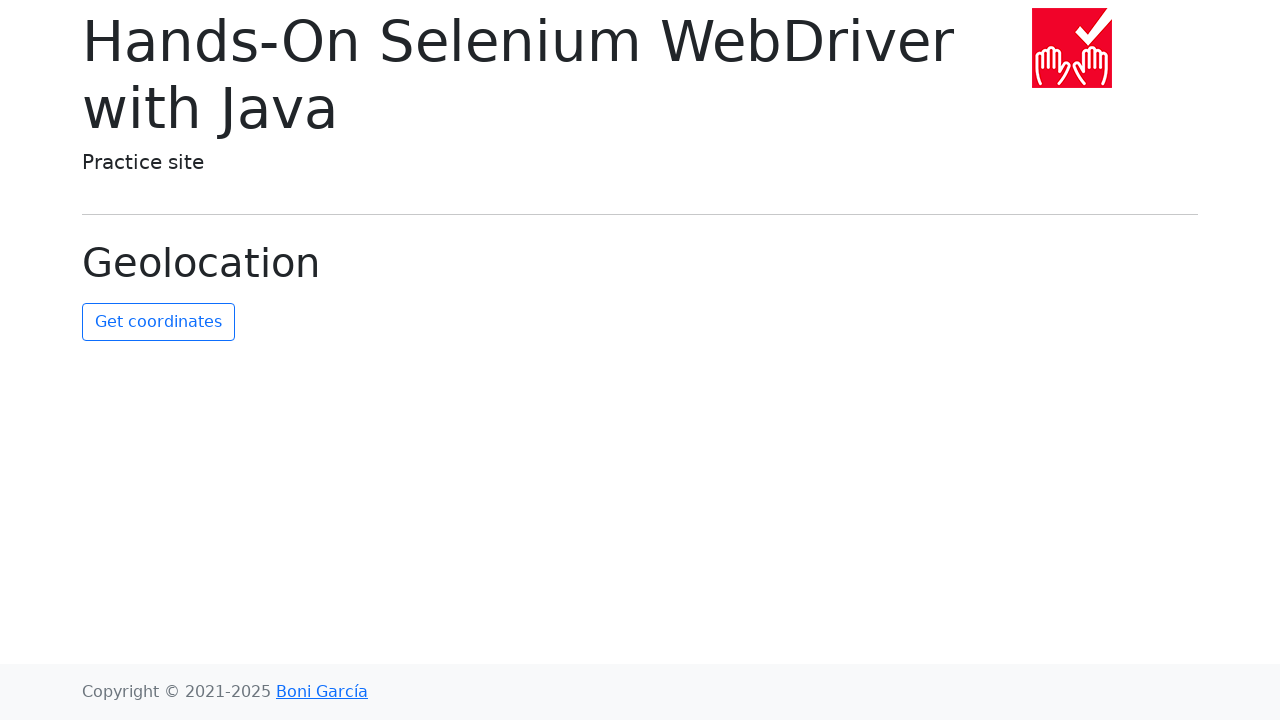

Navigated back to homepage
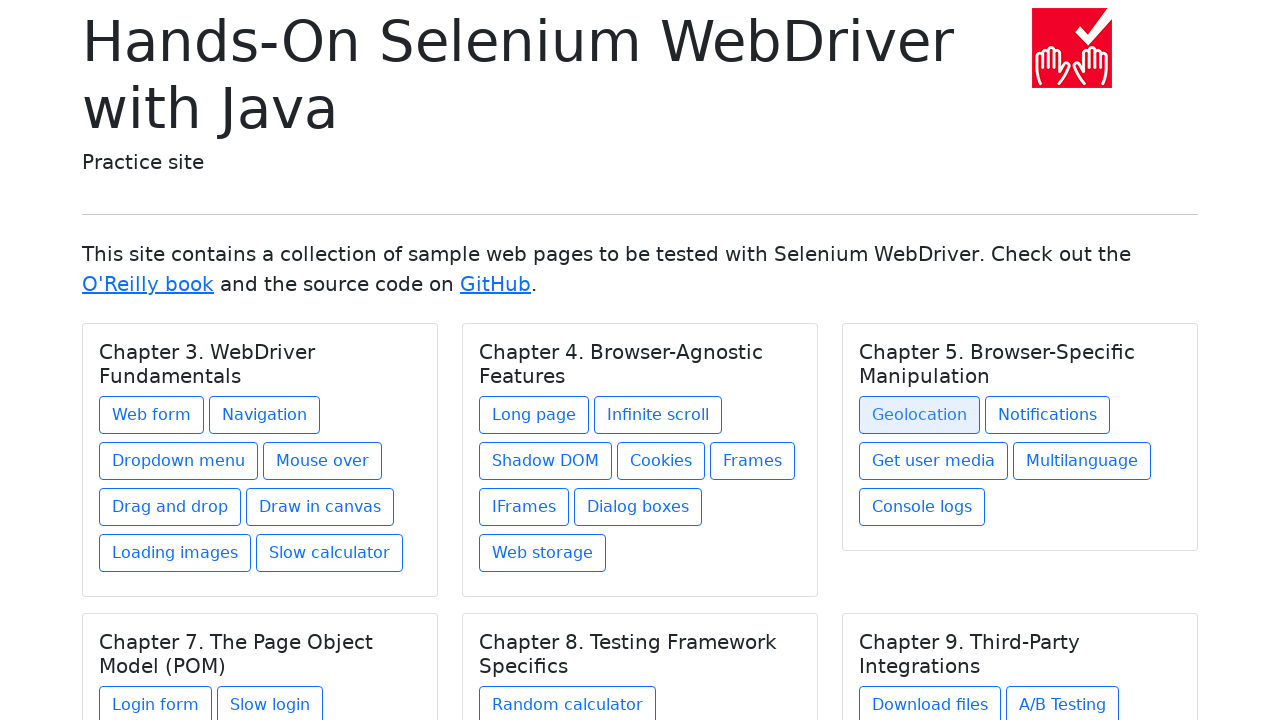

Clicked link for notifications.html under Chapter 5. Browser-Specific Manipulation at (1048, 415) on //h5[text() = 'Chapter 5. Browser-Specific Manipulation']/../a[@href = 'notifica
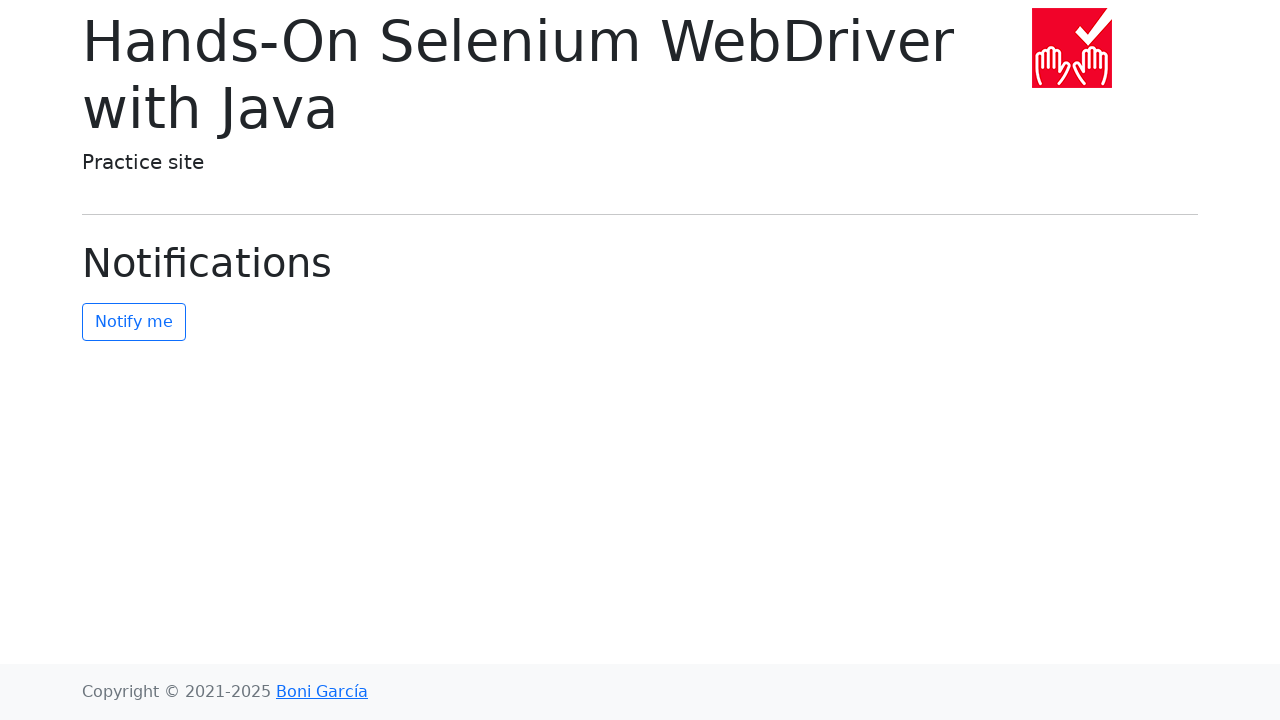

Page loaded and title element '.display-6' is visible
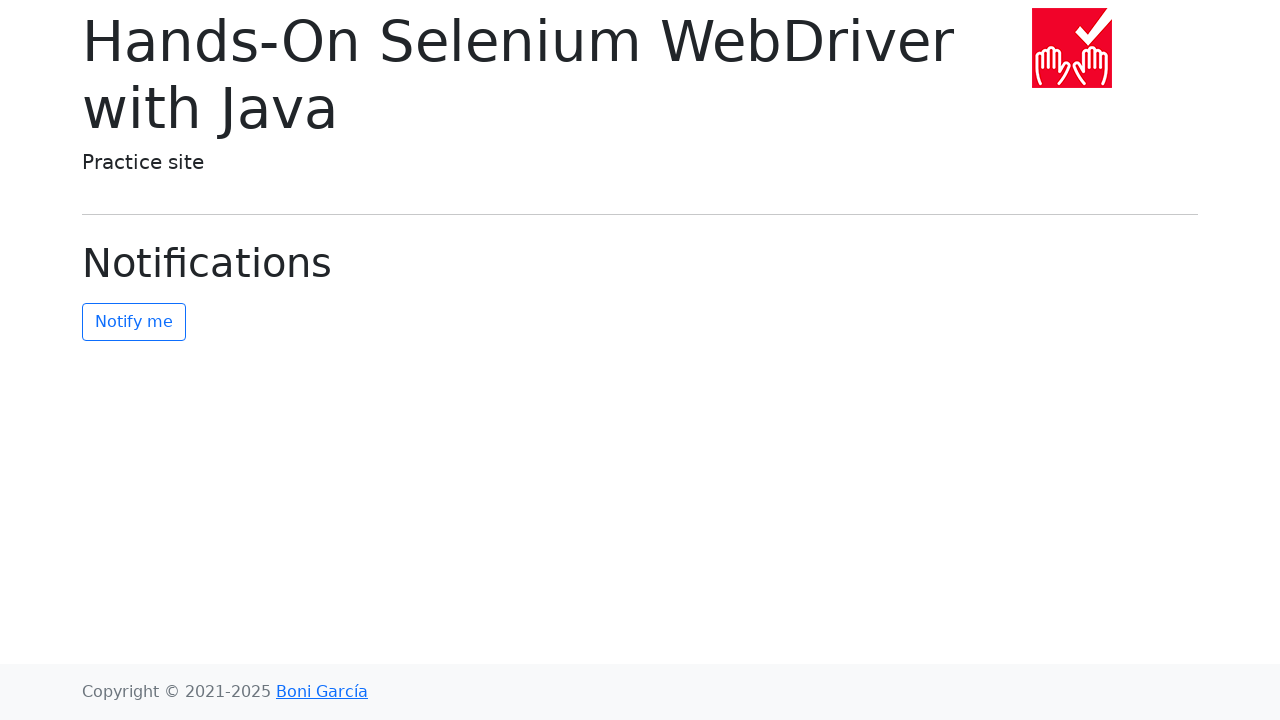

Retrieved page title: 'Notifications'
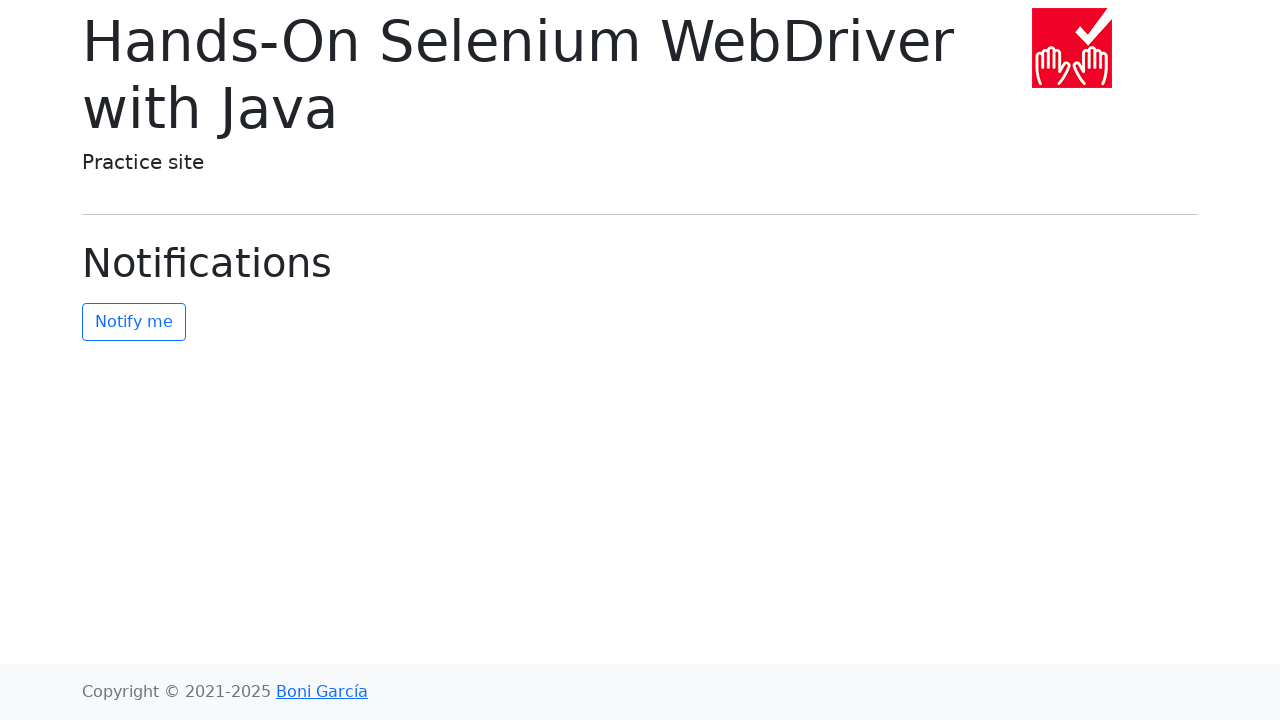

Verified title matches expected value: 'Notifications'
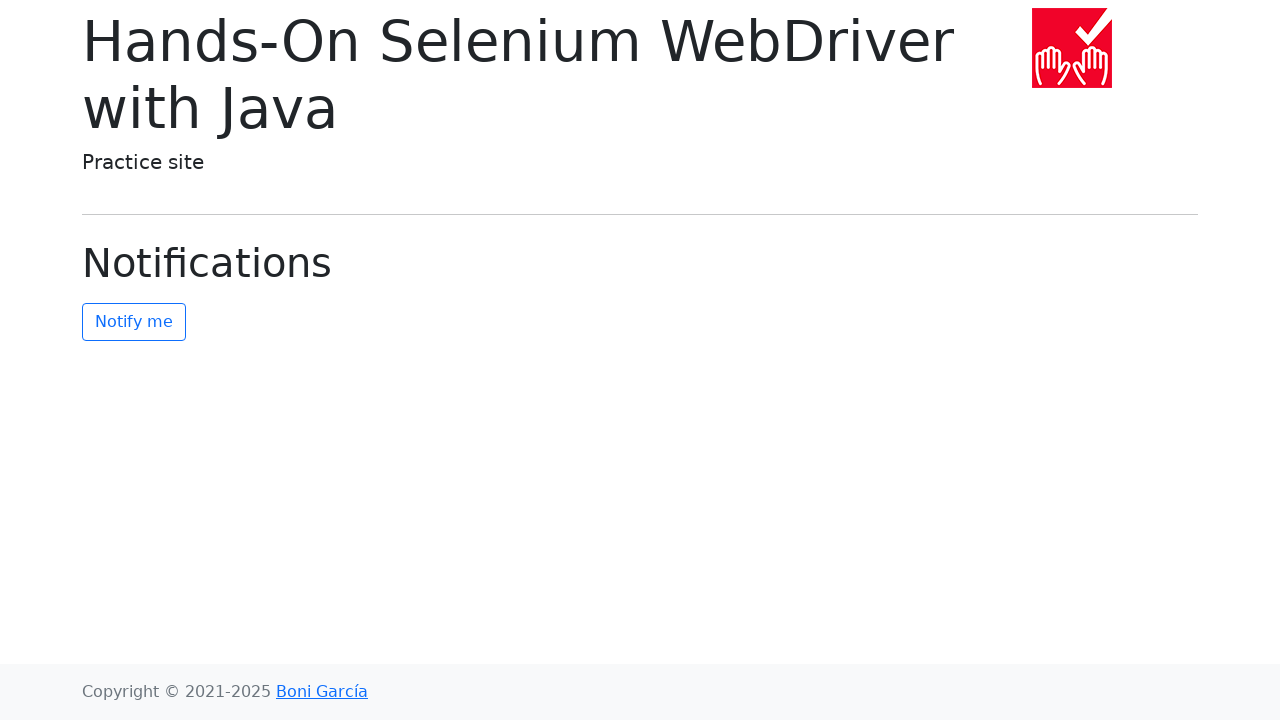

Navigated back to homepage
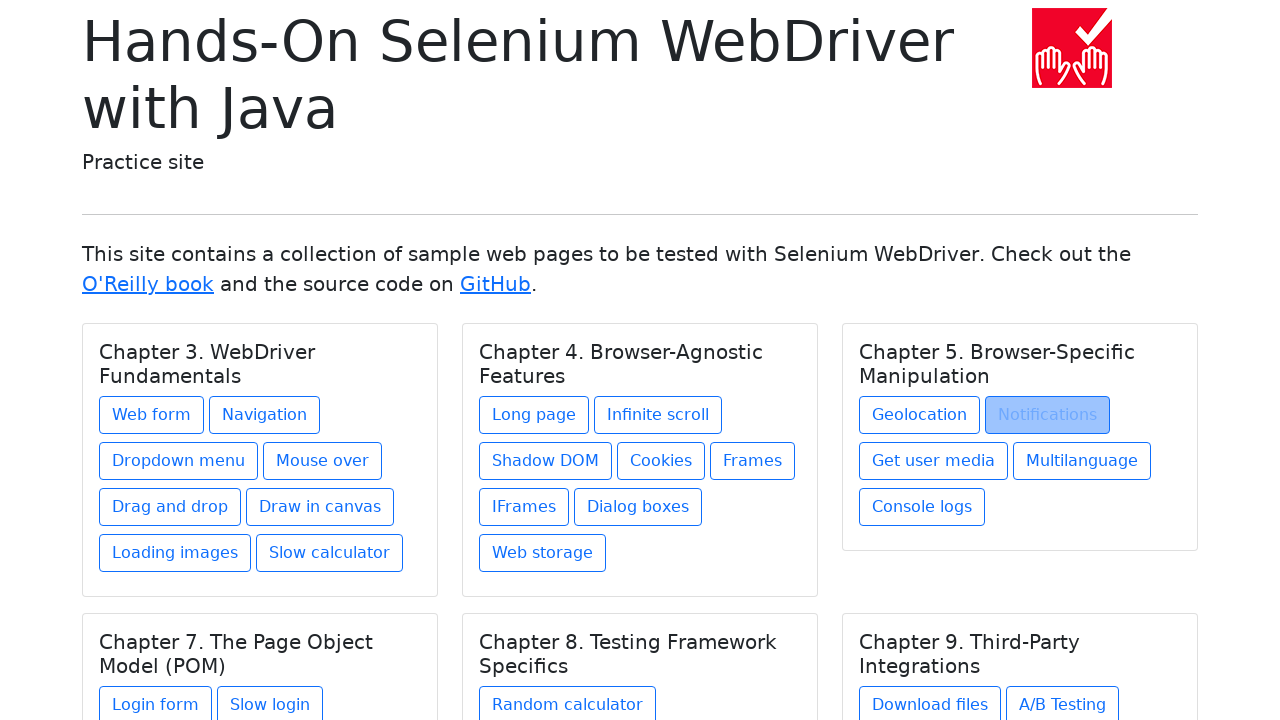

Clicked link for get-user-media.html under Chapter 5. Browser-Specific Manipulation at (934, 461) on //h5[text() = 'Chapter 5. Browser-Specific Manipulation']/../a[@href = 'get-user
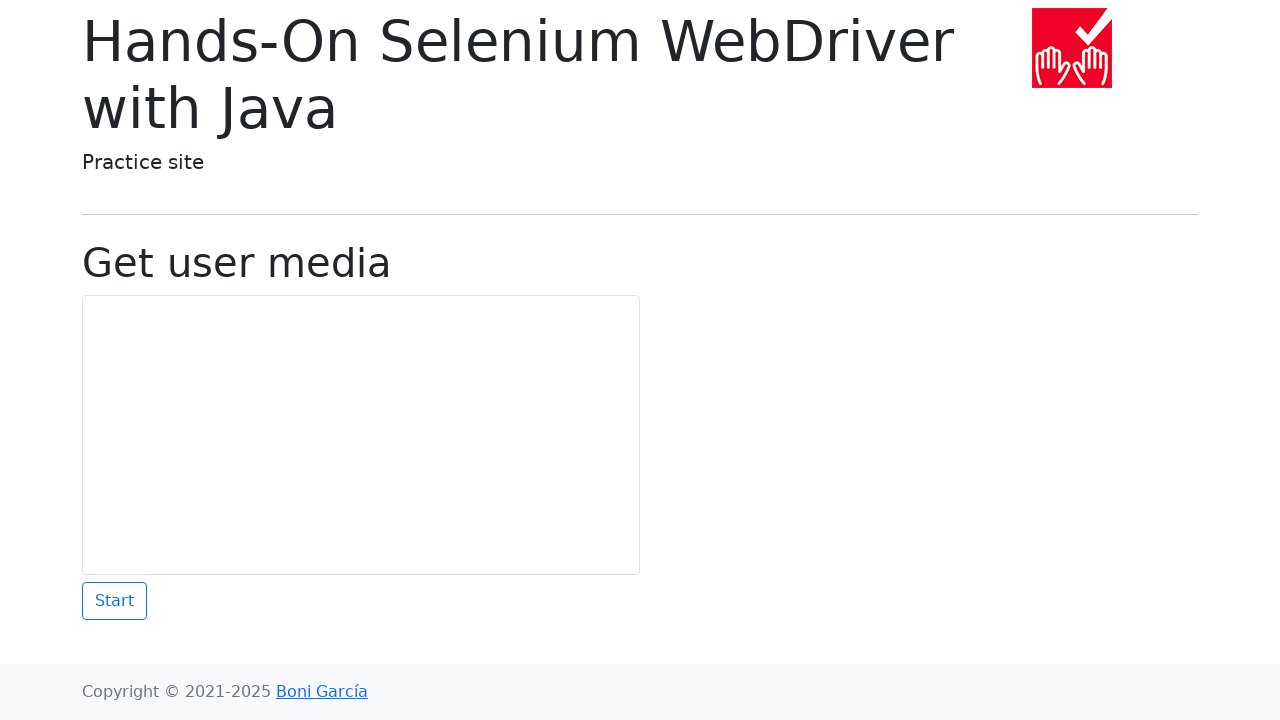

Page loaded and title element '.display-6' is visible
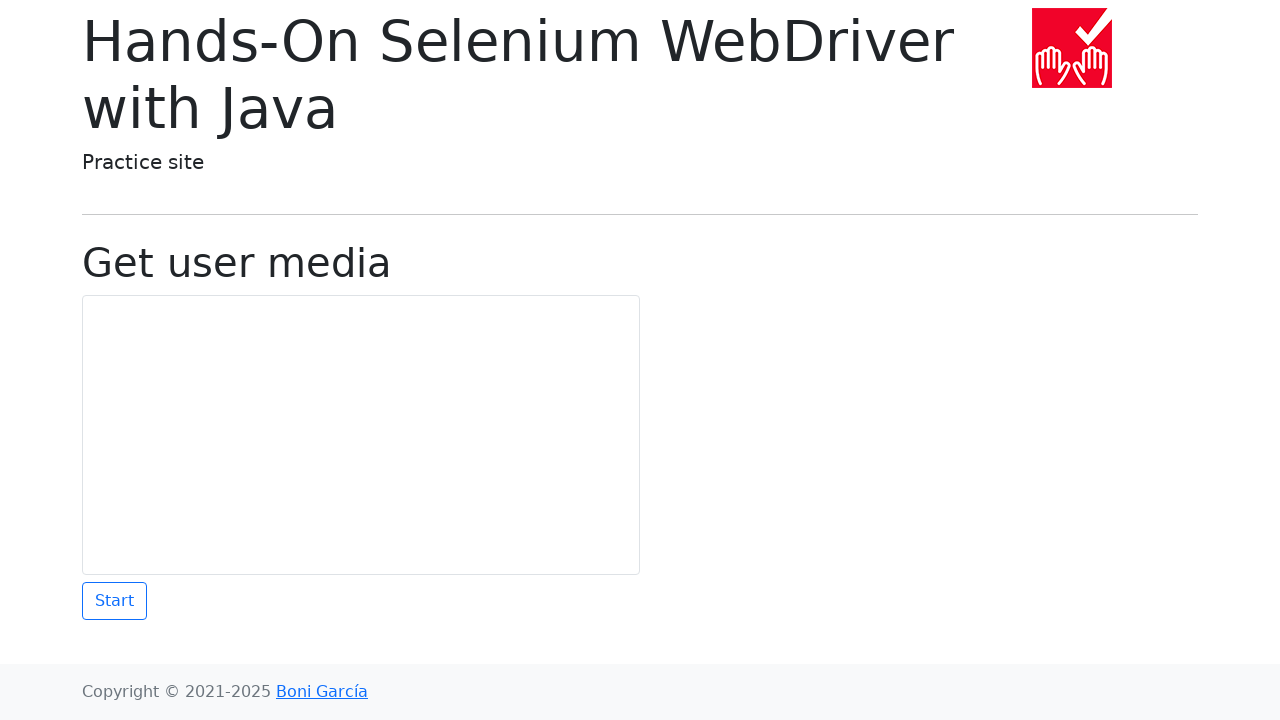

Retrieved page title: 'Get user media'
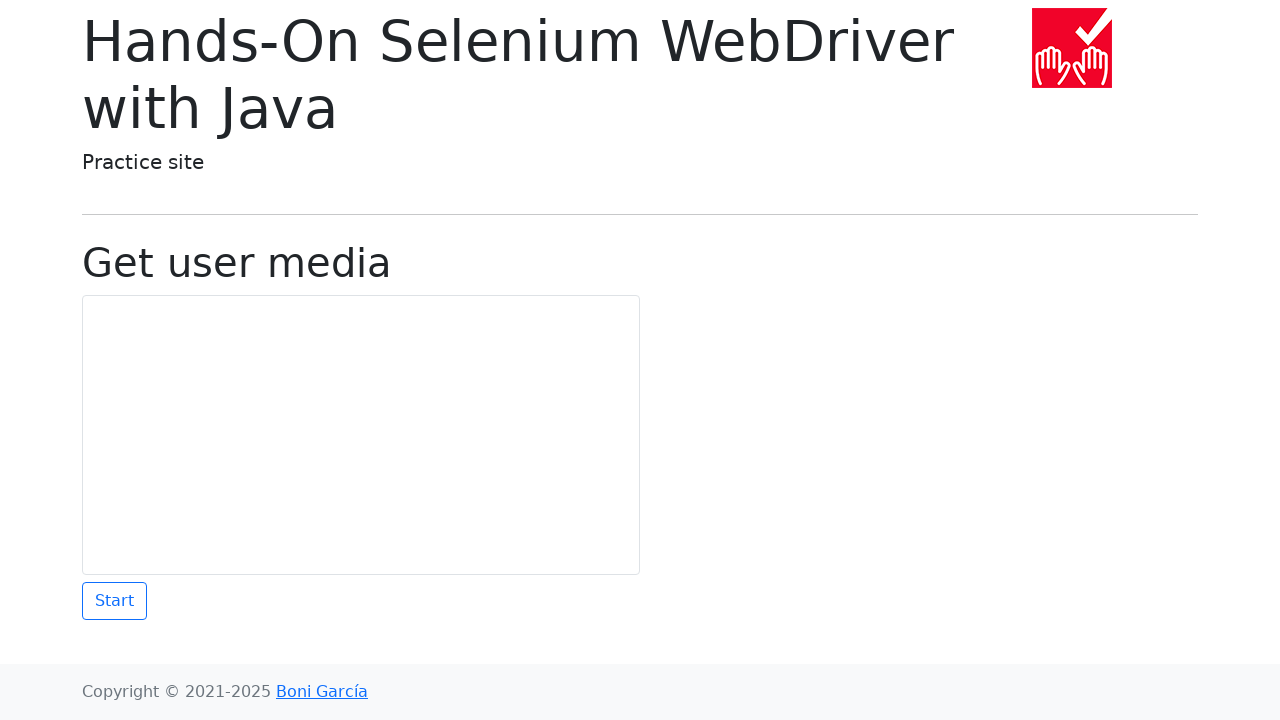

Verified title matches expected value: 'Get user media'
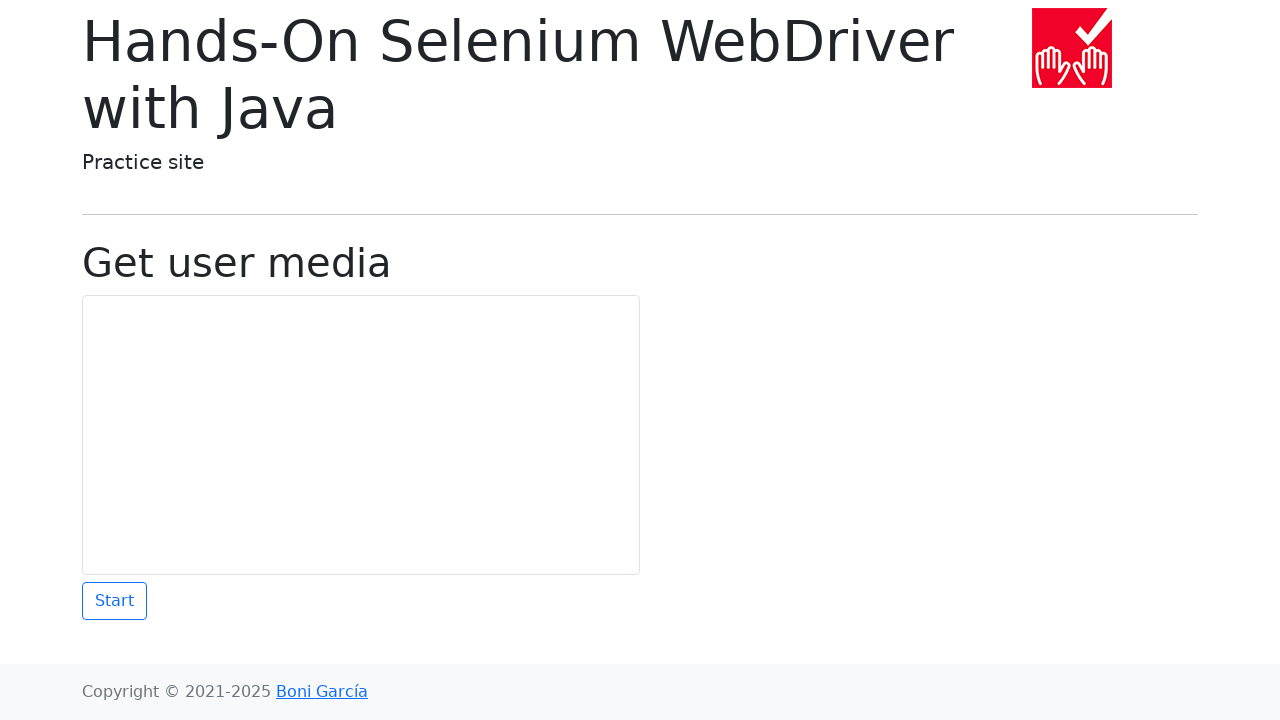

Navigated back to homepage
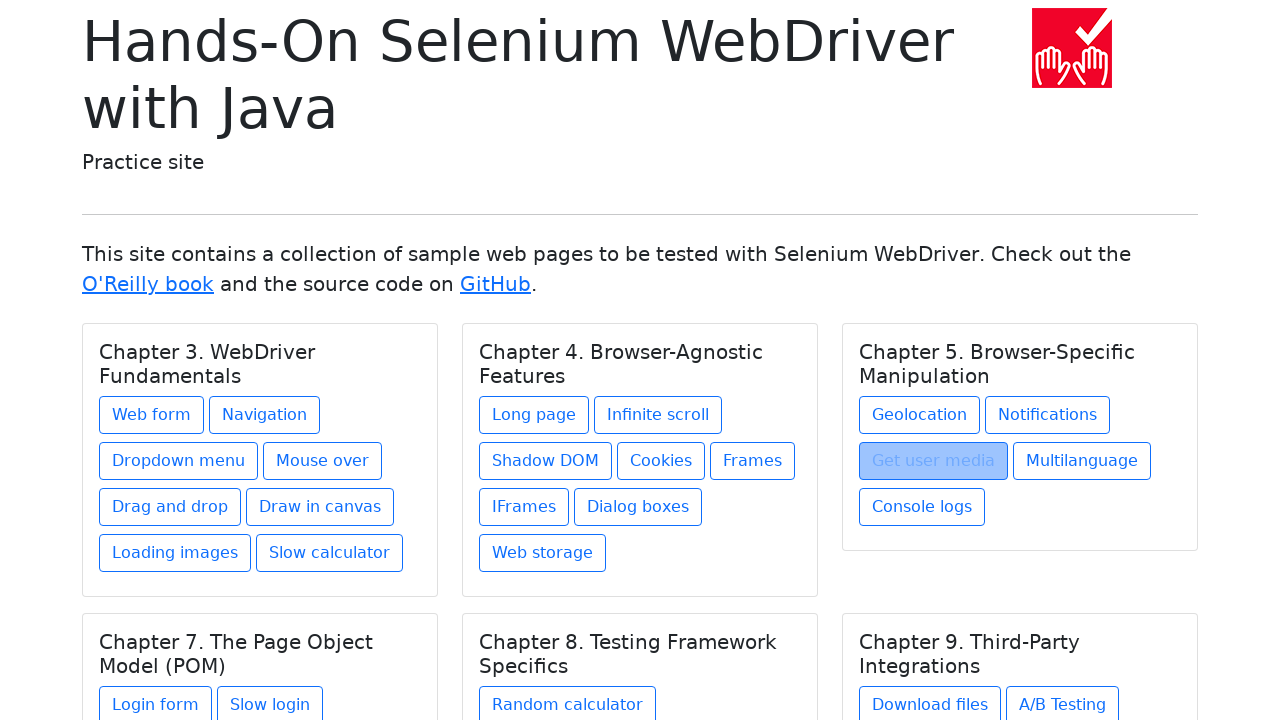

Clicked link for multilanguage.html under Chapter 5. Browser-Specific Manipulation at (1082, 461) on //h5[text() = 'Chapter 5. Browser-Specific Manipulation']/../a[@href = 'multilan
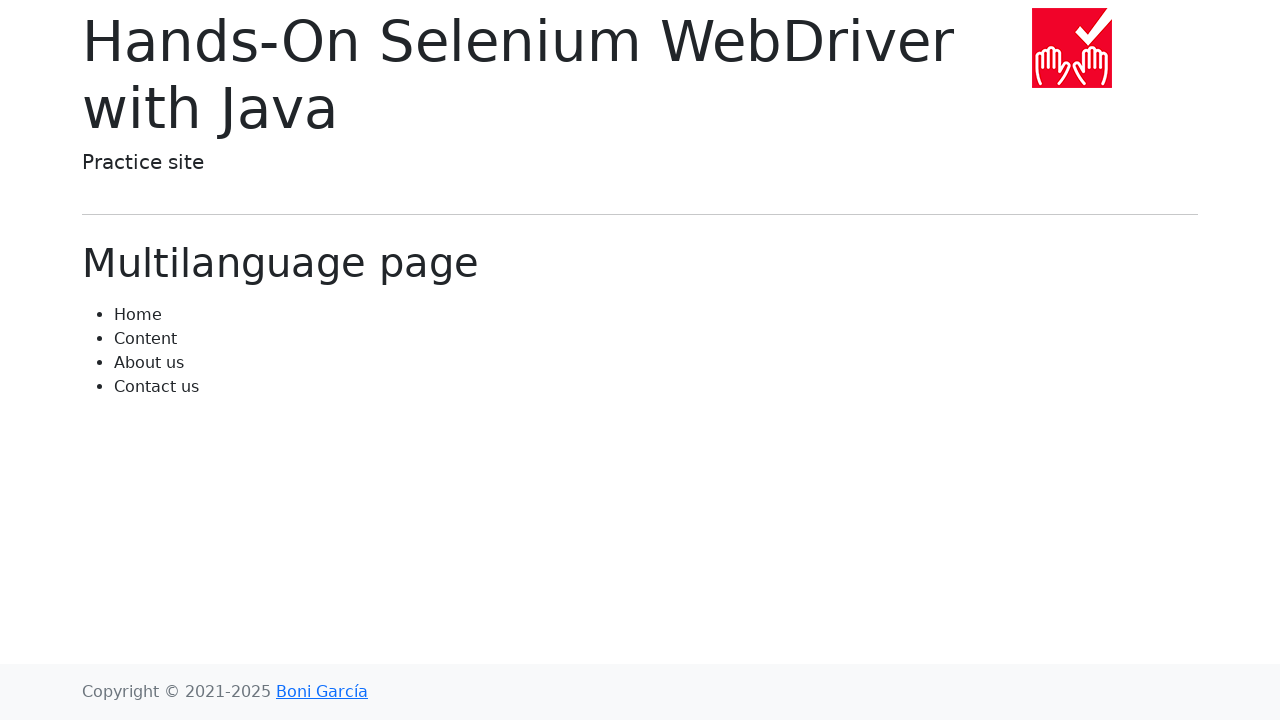

Page loaded and title element '.display-6' is visible
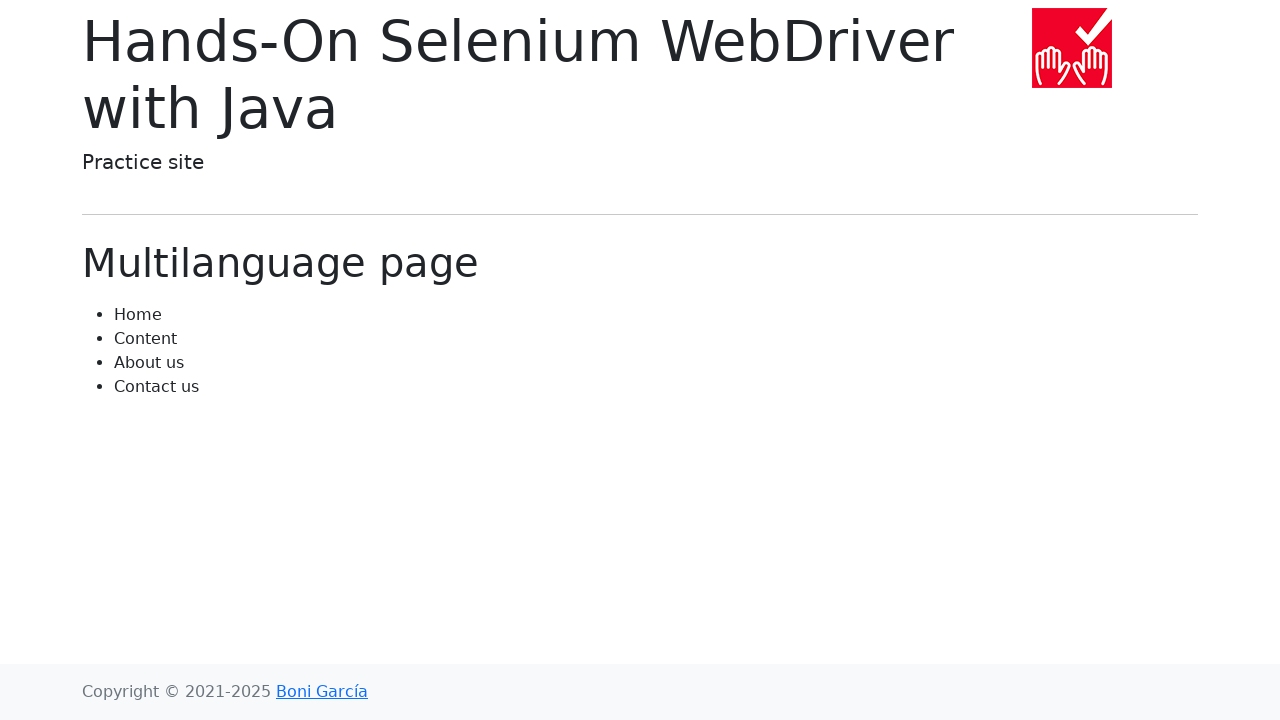

Retrieved page title: 'Multilanguage page'
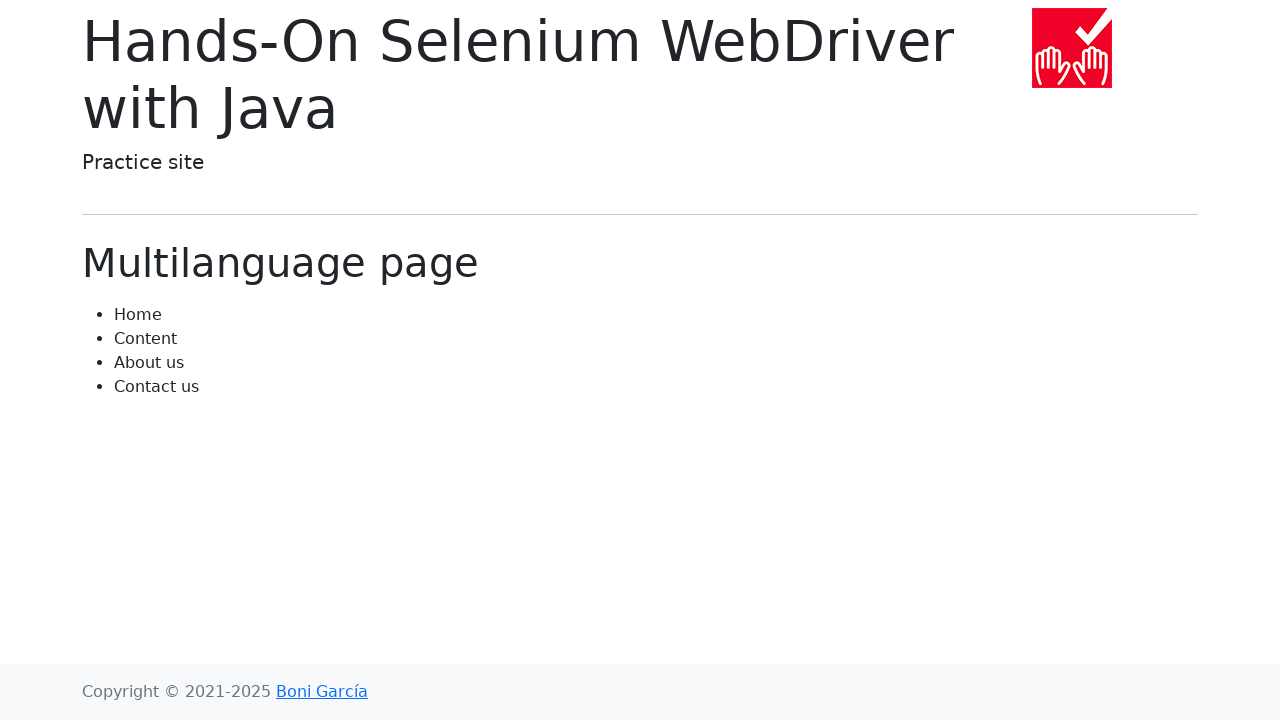

Verified title matches expected value: 'Multilanguage page'
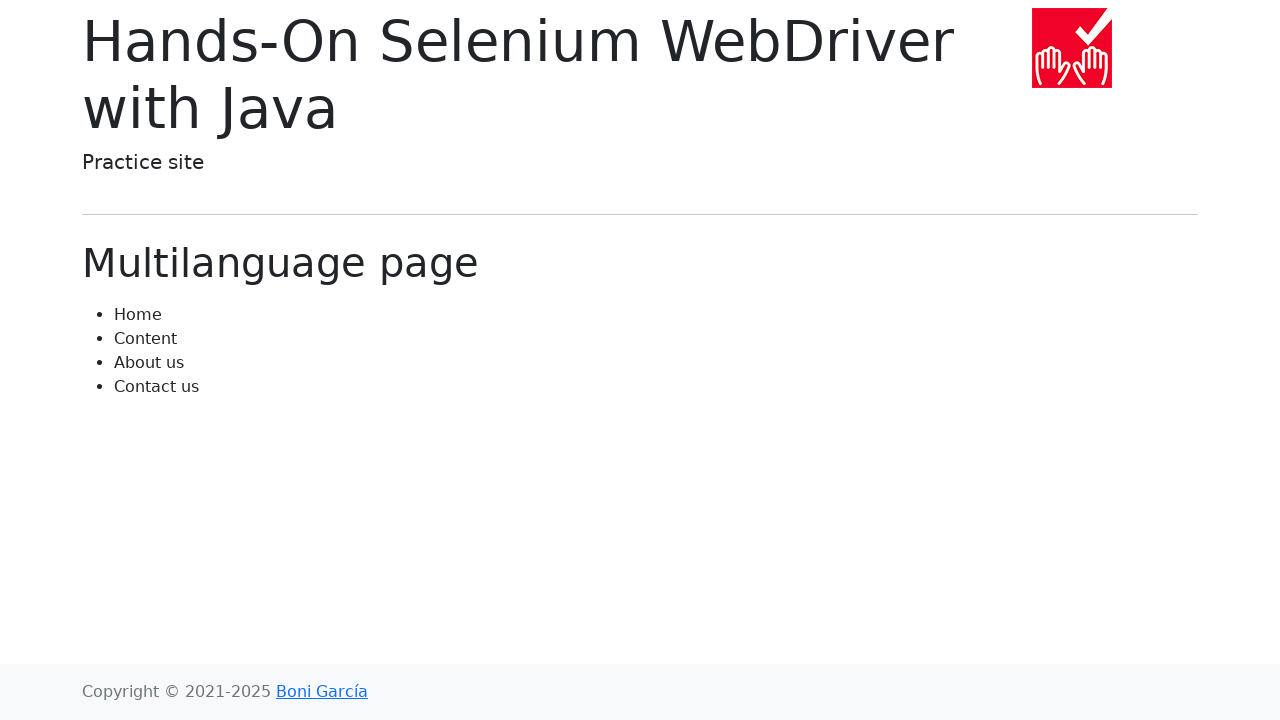

Navigated back to homepage
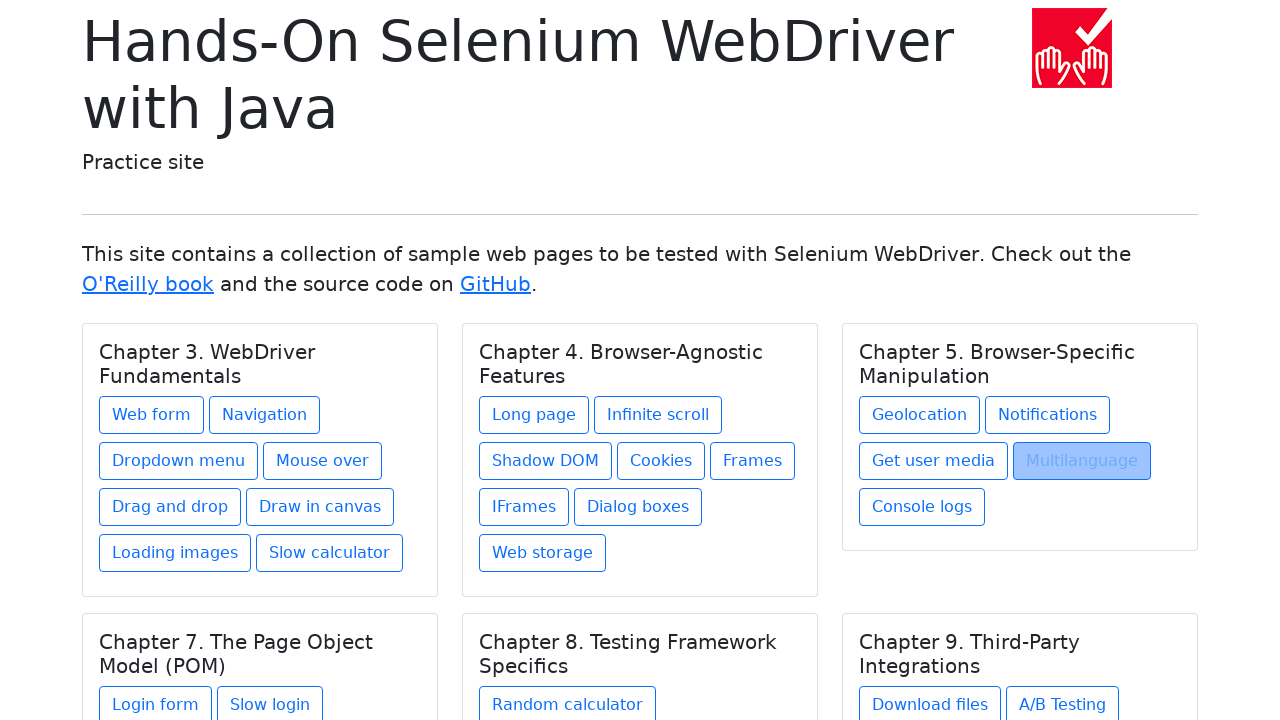

Clicked link for console-logs.html under Chapter 5. Browser-Specific Manipulation at (922, 507) on //h5[text() = 'Chapter 5. Browser-Specific Manipulation']/../a[@href = 'console-
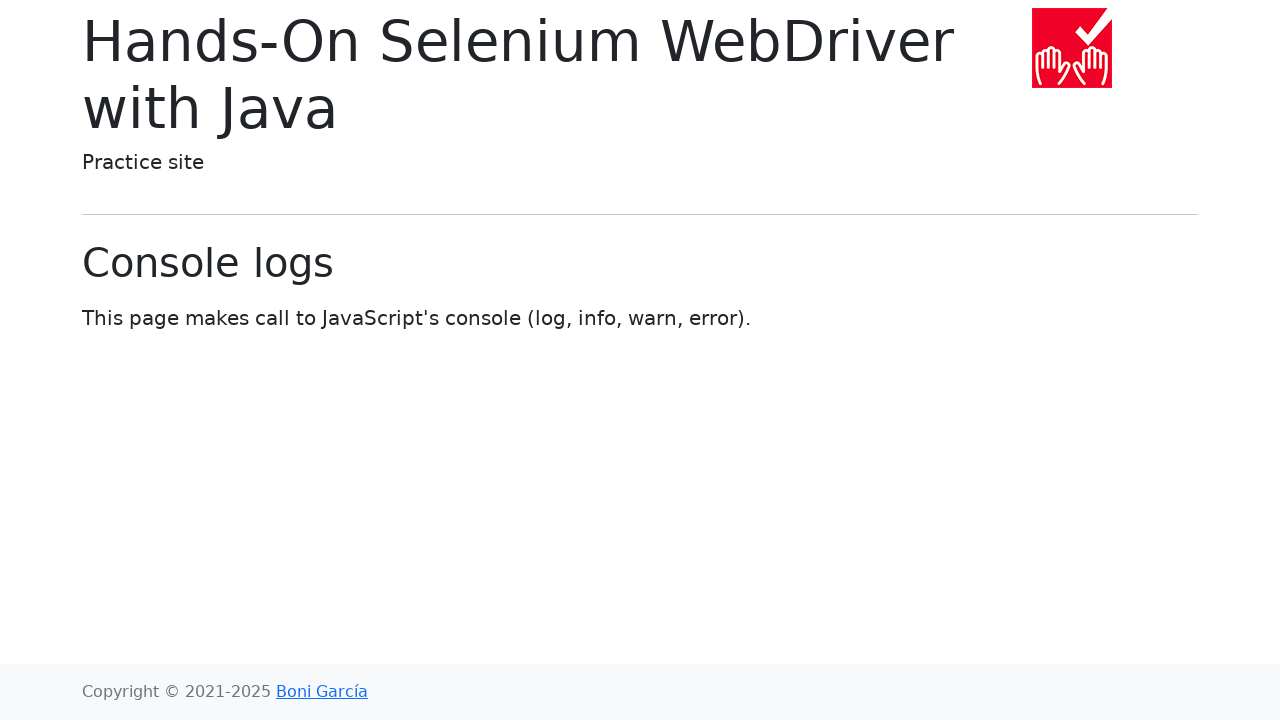

Page loaded and title element '.display-6' is visible
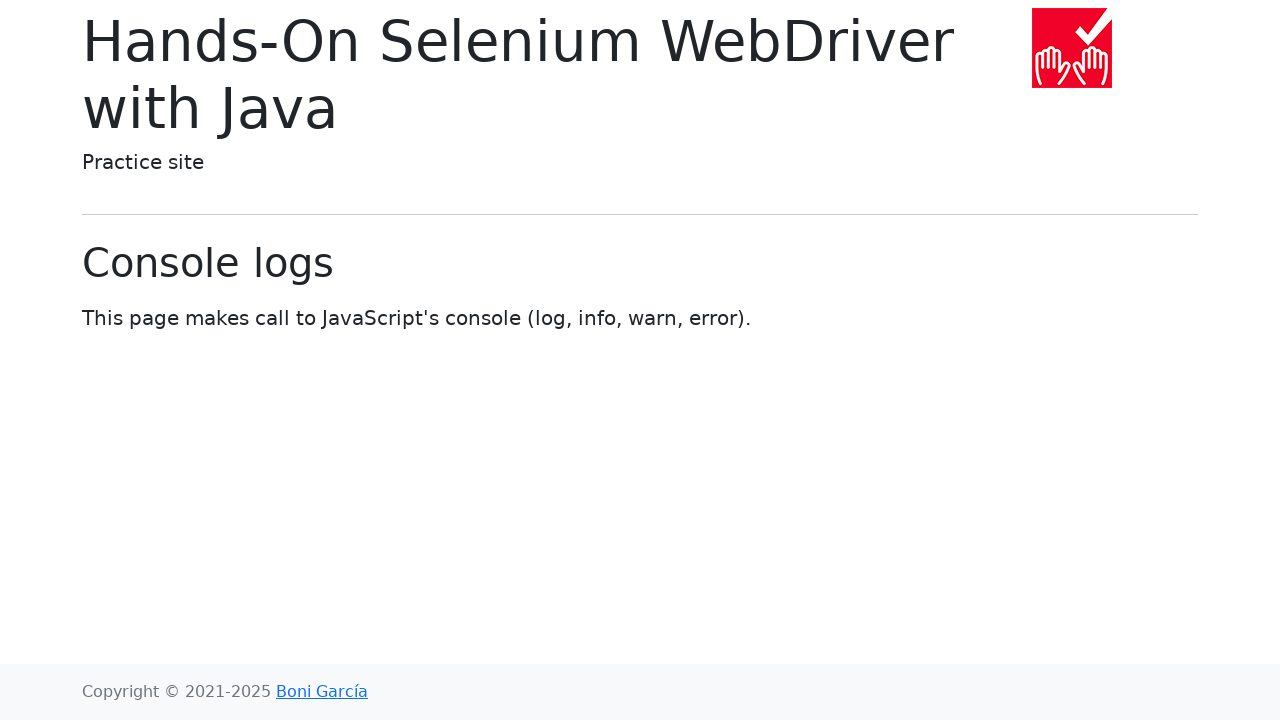

Retrieved page title: 'Console logs'
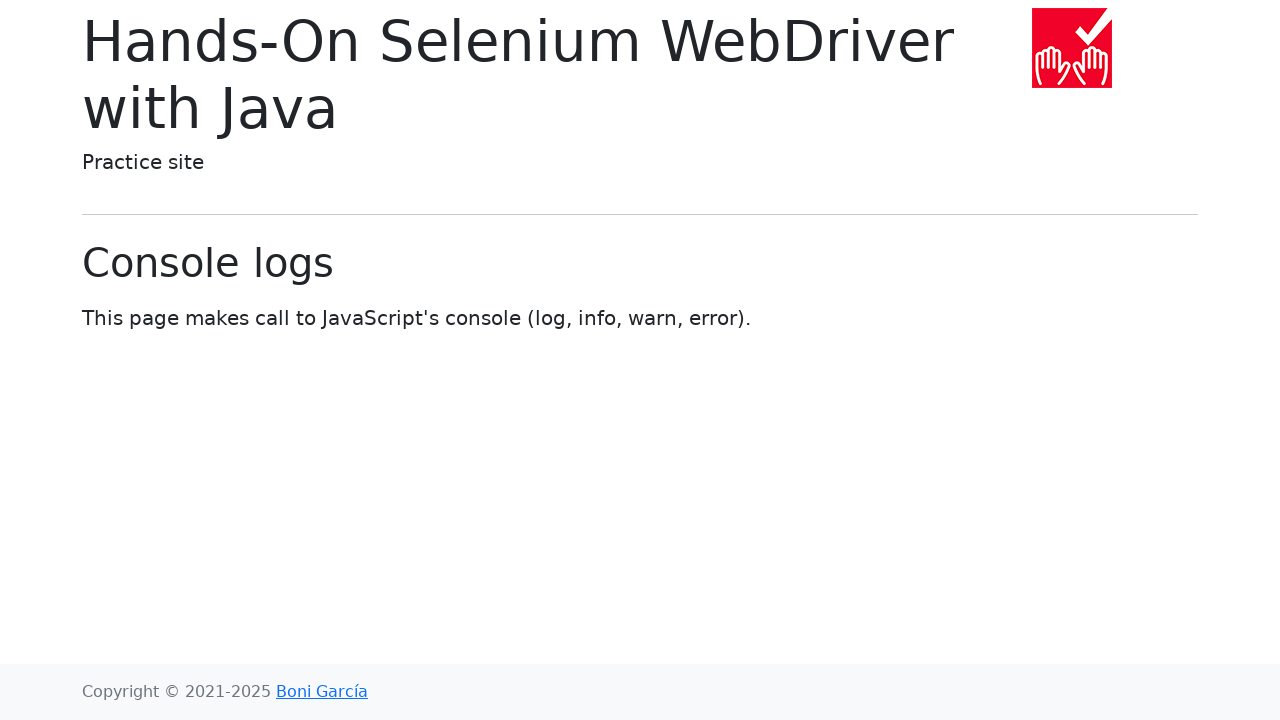

Verified title matches expected value: 'Console logs'
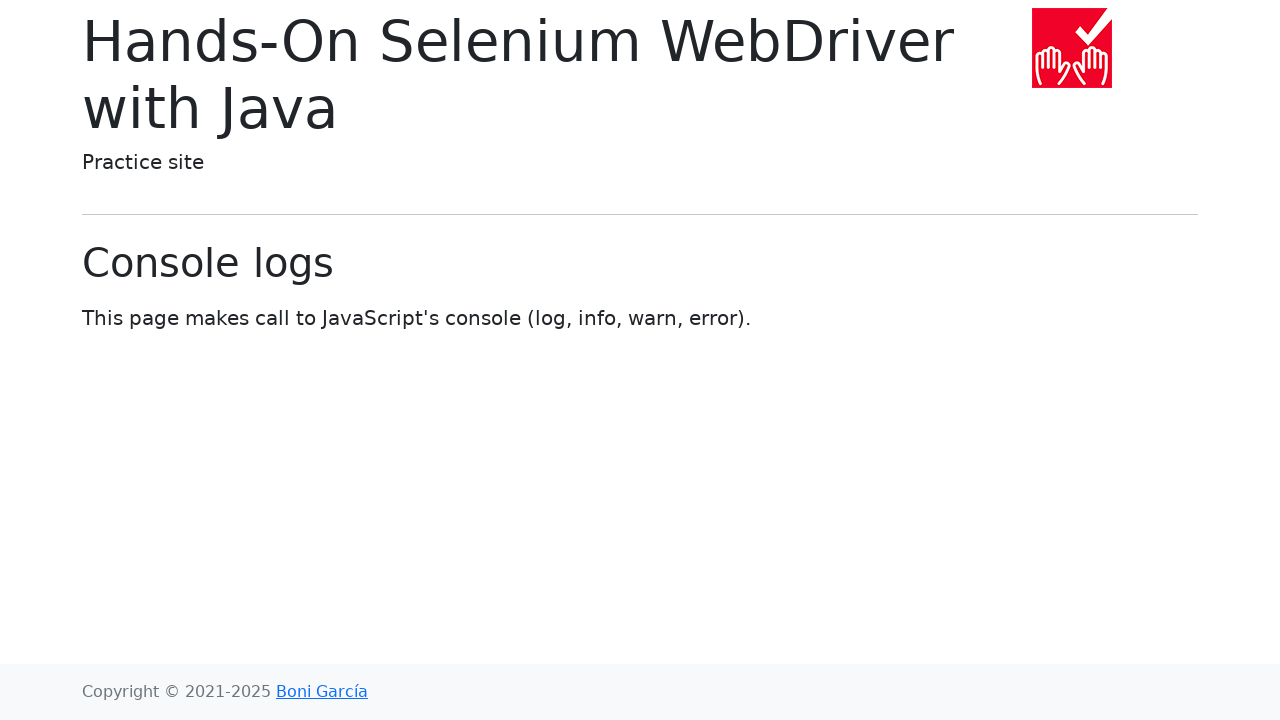

Navigated back to homepage
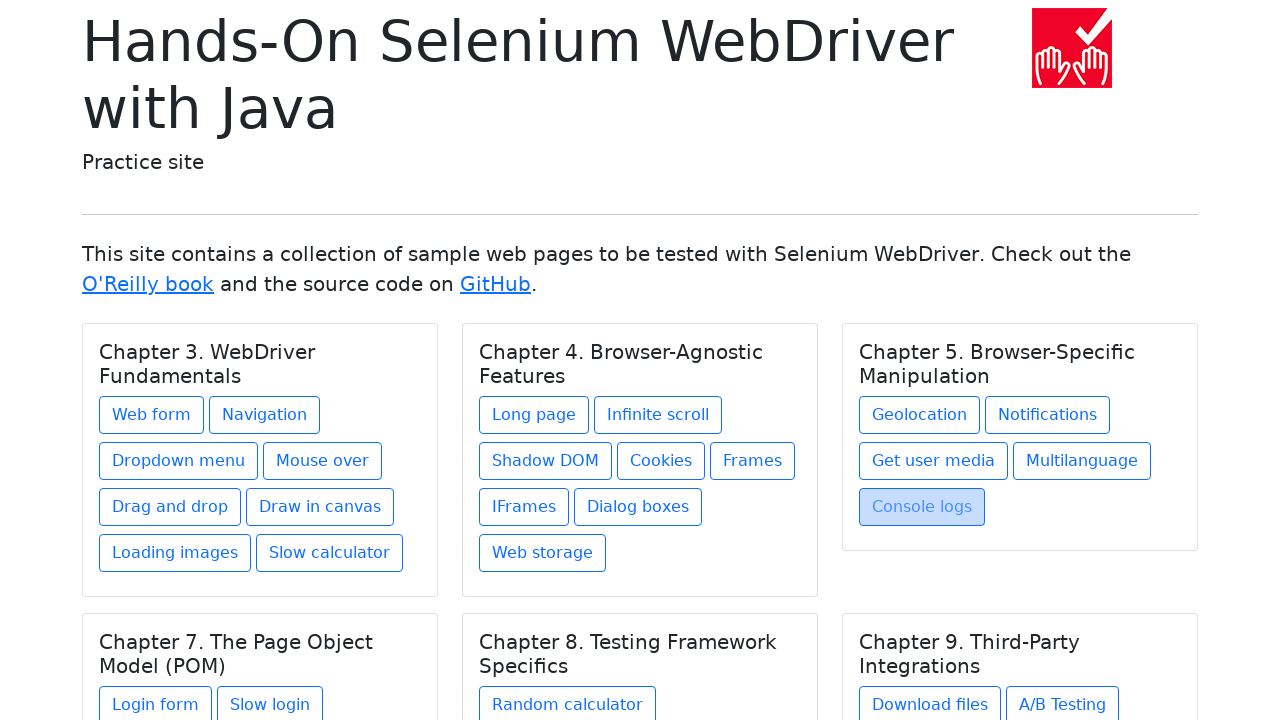

Clicked link for login-form.html under Chapter 7. The Page Object Model (POM) at (156, 701) on //h5[text() = 'Chapter 7. The Page Object Model (POM)']/../a[@href = 'login-form
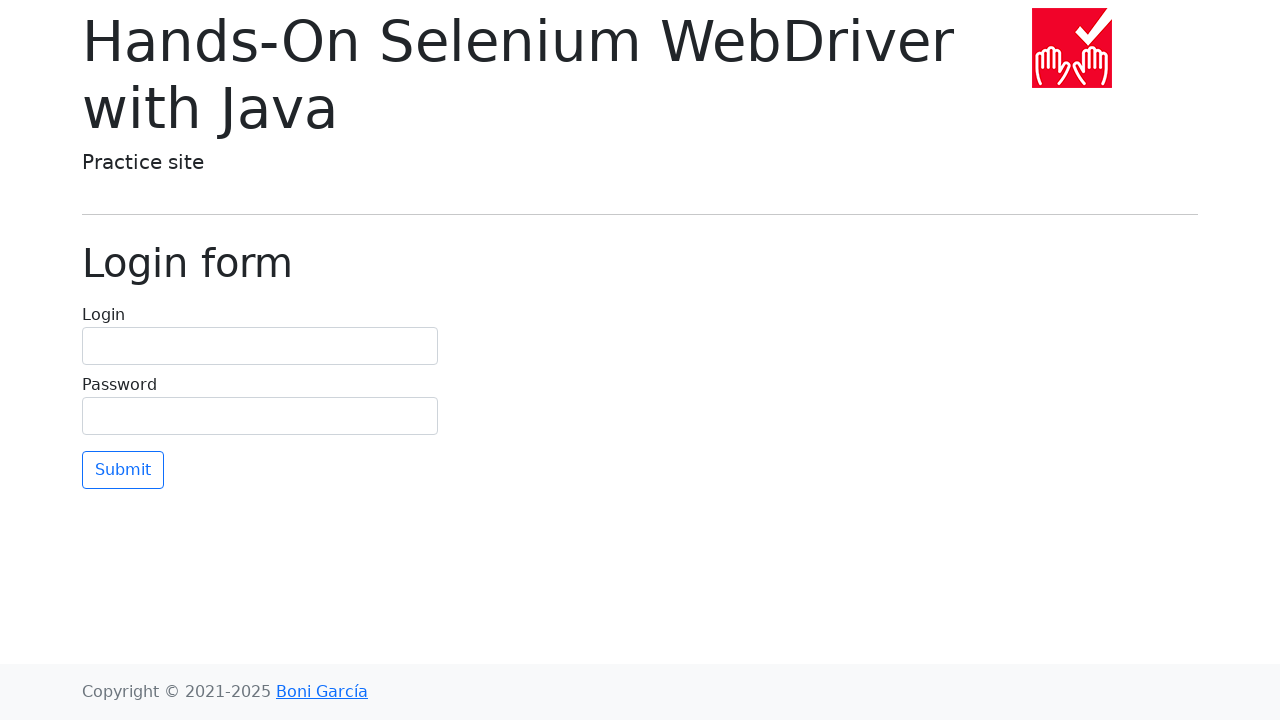

Page loaded and title element '.display-6' is visible
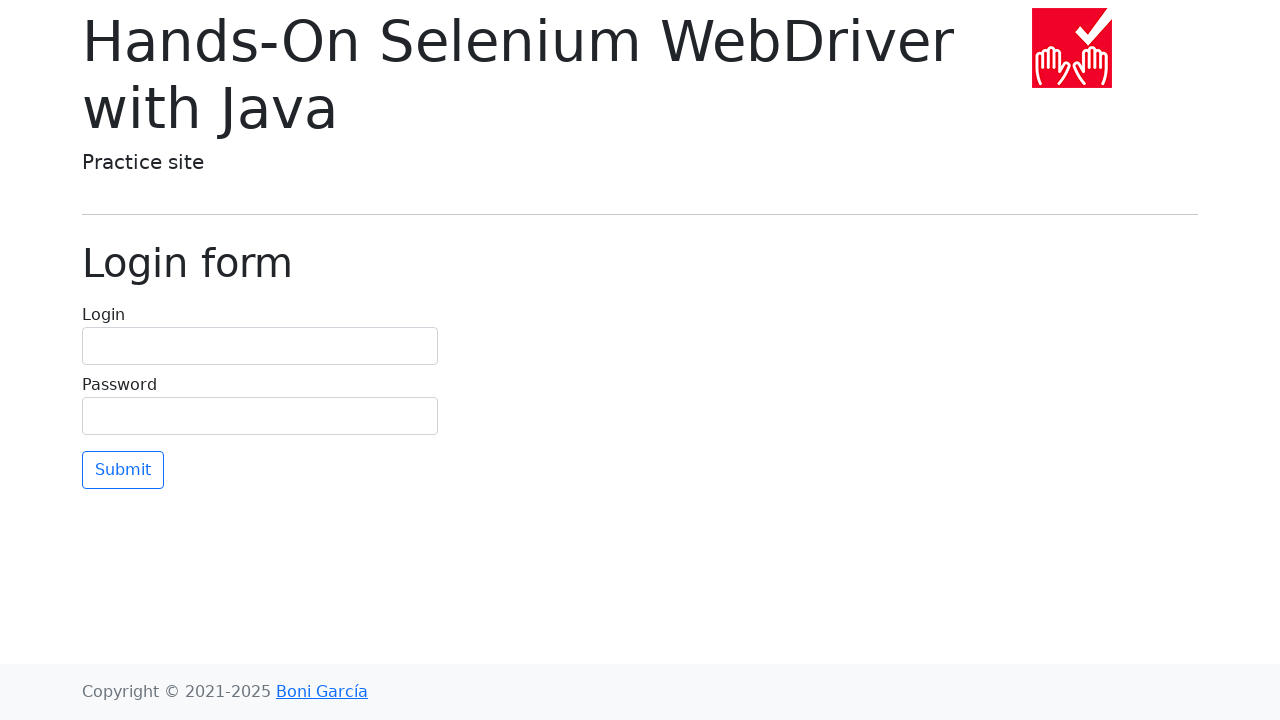

Retrieved page title: 'Login form'
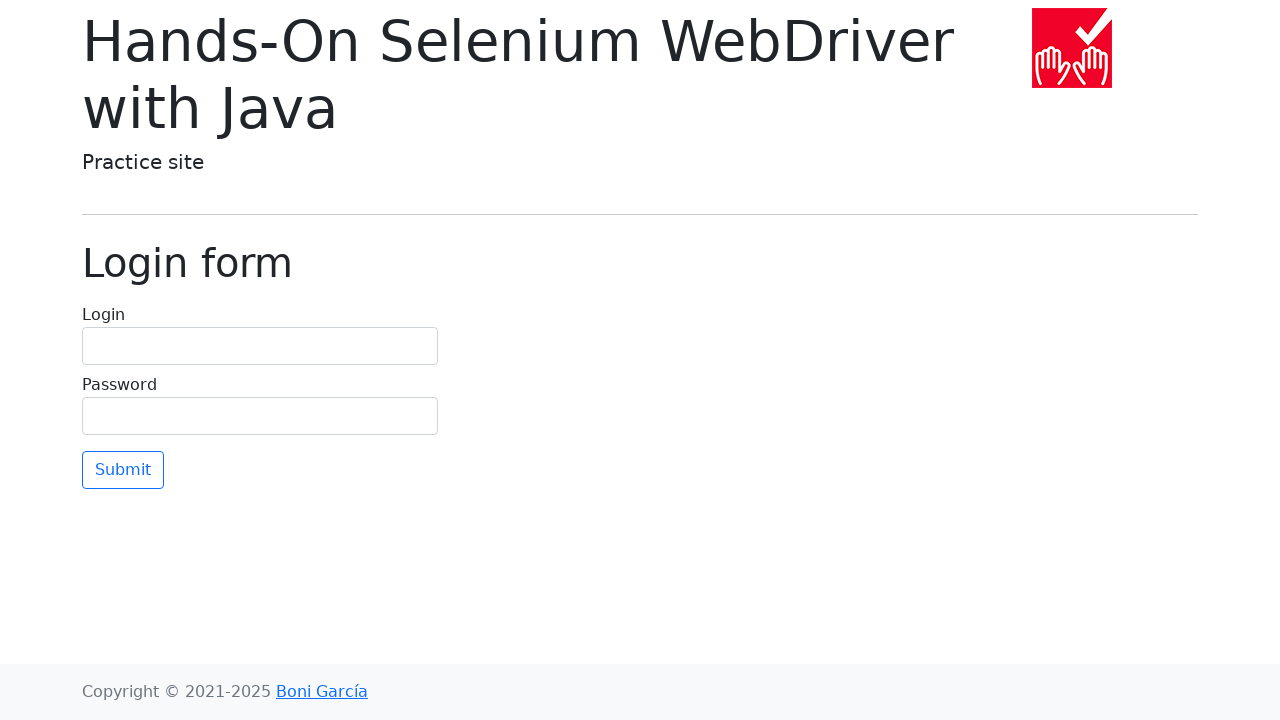

Verified title matches expected value: 'Login form'
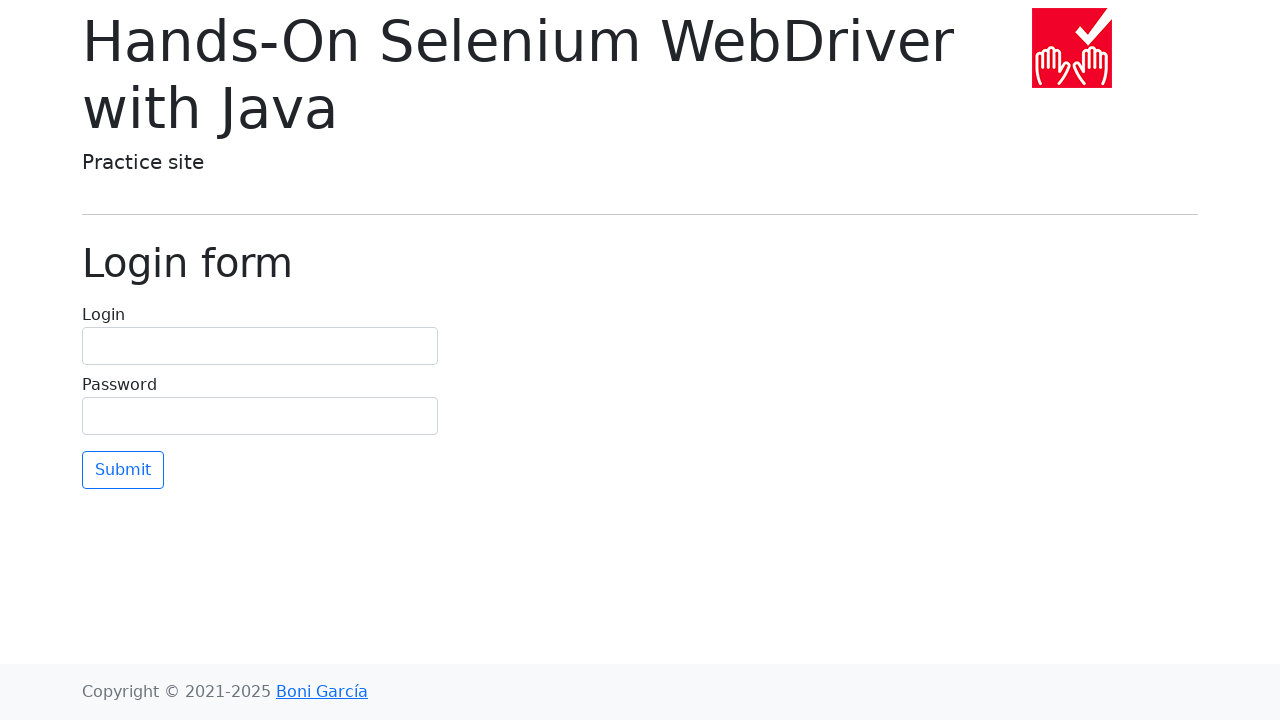

Navigated back to homepage
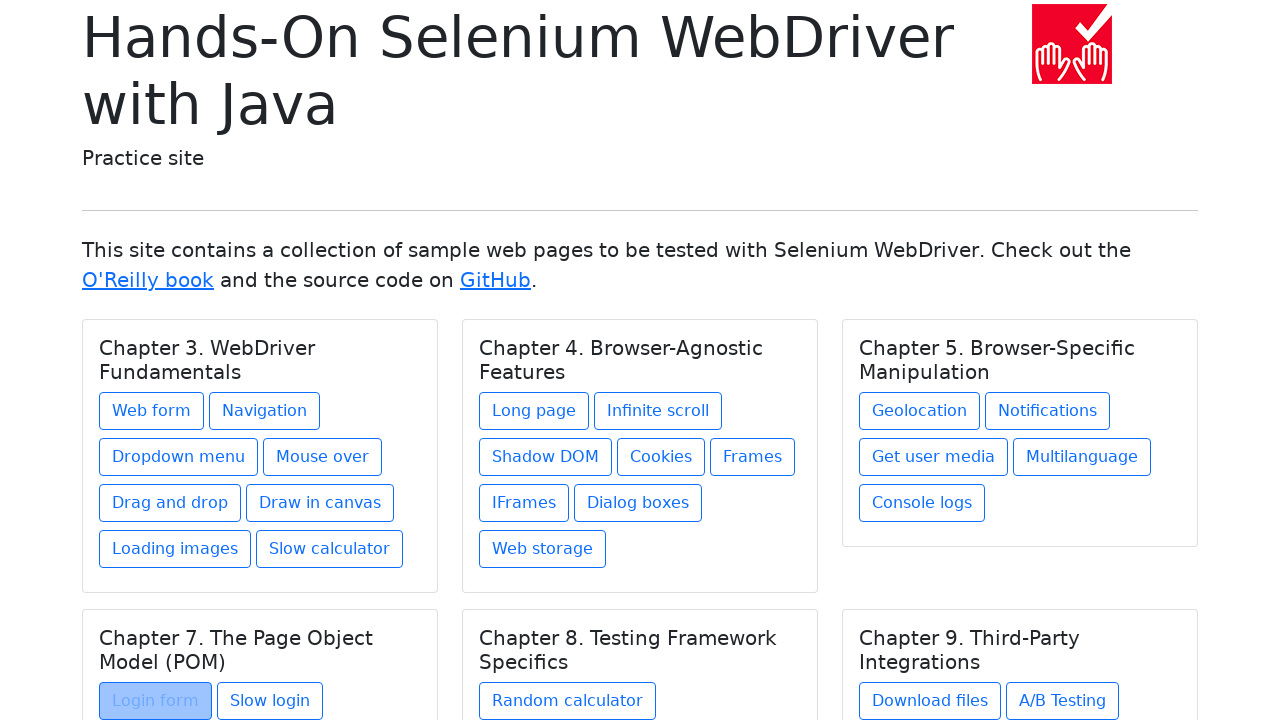

Clicked link for login-slow.html under Chapter 7. The Page Object Model (POM) at (270, 701) on //h5[text() = 'Chapter 7. The Page Object Model (POM)']/../a[@href = 'login-slow
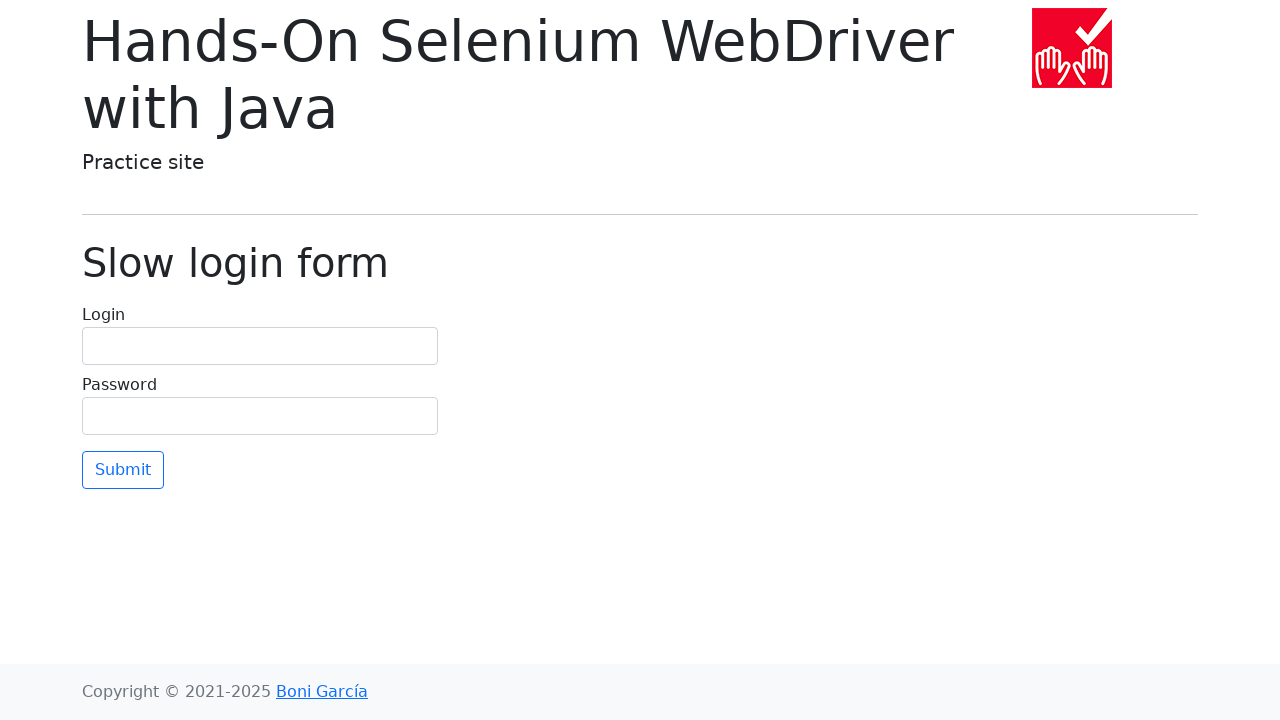

Page loaded and title element '.display-6' is visible
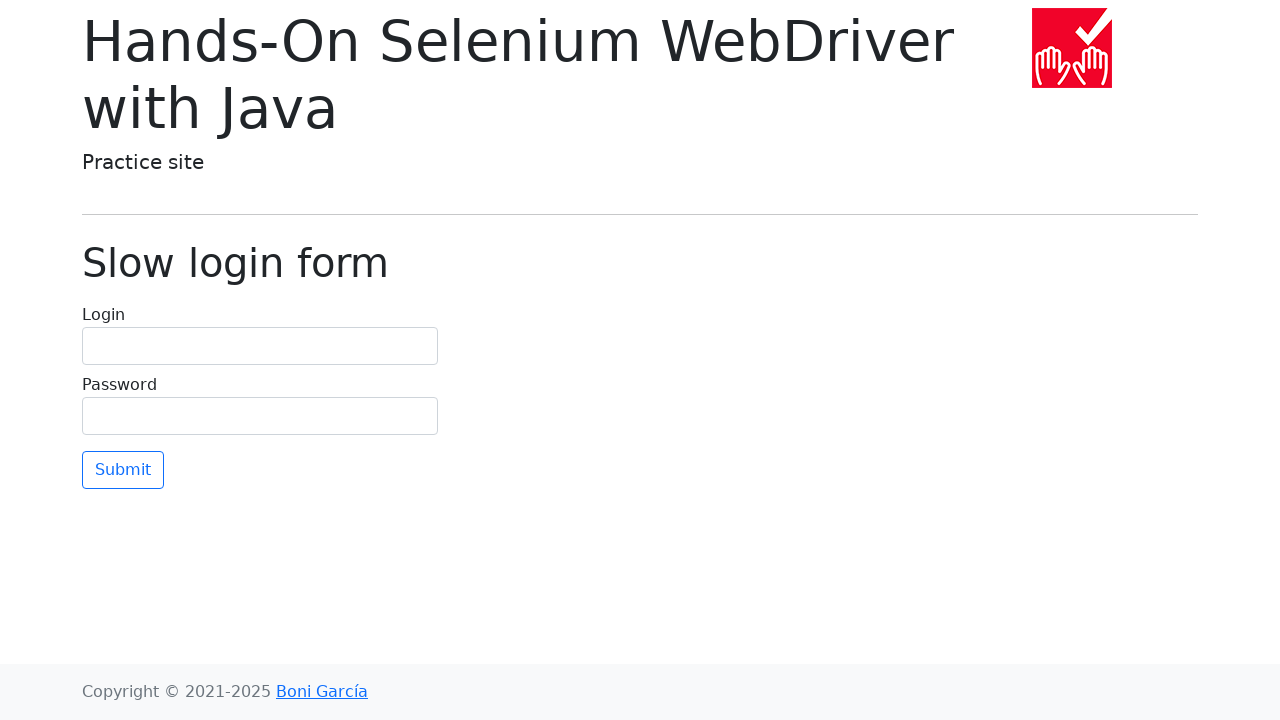

Retrieved page title: 'Slow login form'
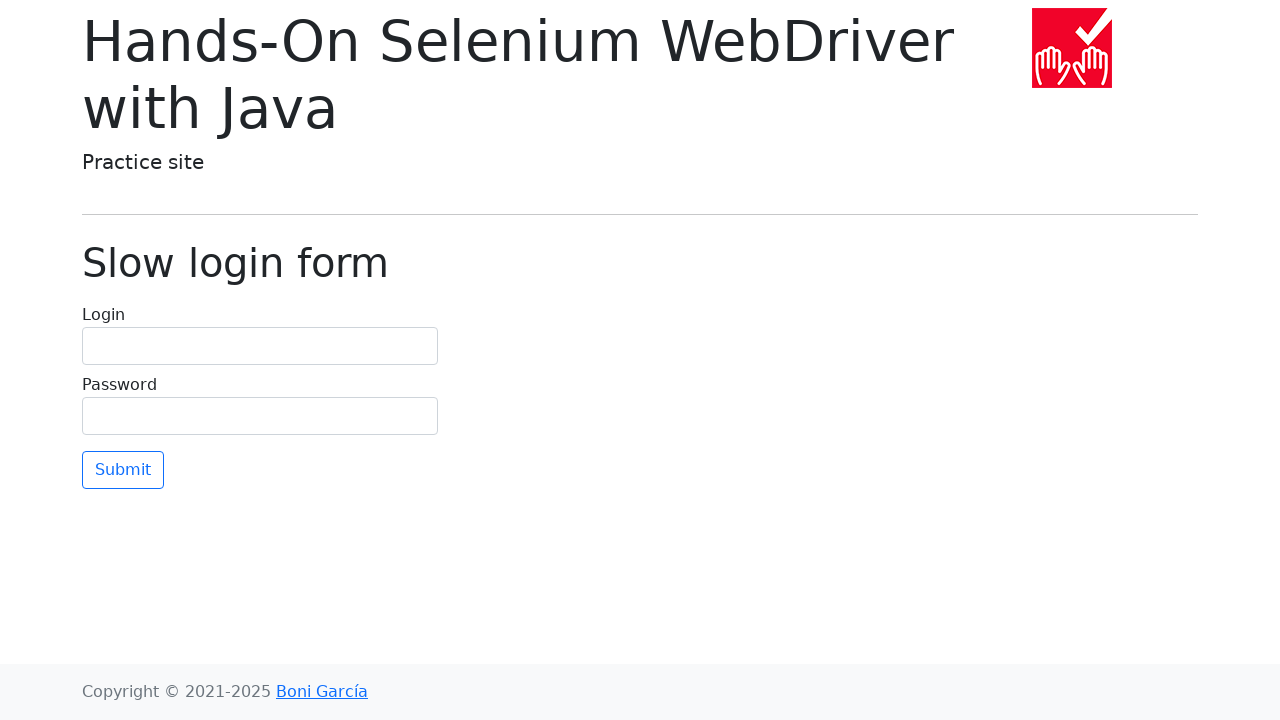

Verified title matches expected value: 'Slow login form'
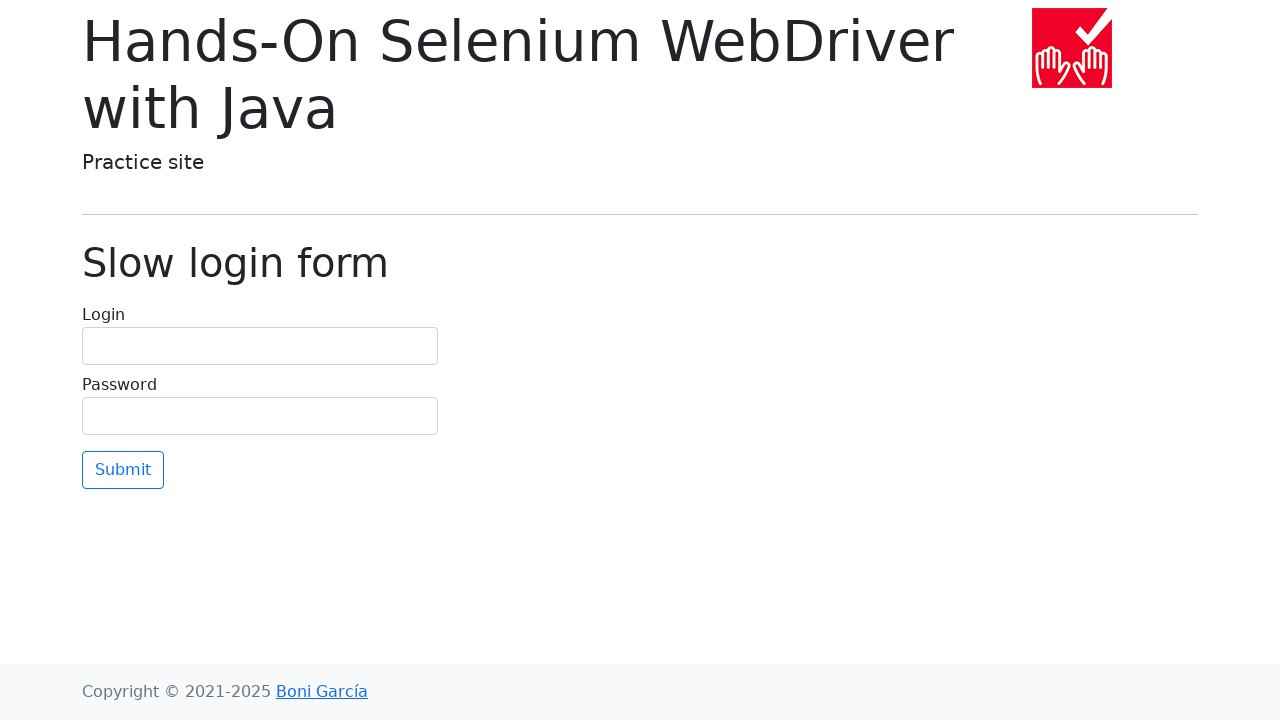

Navigated back to homepage
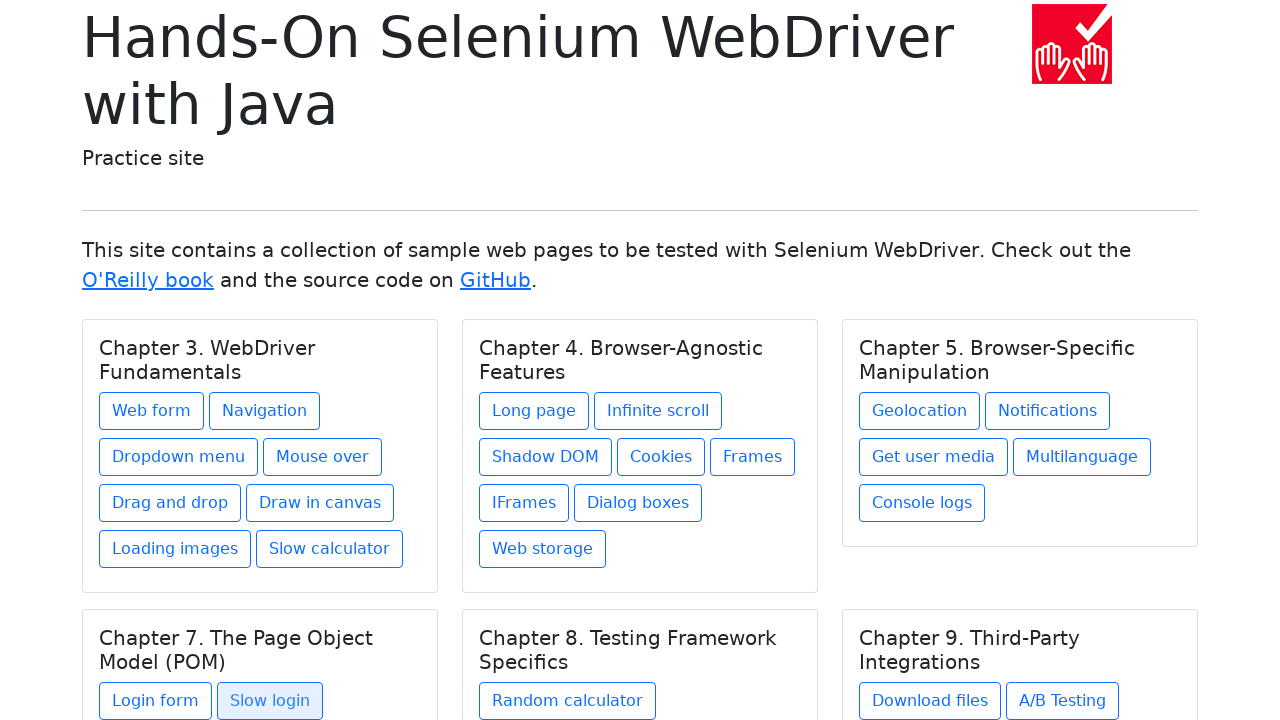

Clicked link for random-calculator.html under Chapter 8. Testing Framework Specifics at (568, 701) on //h5[text() = 'Chapter 8. Testing Framework Specifics']/../a[@href = 'random-cal
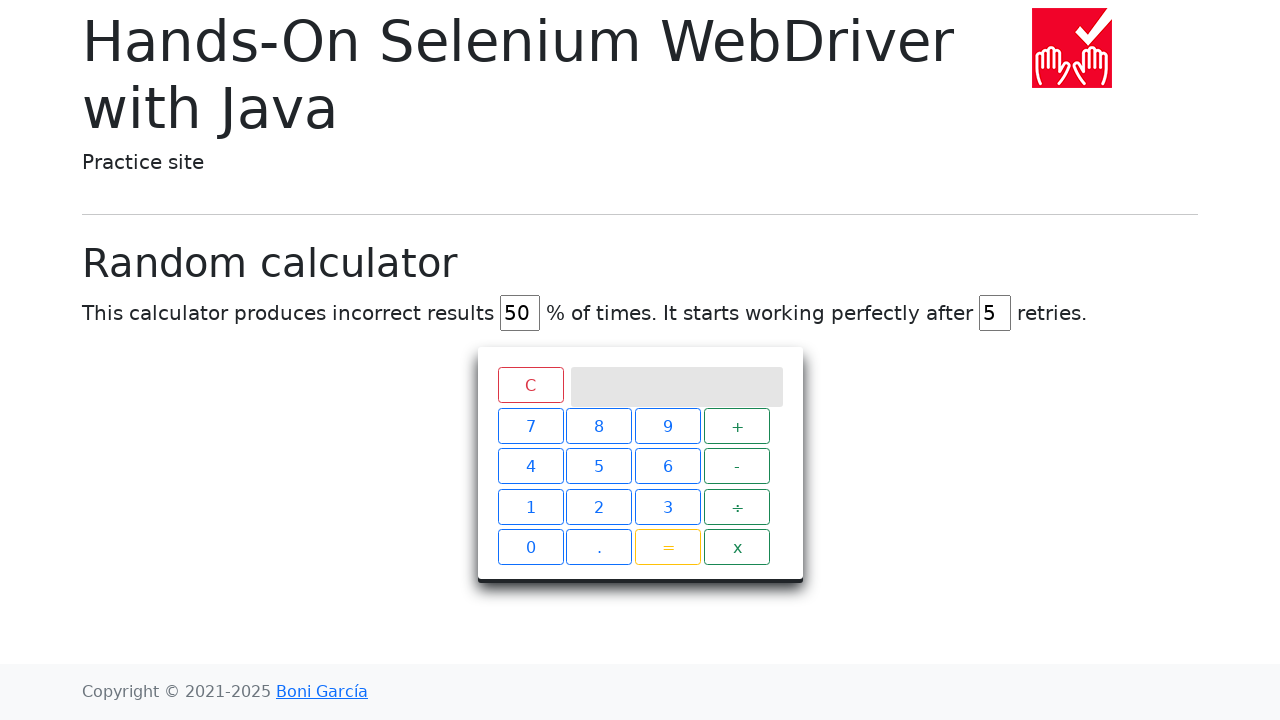

Page loaded and title element '.display-6' is visible
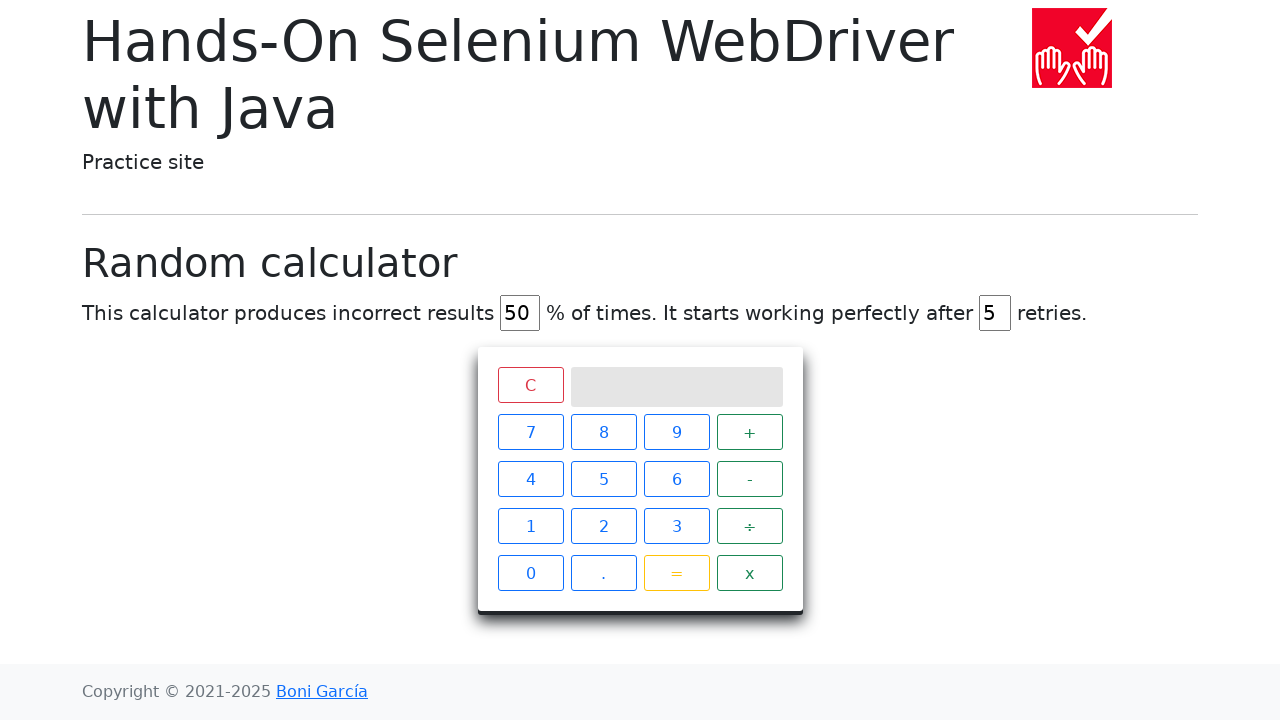

Retrieved page title: 'Random calculator'
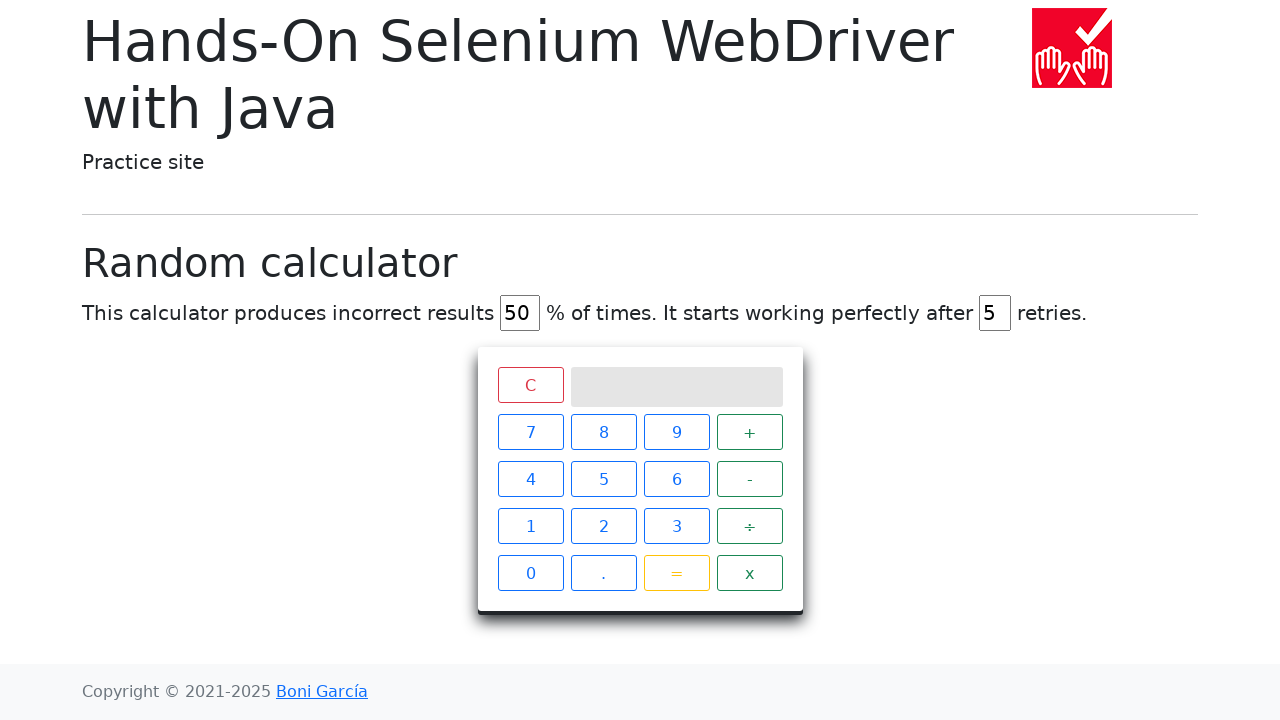

Verified title matches expected value: 'Random calculator'
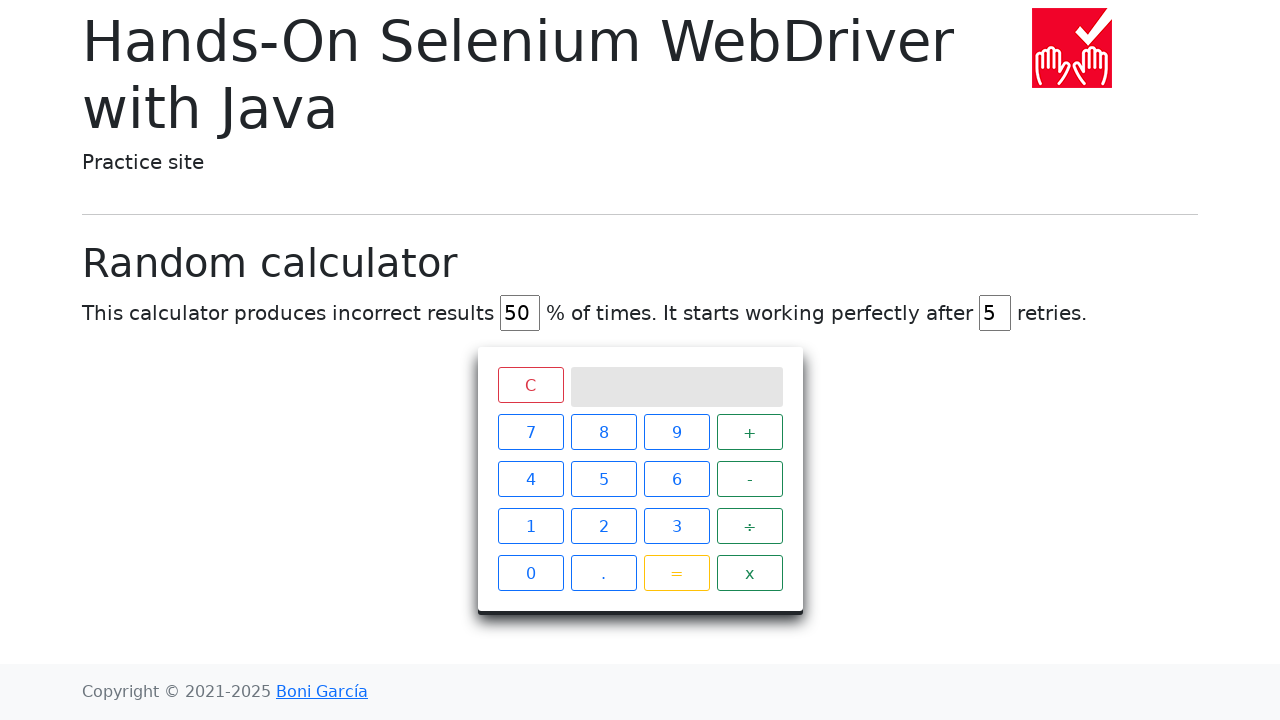

Navigated back to homepage
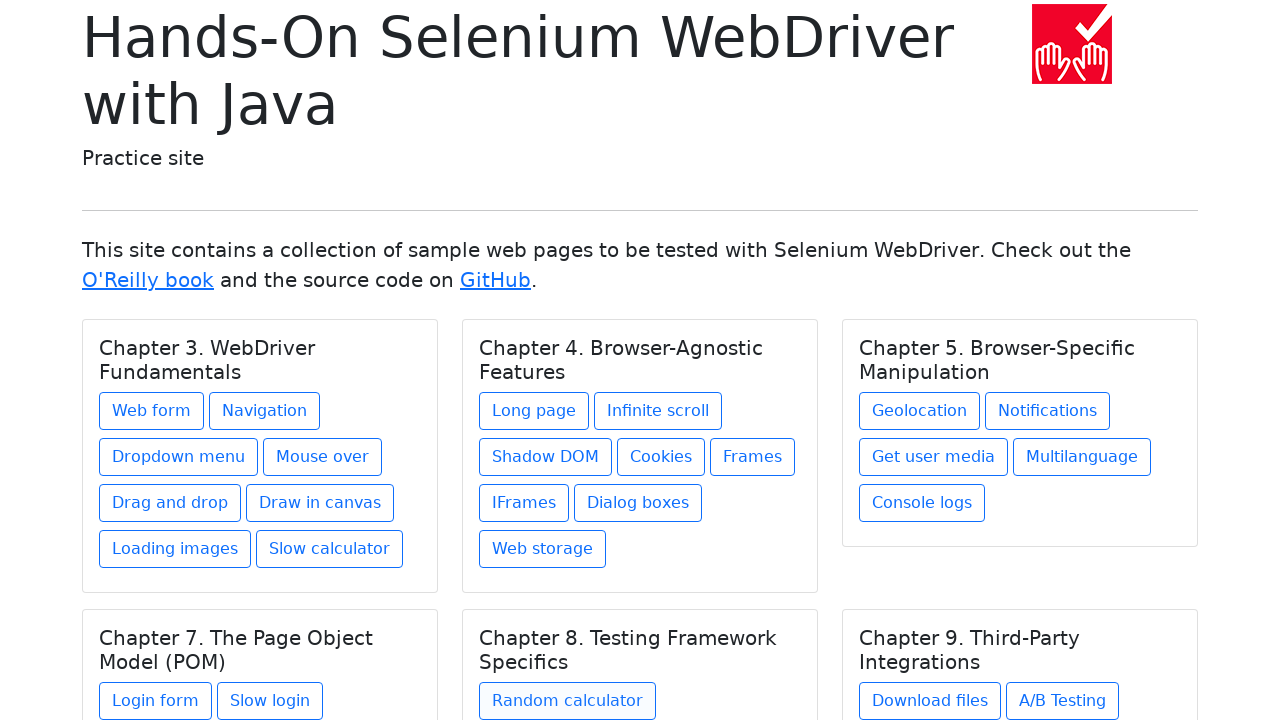

Clicked link for download.html under Chapter 9. Third-Party Integrations at (930, 701) on //h5[text() = 'Chapter 9. Third-Party Integrations']/../a[@href = 'download.html
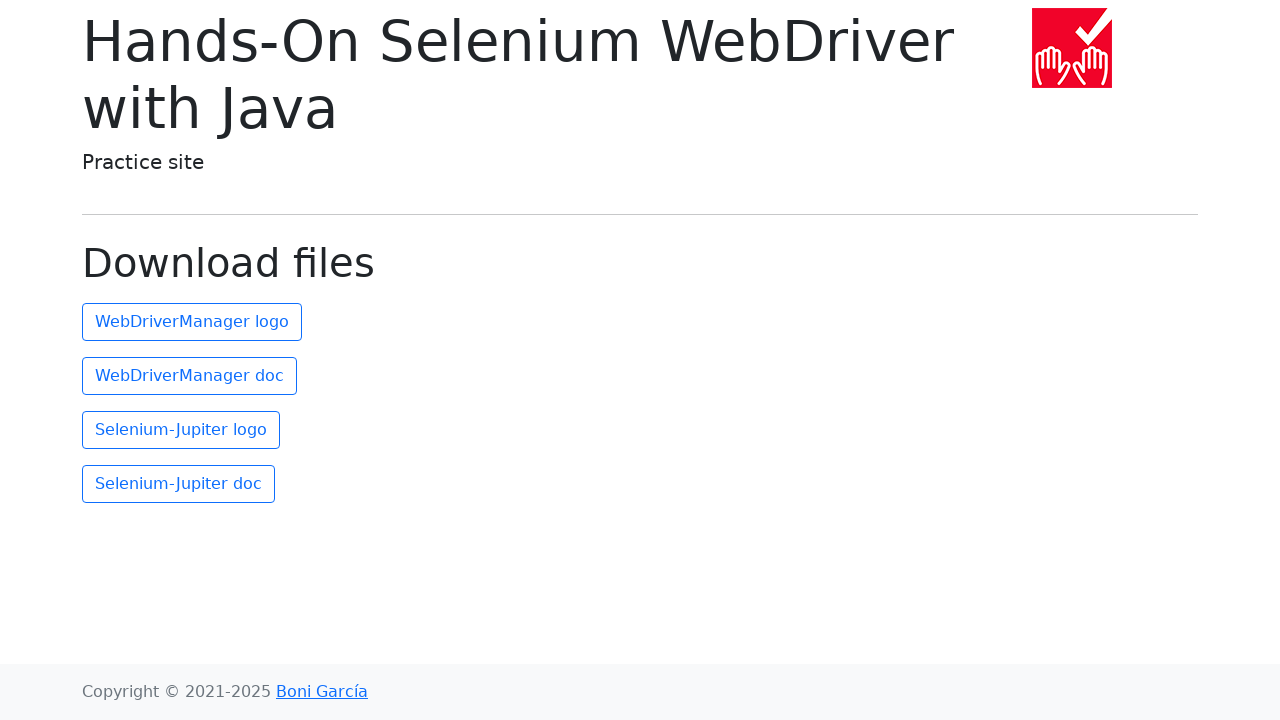

Page loaded and title element '.display-6' is visible
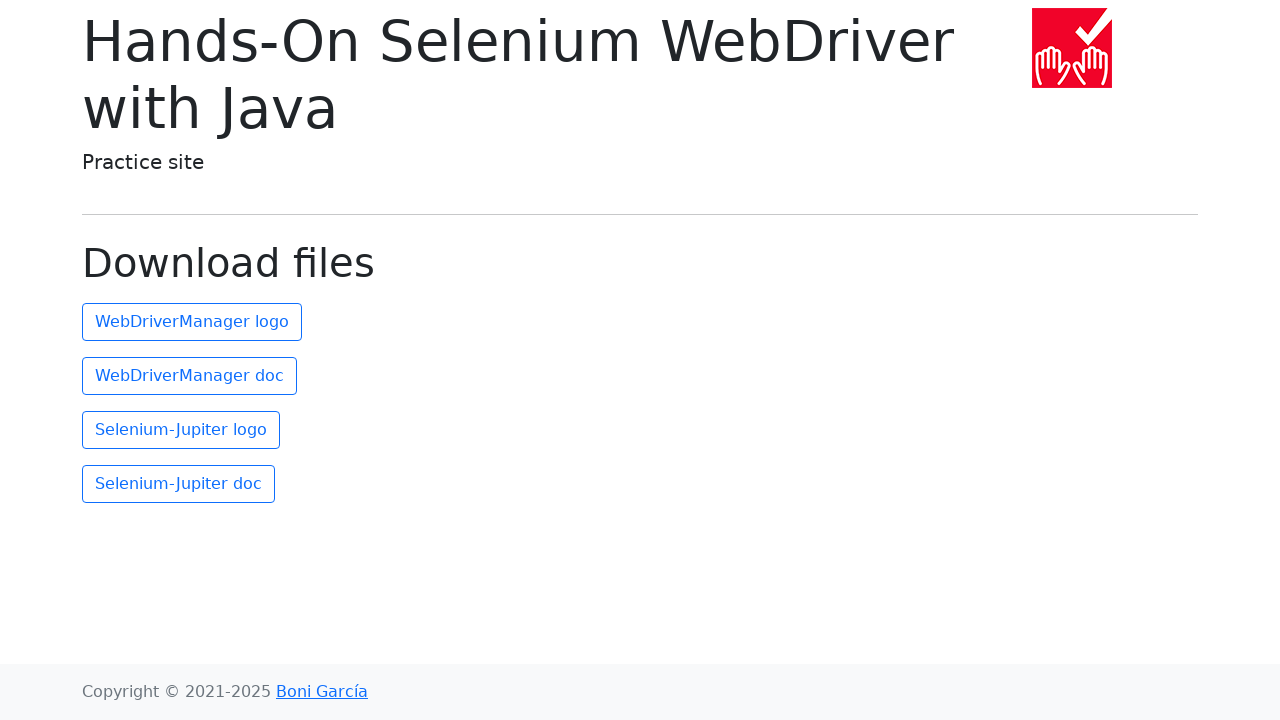

Retrieved page title: 'Download files'
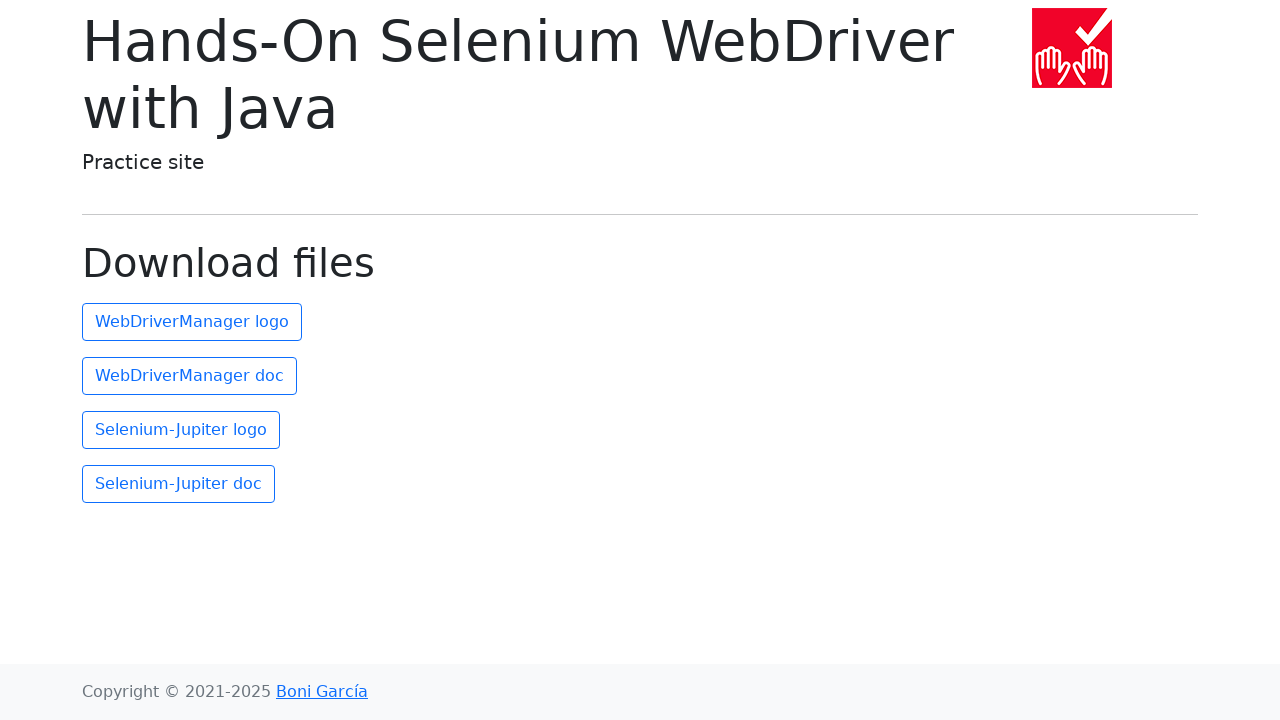

Verified title matches expected value: 'Download files'
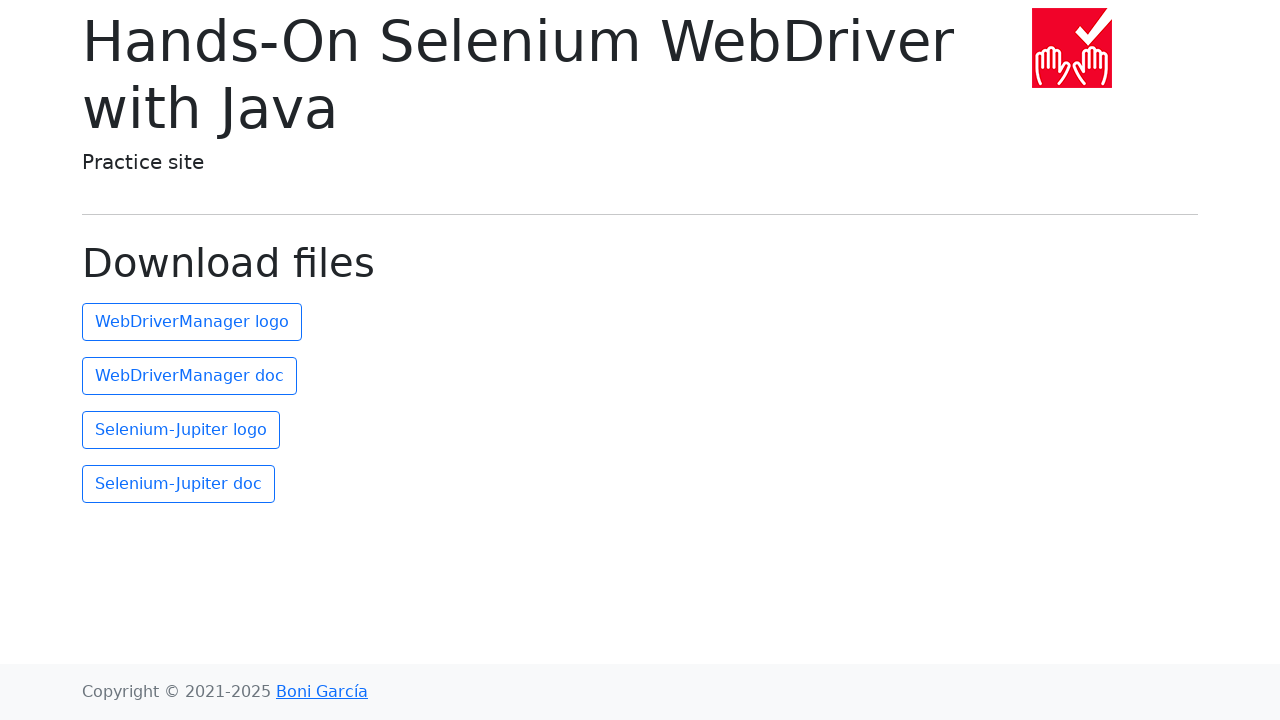

Navigated back to homepage
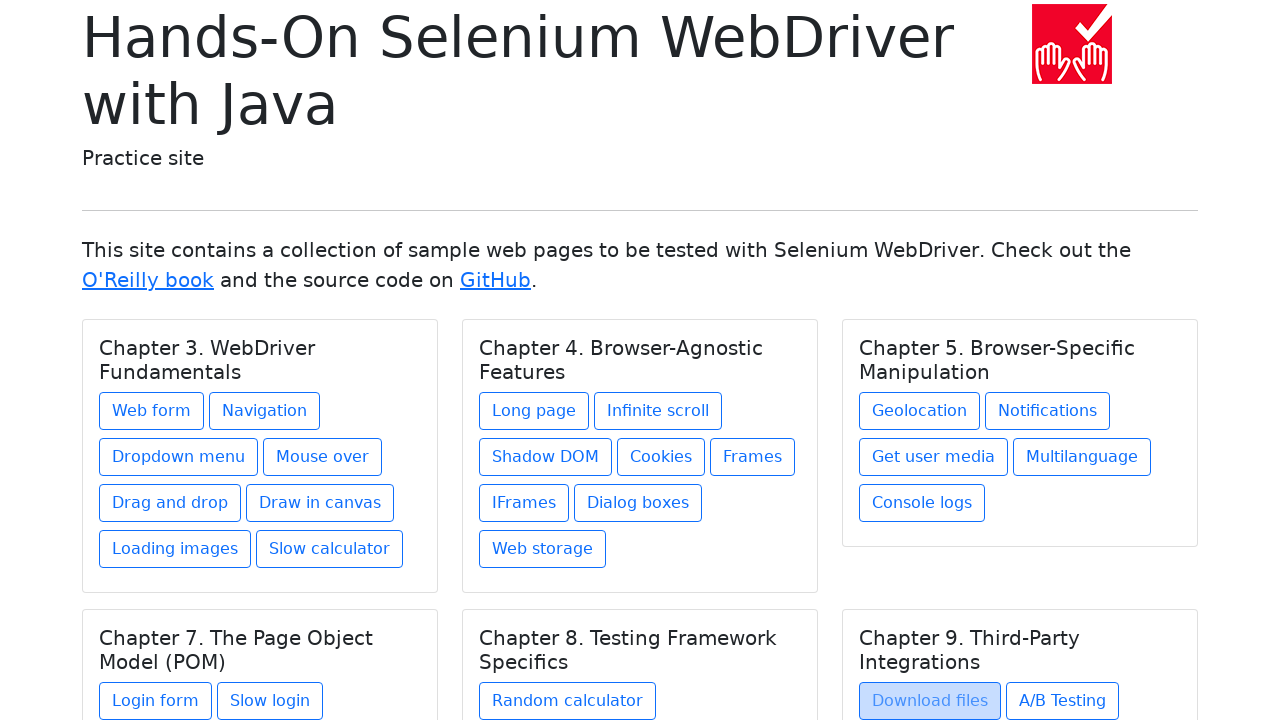

Clicked link for ab-testing.html under Chapter 9. Third-Party Integrations at (1062, 701) on //h5[text() = 'Chapter 9. Third-Party Integrations']/../a[@href = 'ab-testing.ht
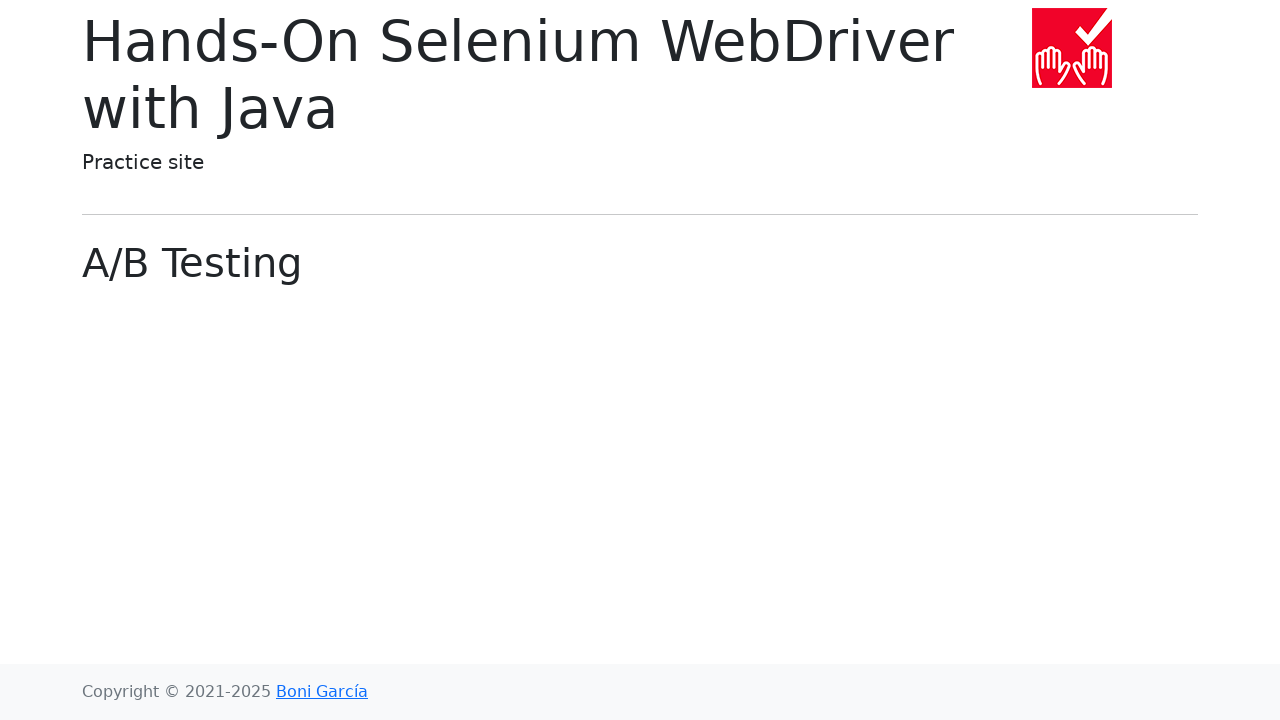

Page loaded and title element '.display-6' is visible
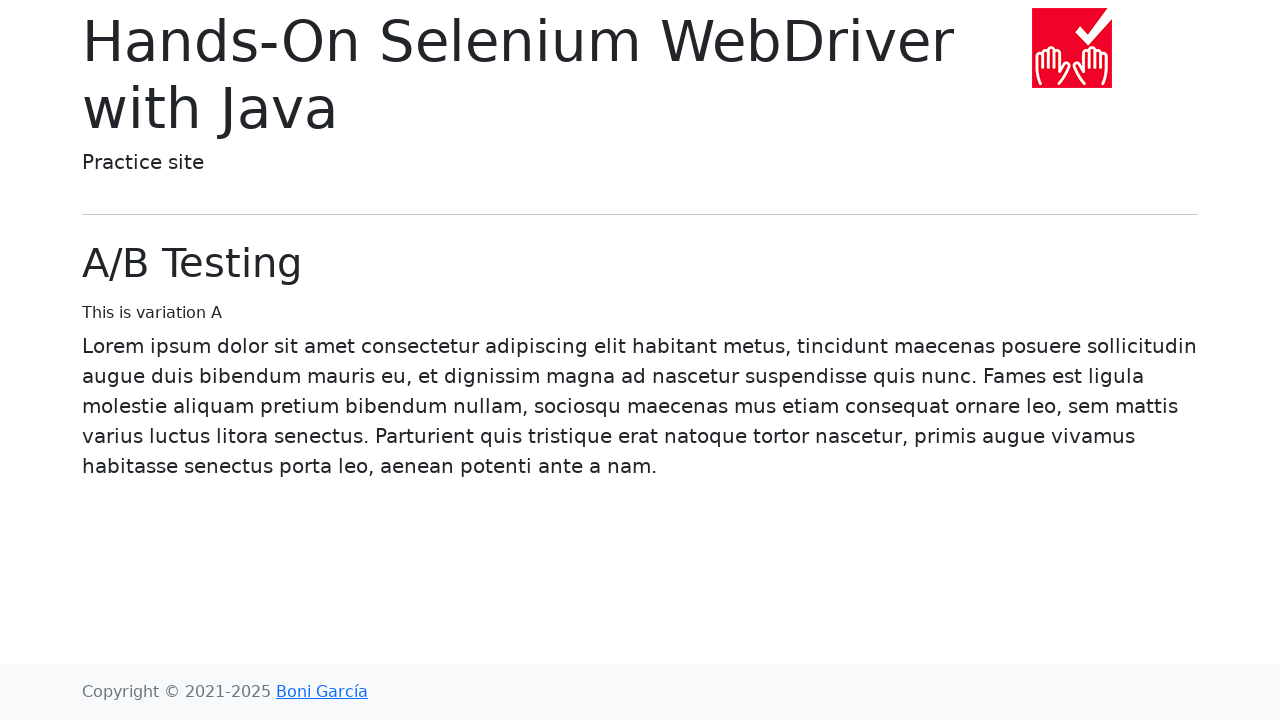

Retrieved page title: 'A/B Testing'
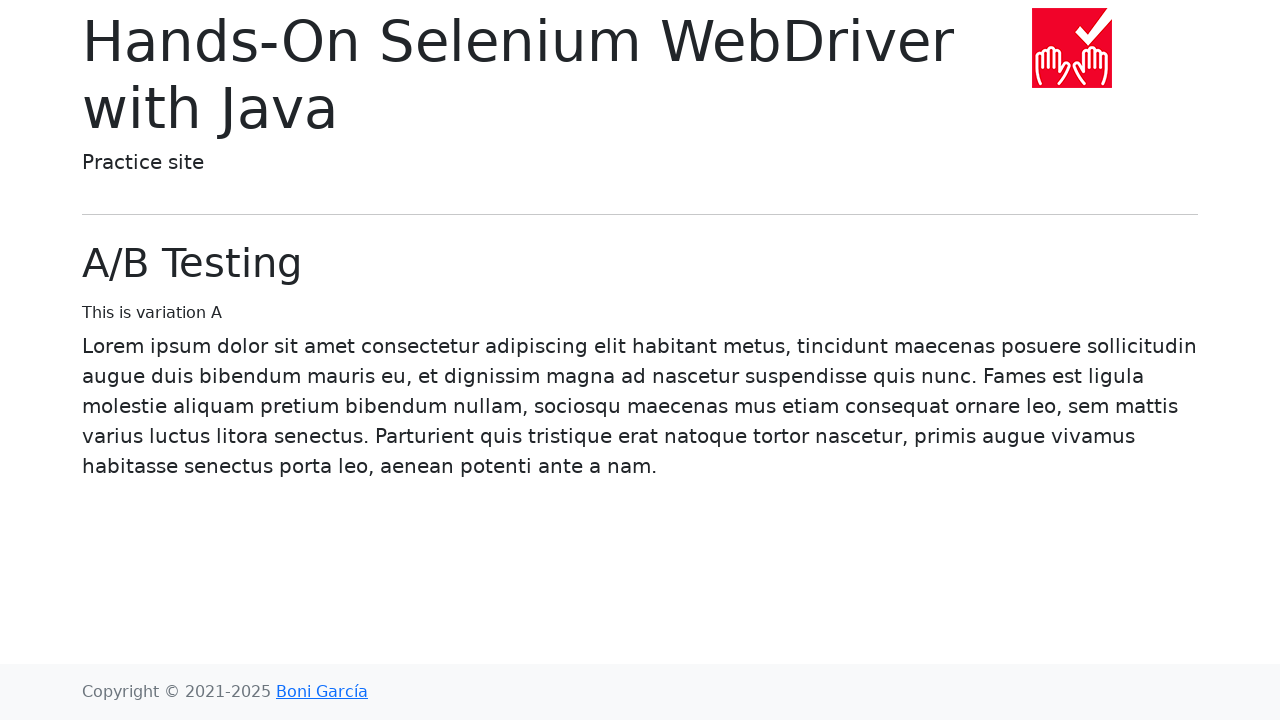

Verified title matches expected value: 'A/B Testing'
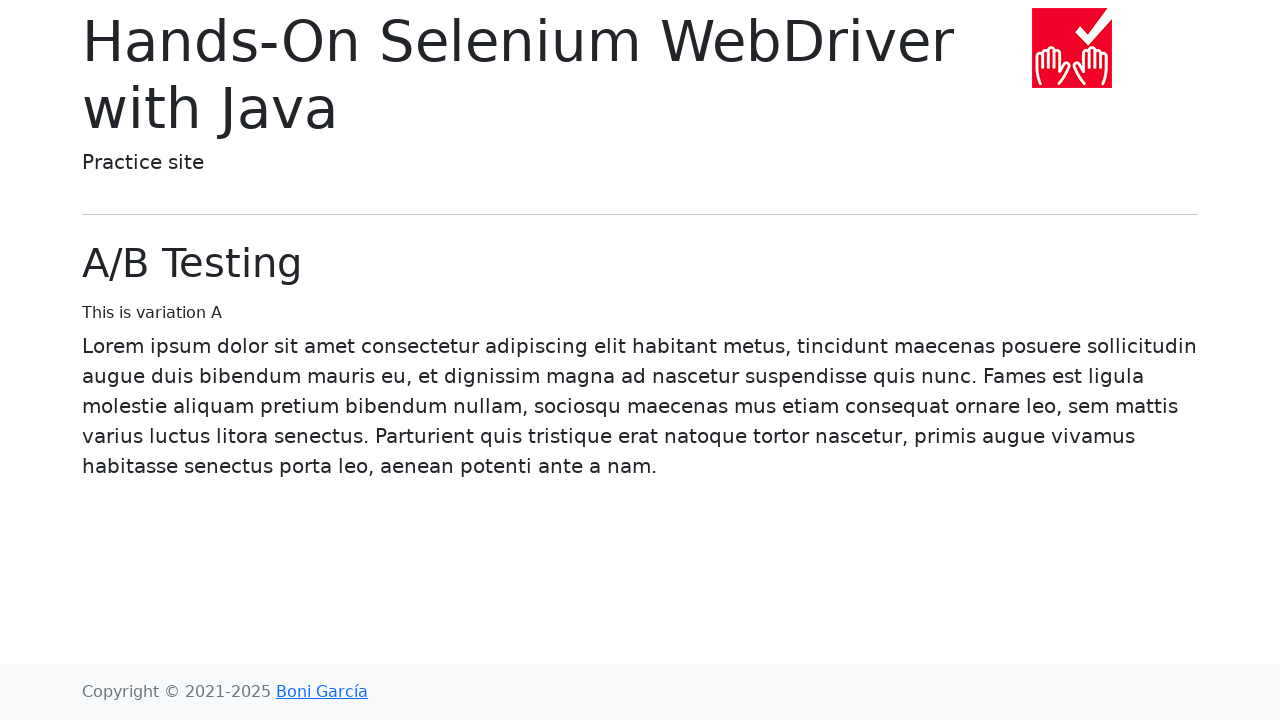

Navigated back to homepage
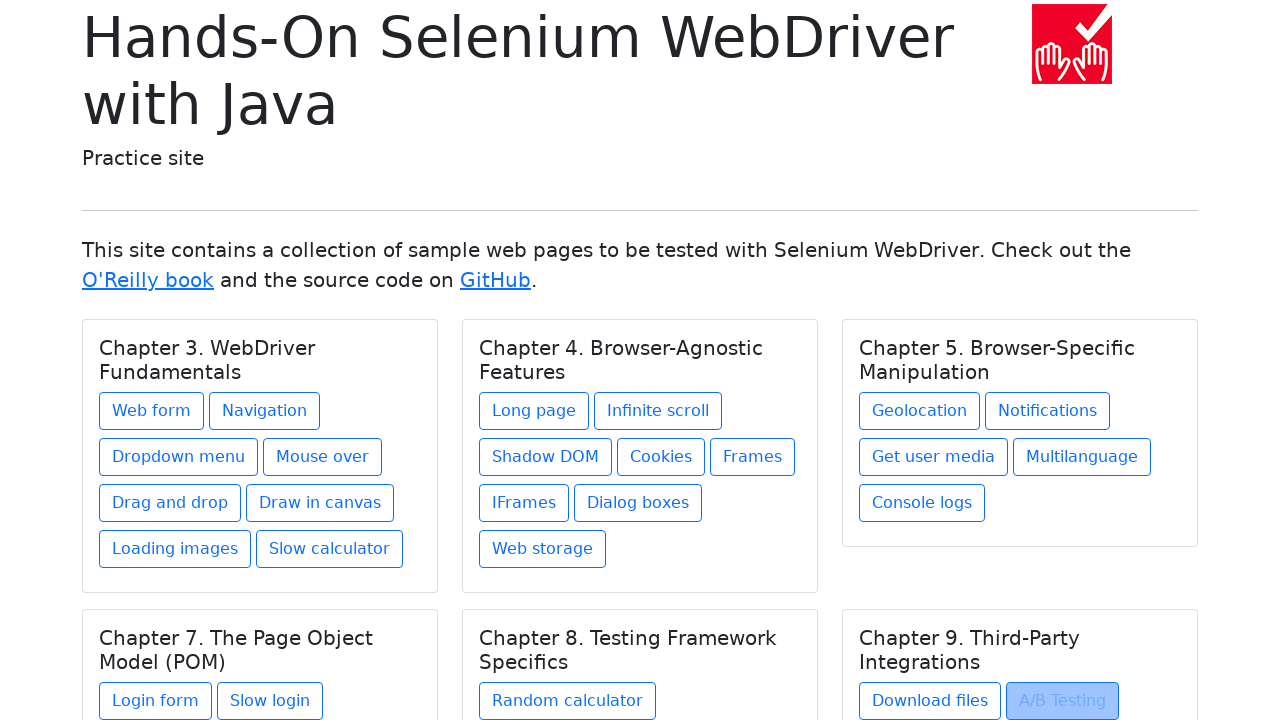

Clicked link for data-types.html under Chapter 9. Third-Party Integrations at (915, 612) on //h5[text() = 'Chapter 9. Third-Party Integrations']/../a[@href = 'data-types.ht
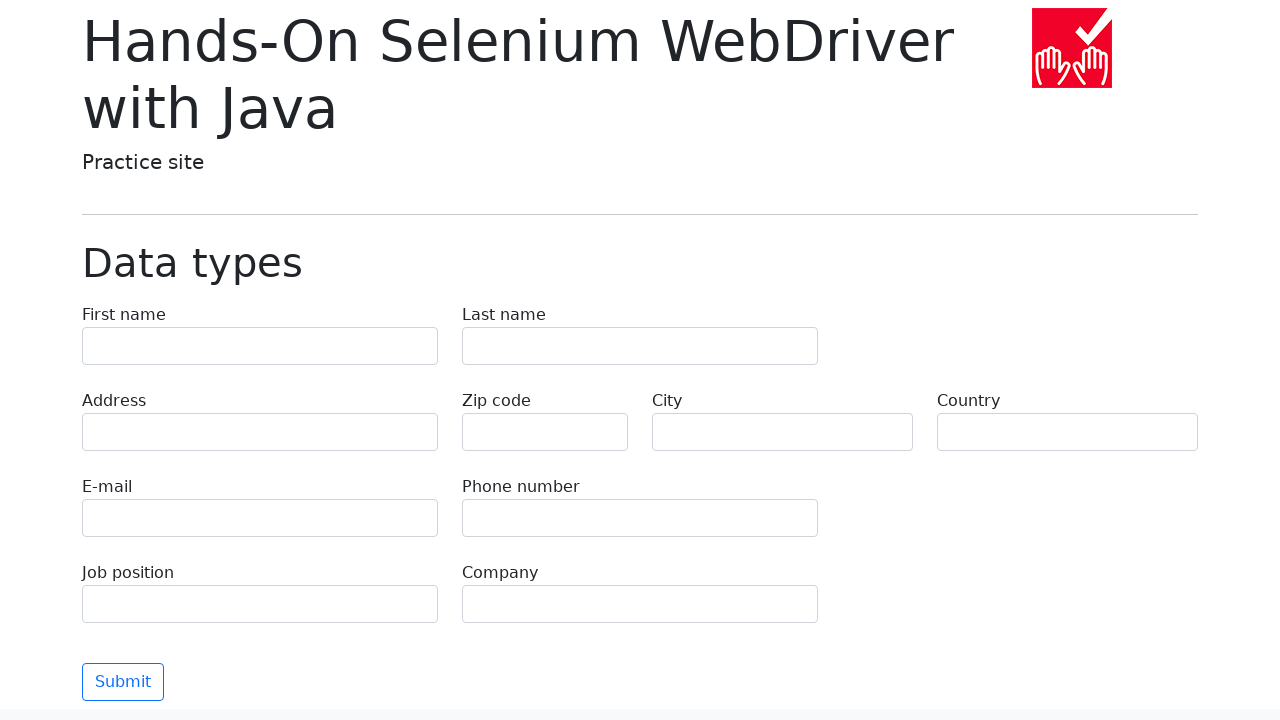

Page loaded and title element '.display-6' is visible
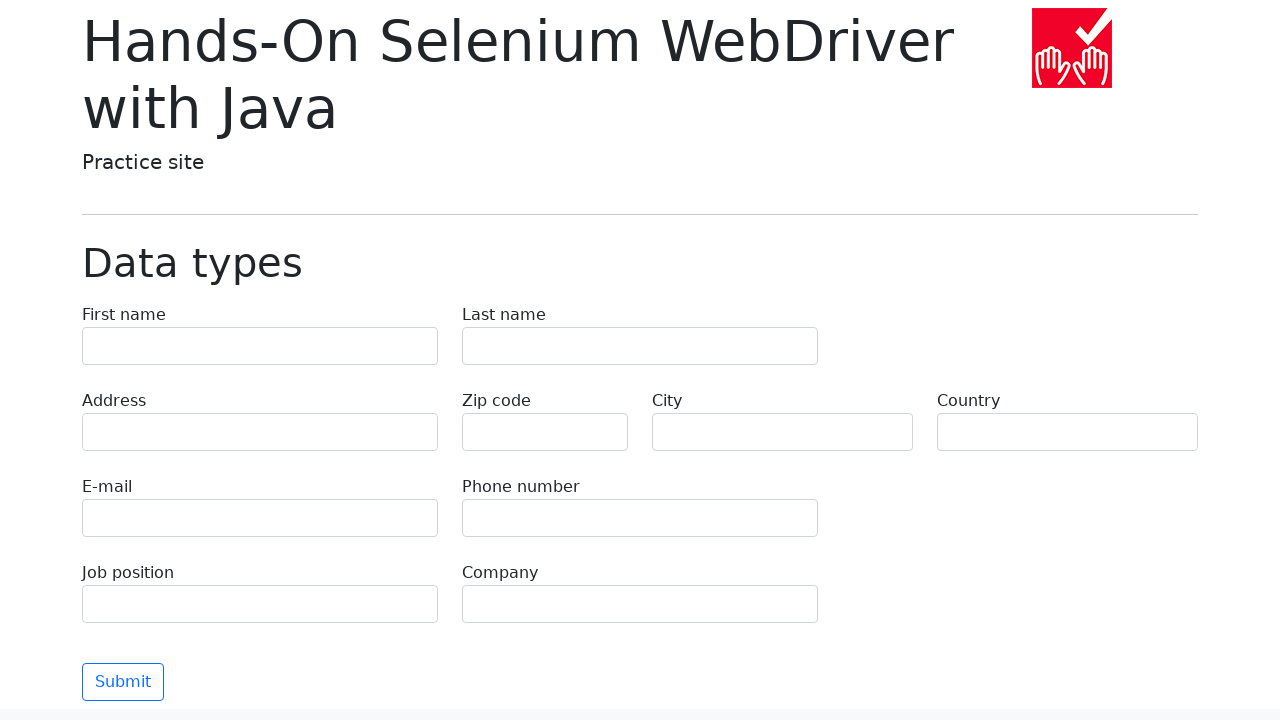

Retrieved page title: 'Data types'
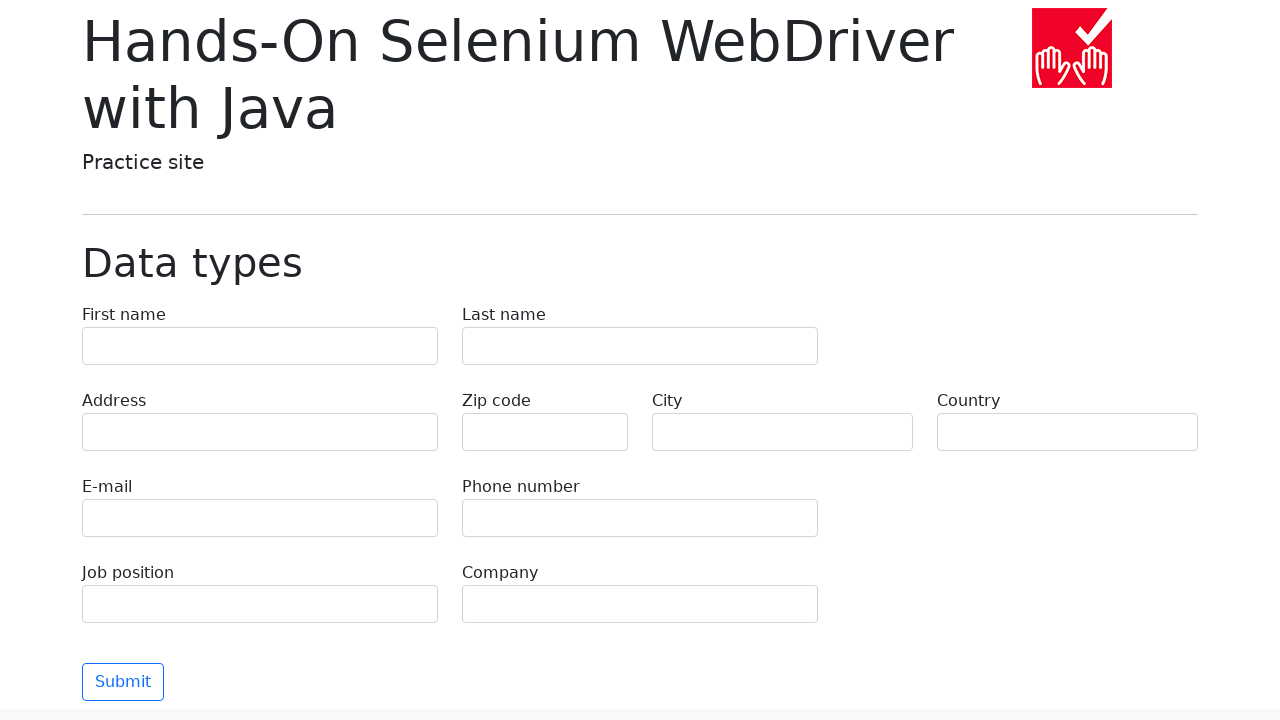

Verified title matches expected value: 'Data types'
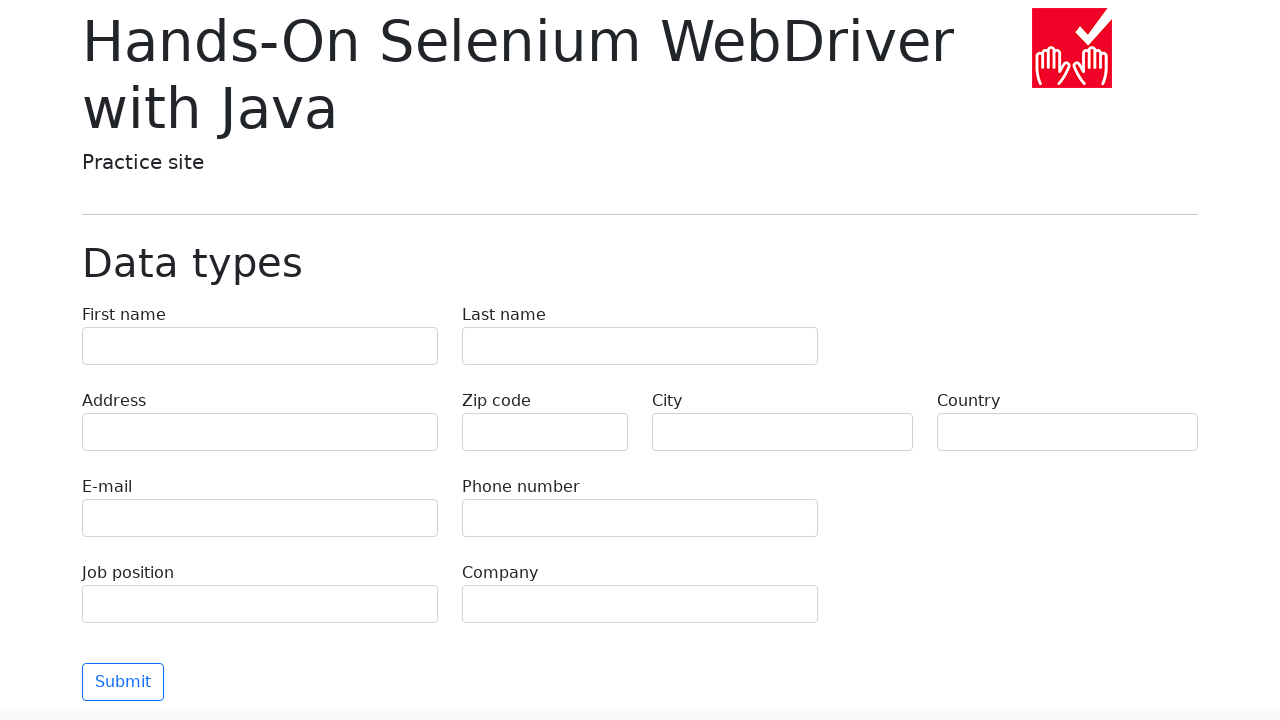

Navigated back to homepage
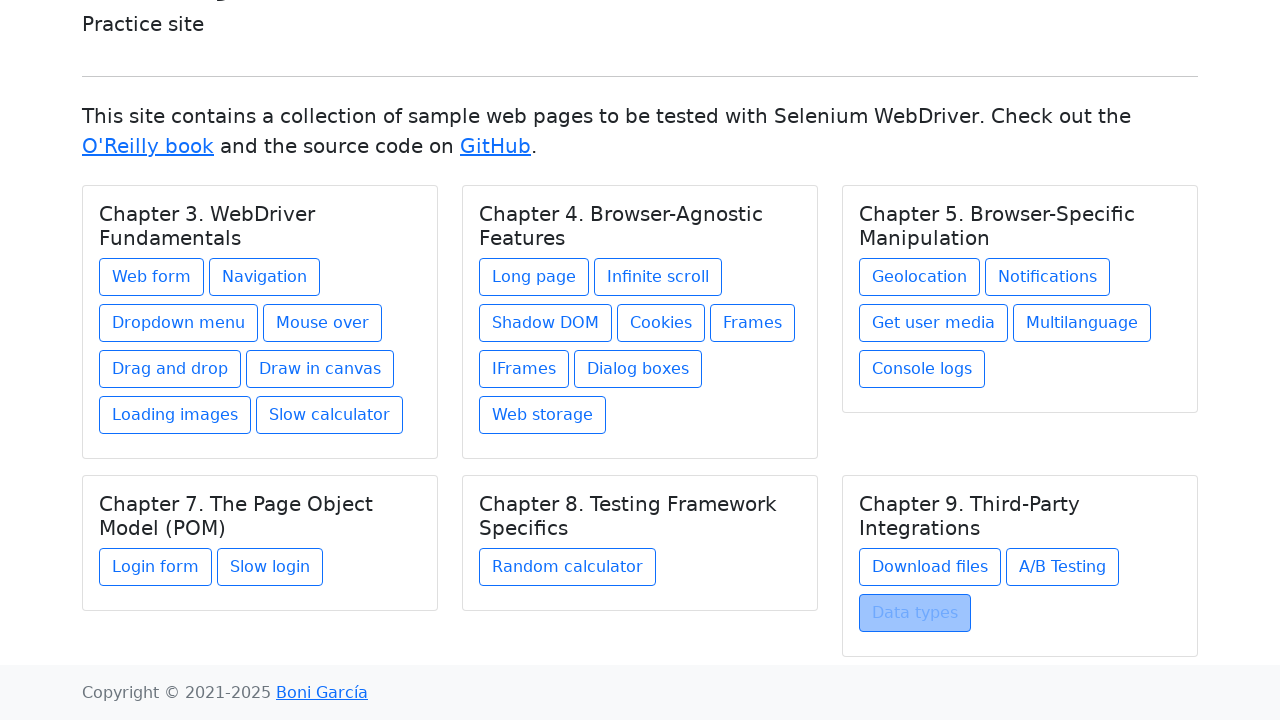

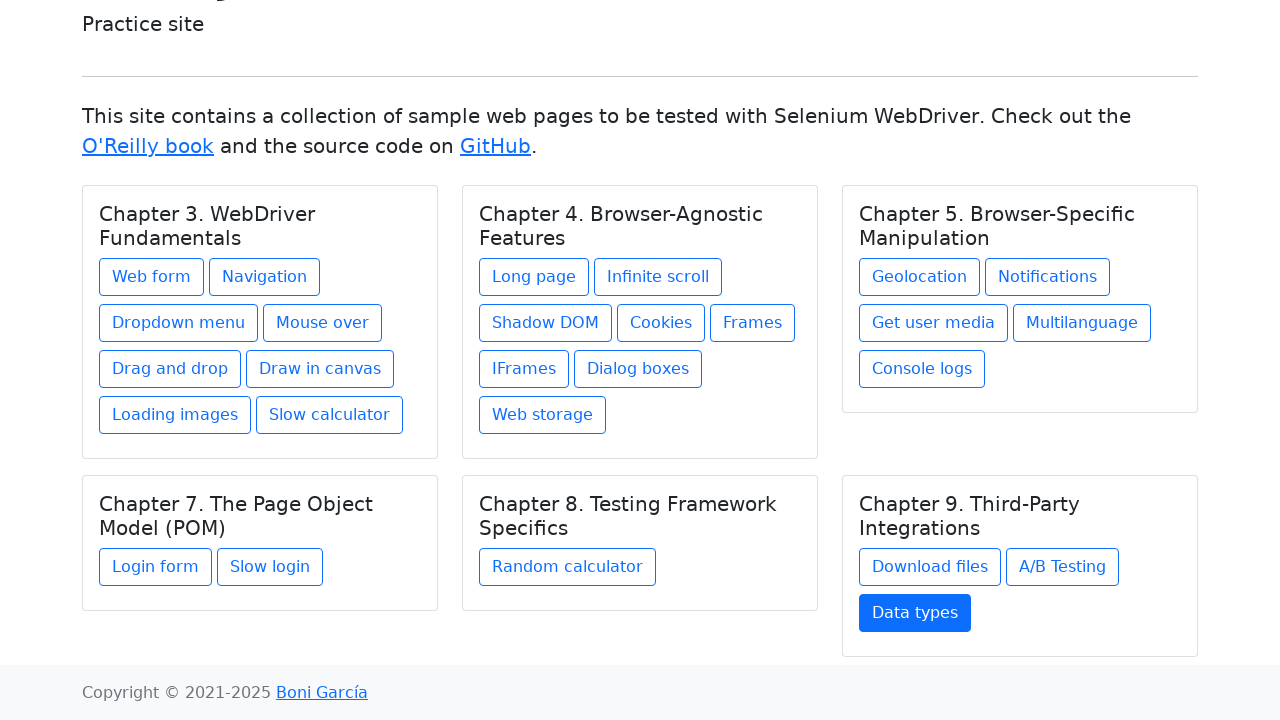